Tests responsive design by cycling through different viewport widths (480, 960, 1366, 1920) and scrolling through the entire page at each size to verify the page renders correctly at different breakpoints.

Starting URL: https://nomadcoders.co

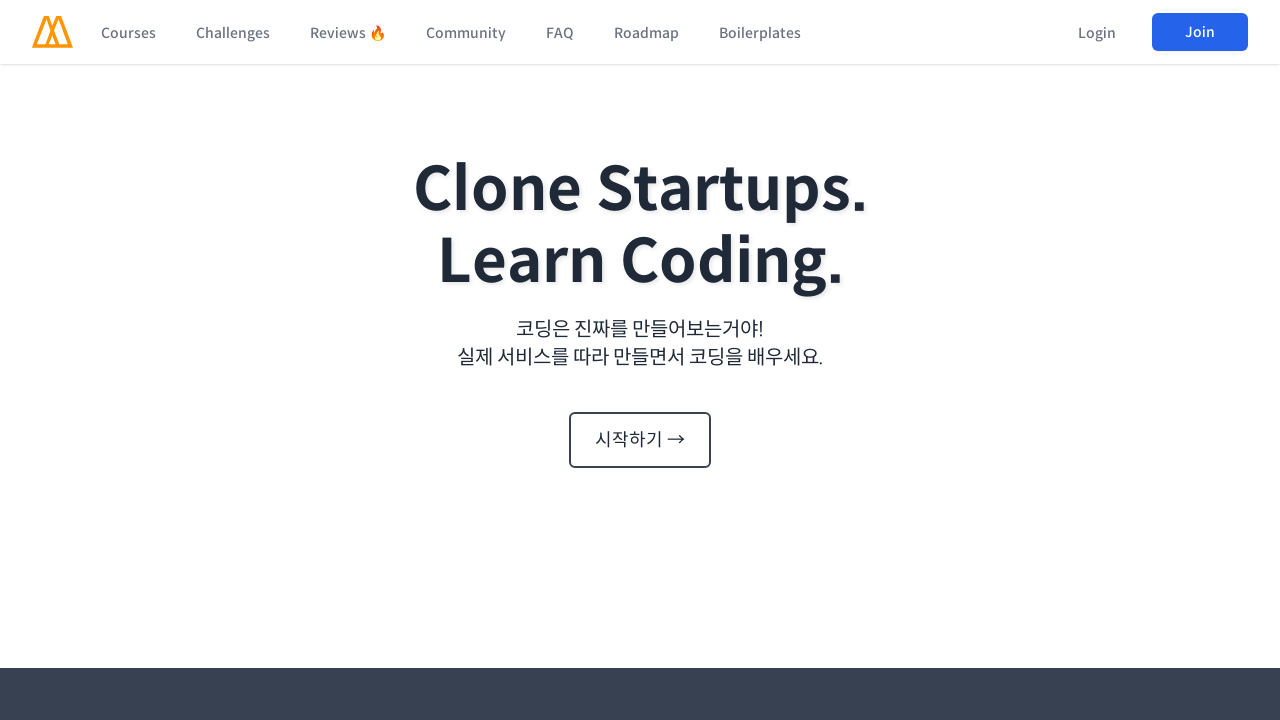

Set viewport width to 480px with height 1056px
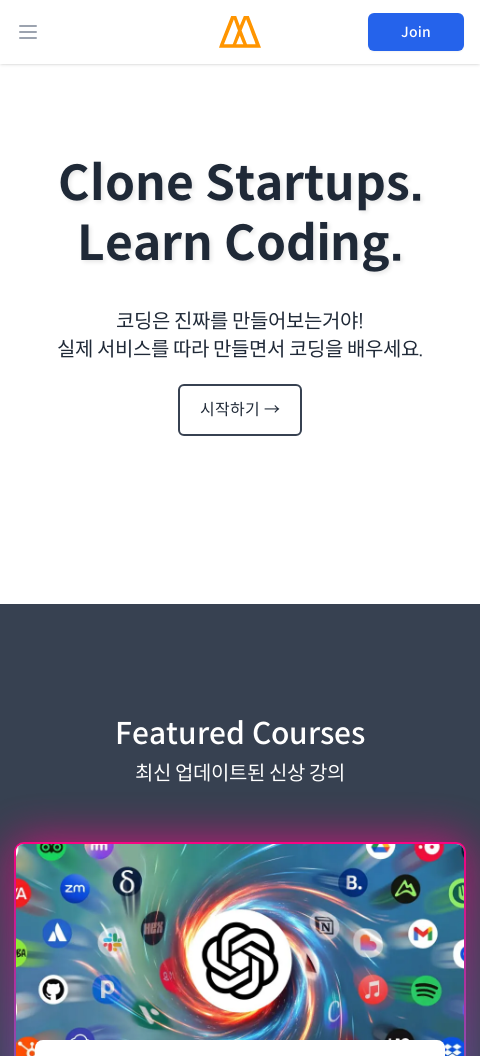

Scrolled to top of page at 480px viewport
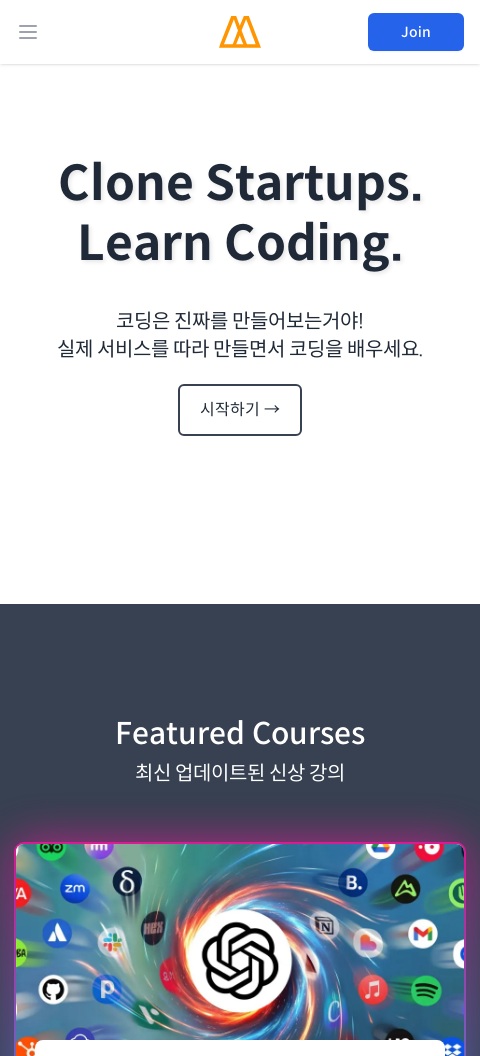

Waited 1 second for page to stabilize
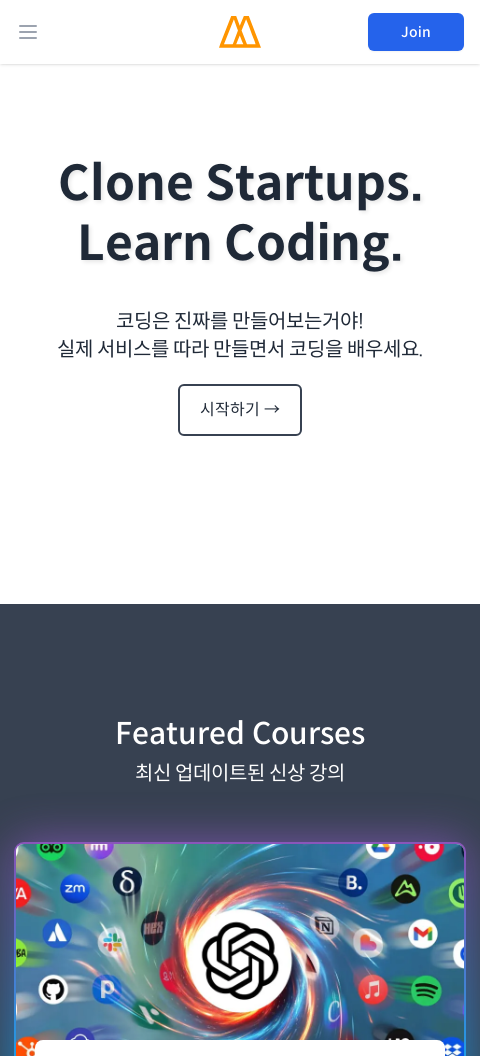

Retrieved total scroll height: 12577px at 480px viewport
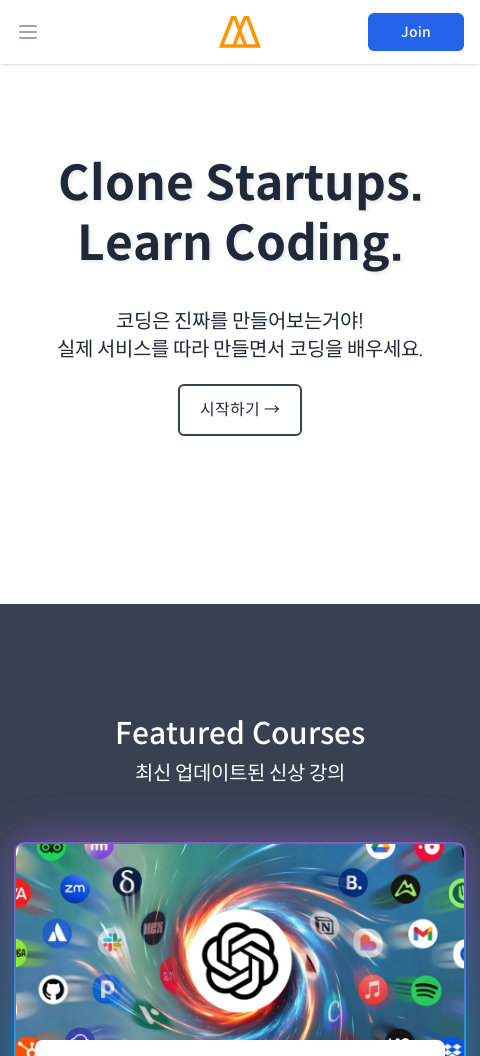

Scrolled to position 1056px (section 1/13) at 480px viewport
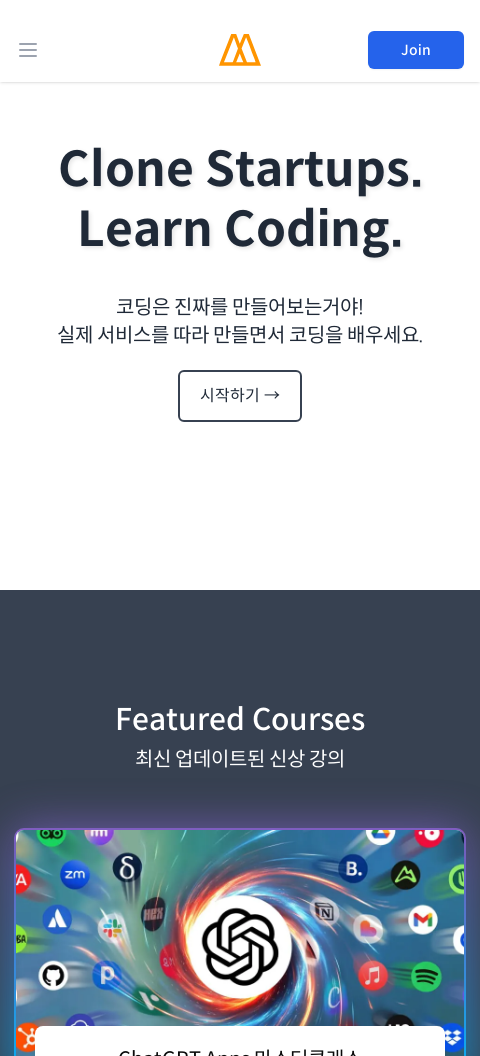

Waited 500ms for scroll animation to complete
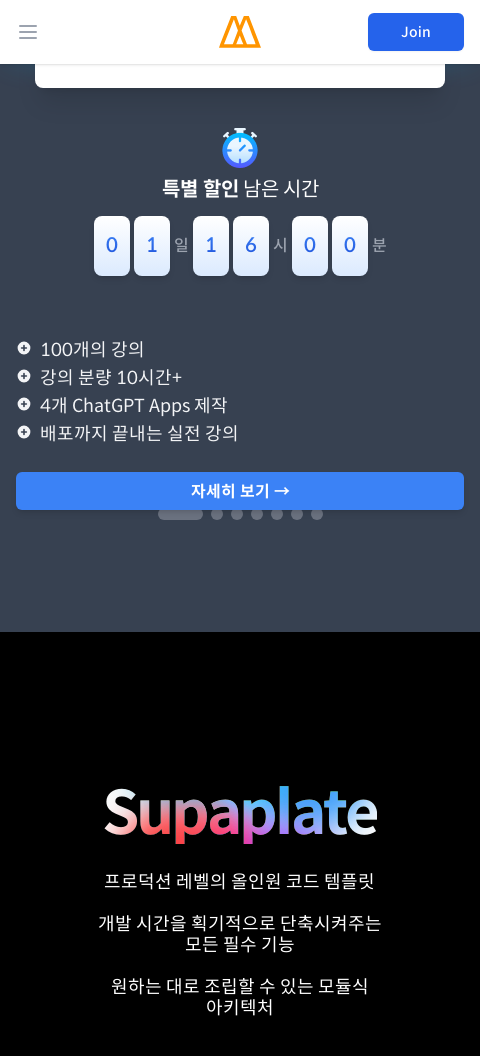

Scrolled to position 2112px (section 2/13) at 480px viewport
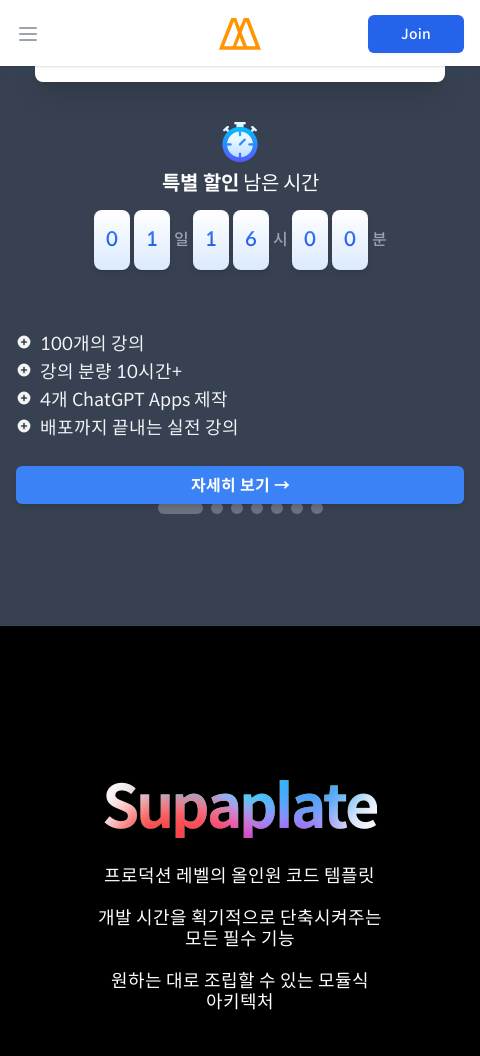

Waited 500ms for scroll animation to complete
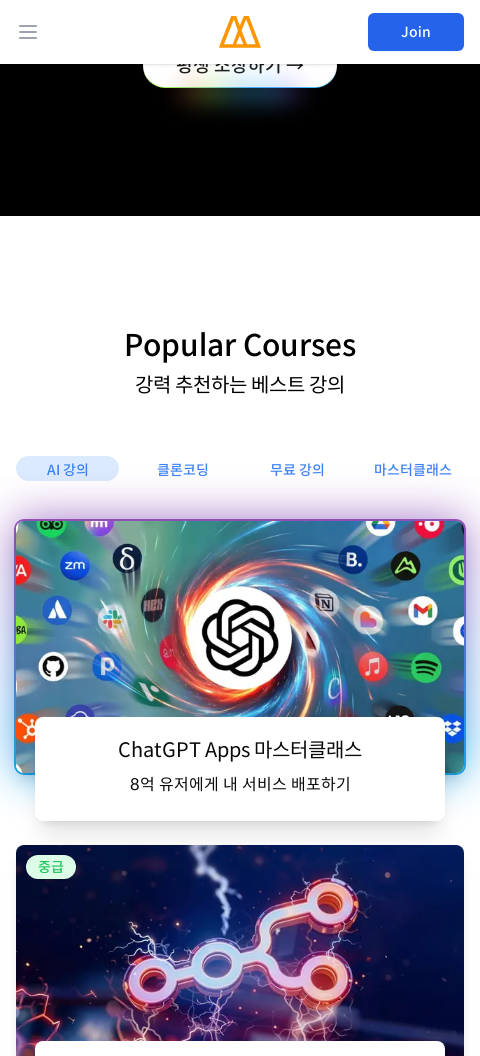

Scrolled to position 3168px (section 3/13) at 480px viewport
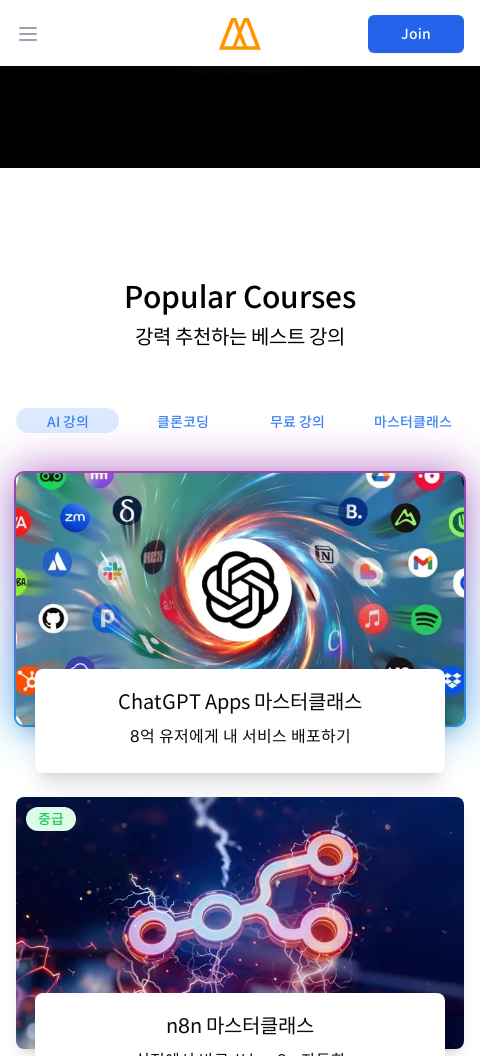

Waited 500ms for scroll animation to complete
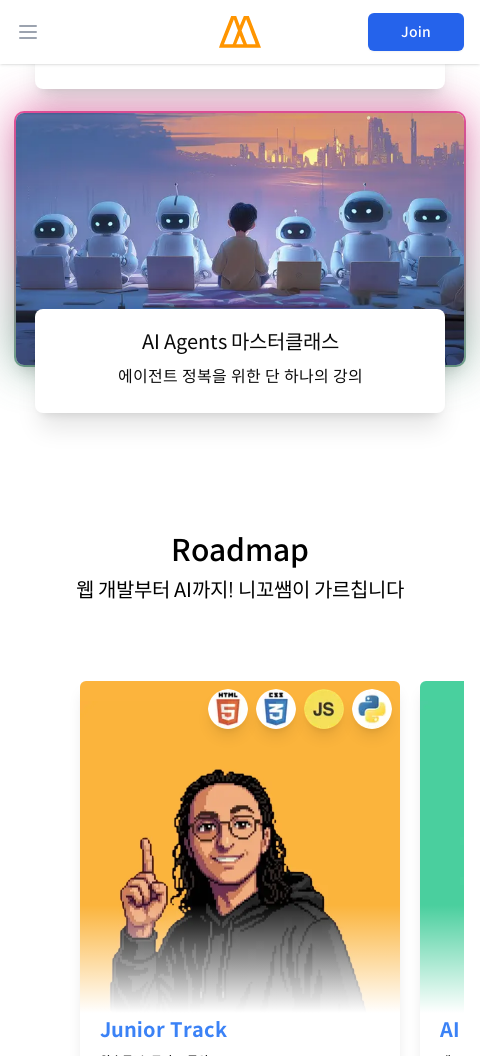

Scrolled to position 4224px (section 4/13) at 480px viewport
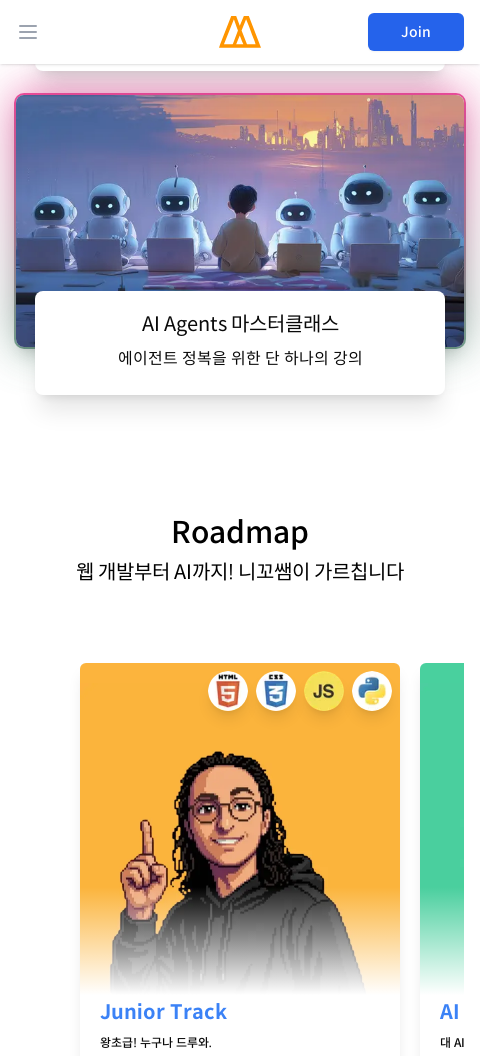

Waited 500ms for scroll animation to complete
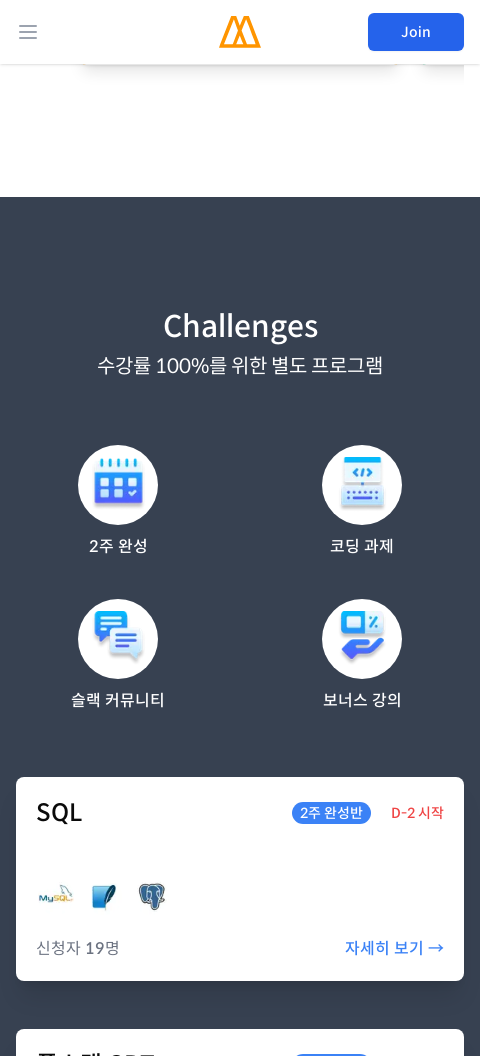

Scrolled to position 5280px (section 5/13) at 480px viewport
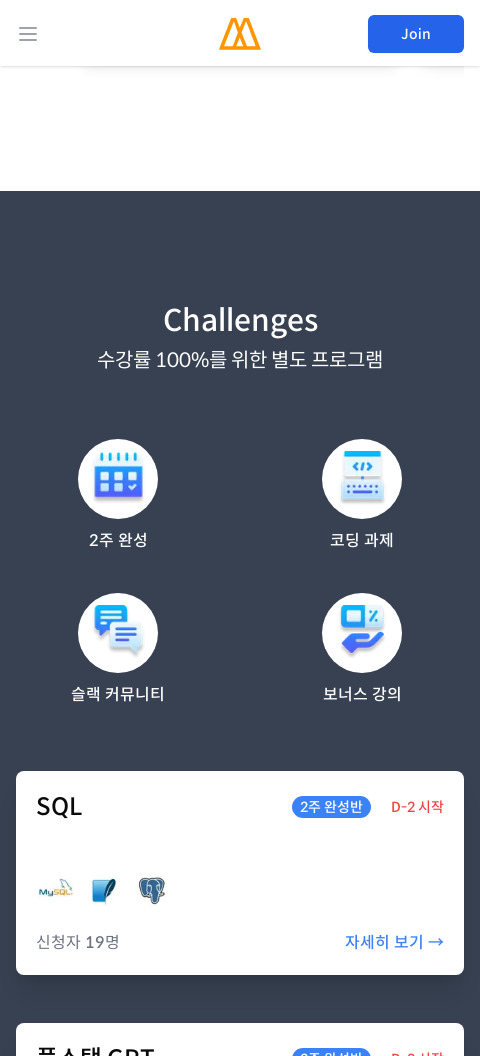

Waited 500ms for scroll animation to complete
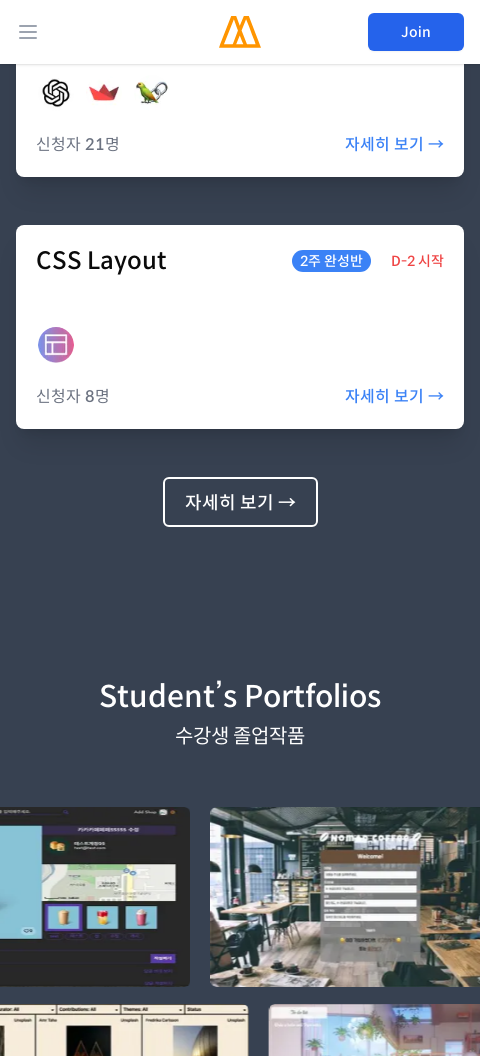

Scrolled to position 6336px (section 6/13) at 480px viewport
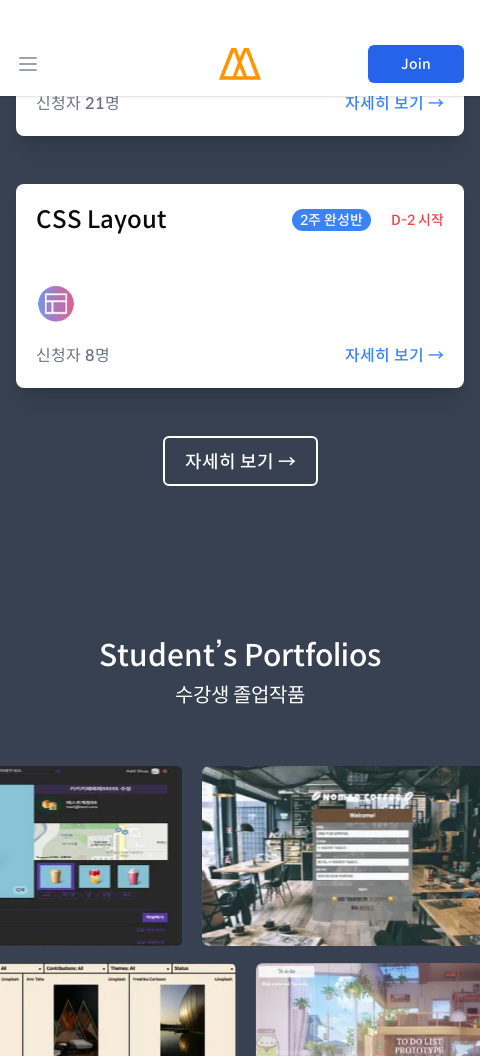

Waited 500ms for scroll animation to complete
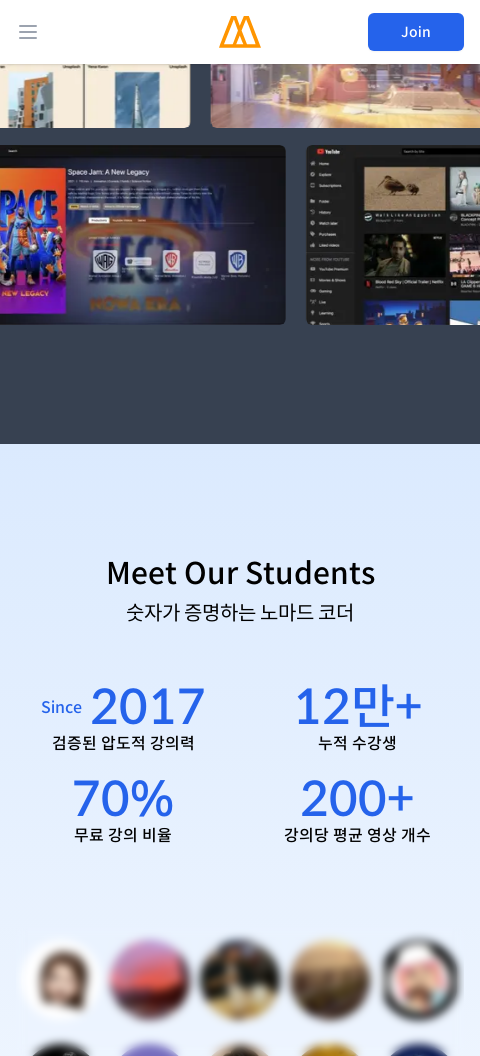

Scrolled to position 7392px (section 7/13) at 480px viewport
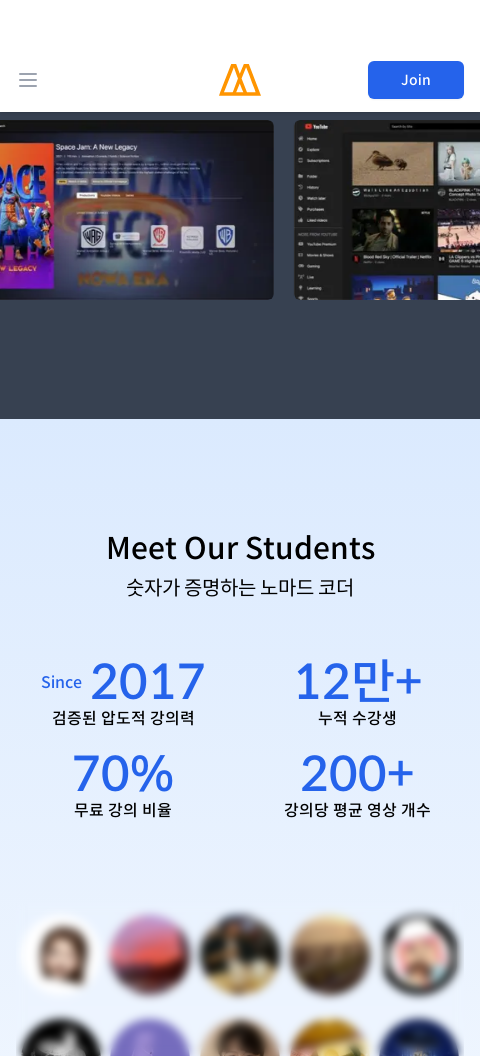

Waited 500ms for scroll animation to complete
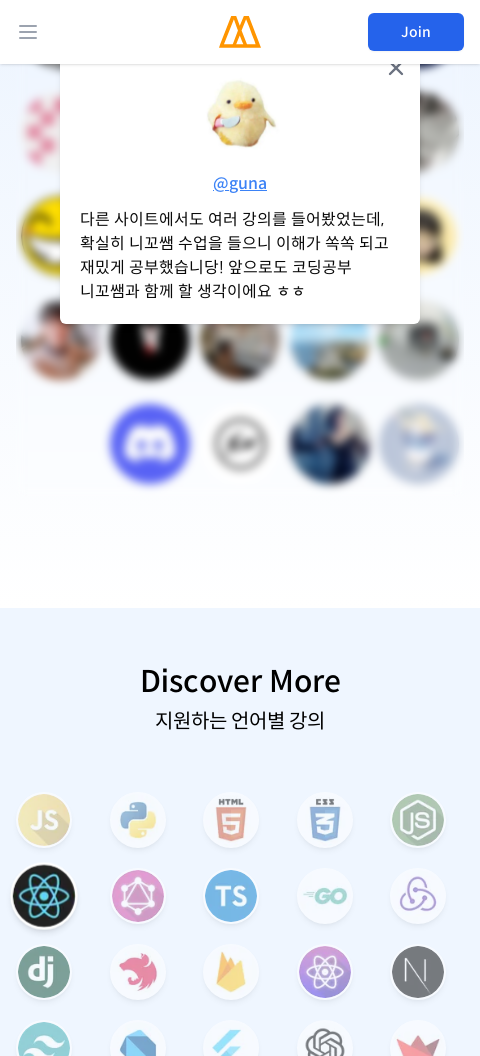

Scrolled to position 8448px (section 8/13) at 480px viewport
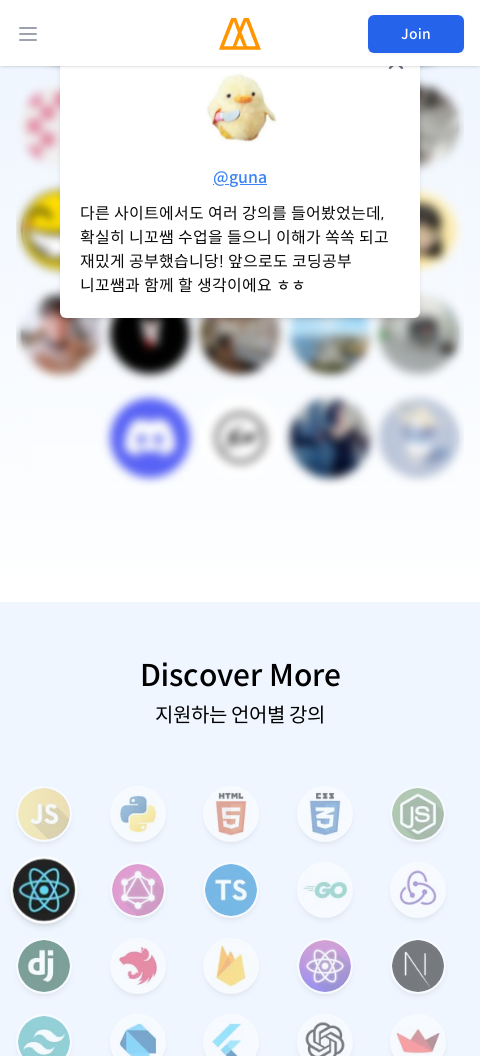

Waited 500ms for scroll animation to complete
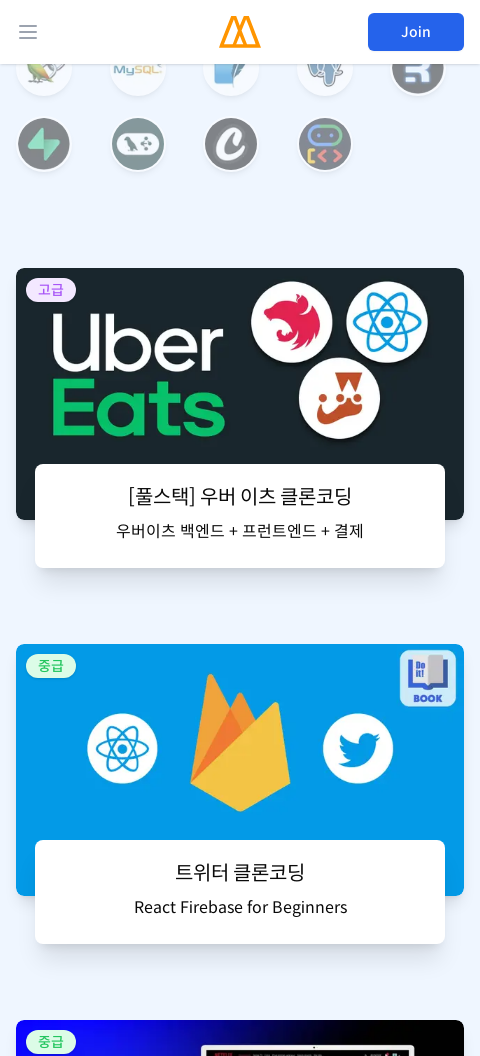

Scrolled to position 9504px (section 9/13) at 480px viewport
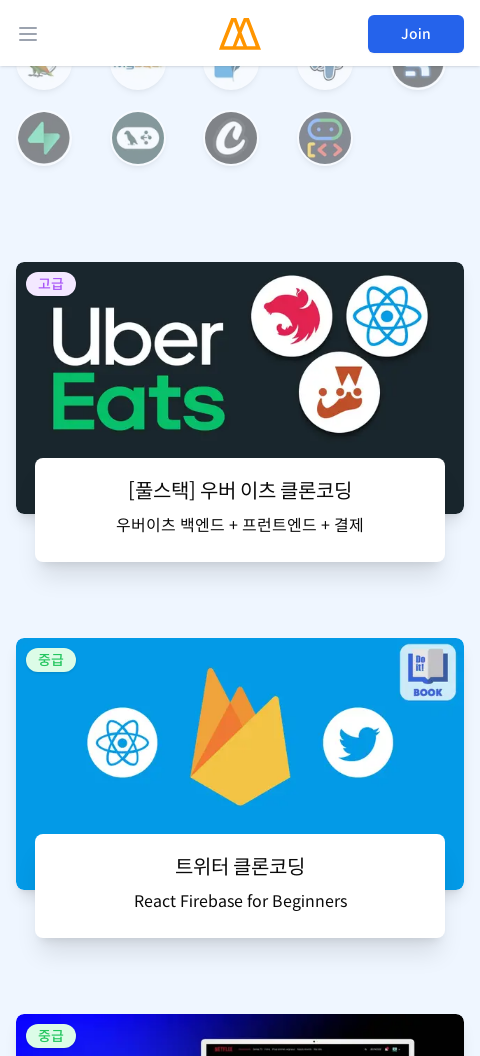

Waited 500ms for scroll animation to complete
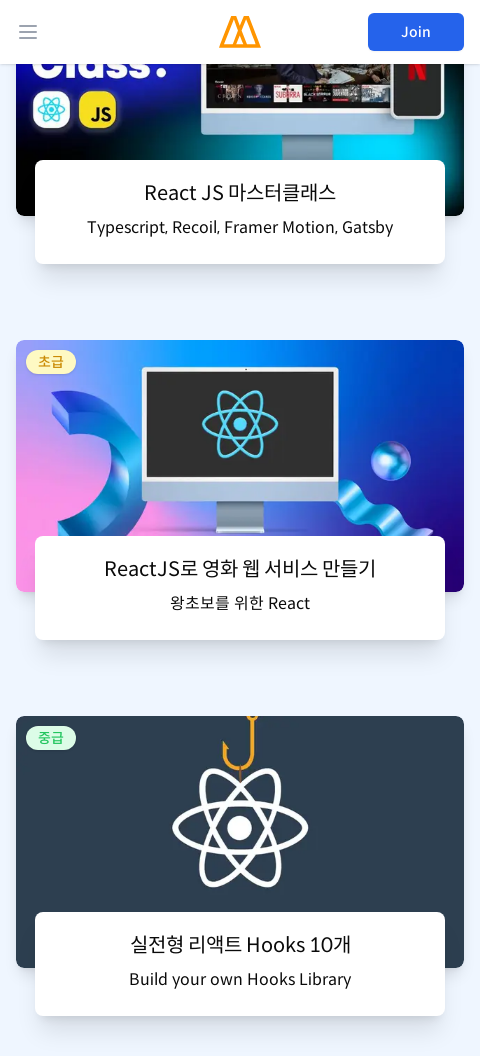

Scrolled to position 10560px (section 10/13) at 480px viewport
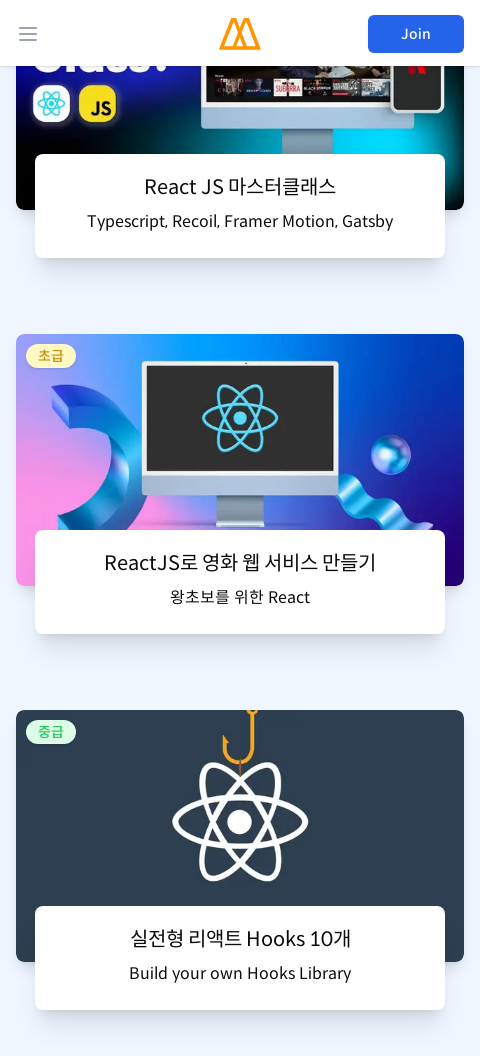

Waited 500ms for scroll animation to complete
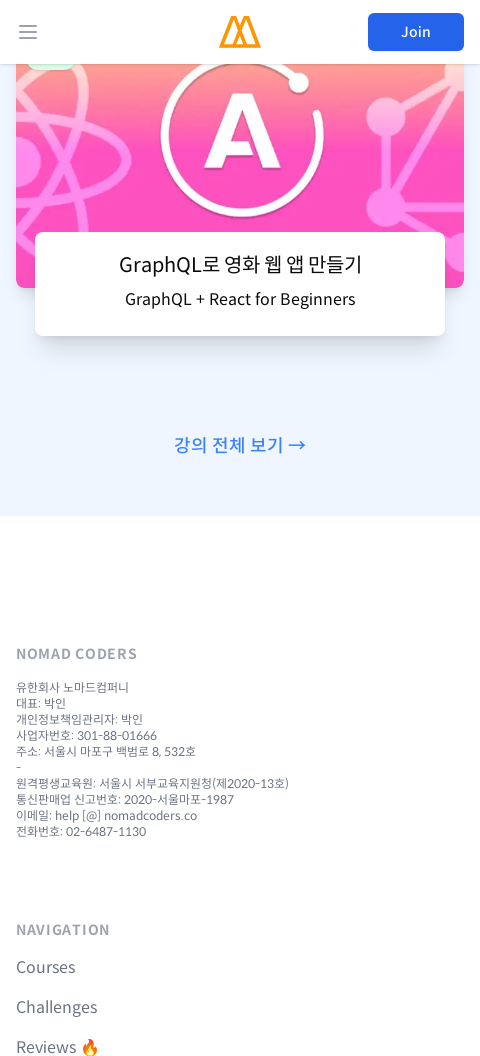

Scrolled to position 11616px (section 11/13) at 480px viewport
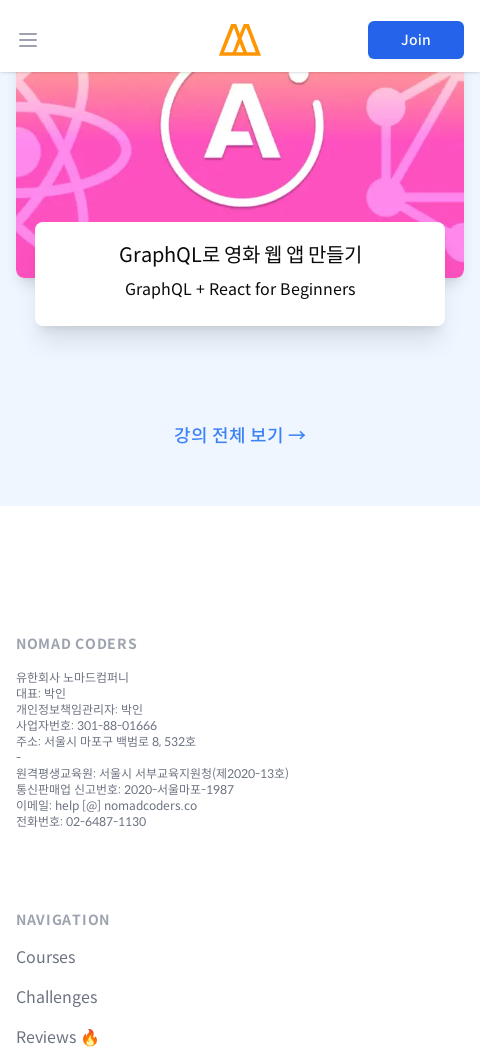

Waited 500ms for scroll animation to complete
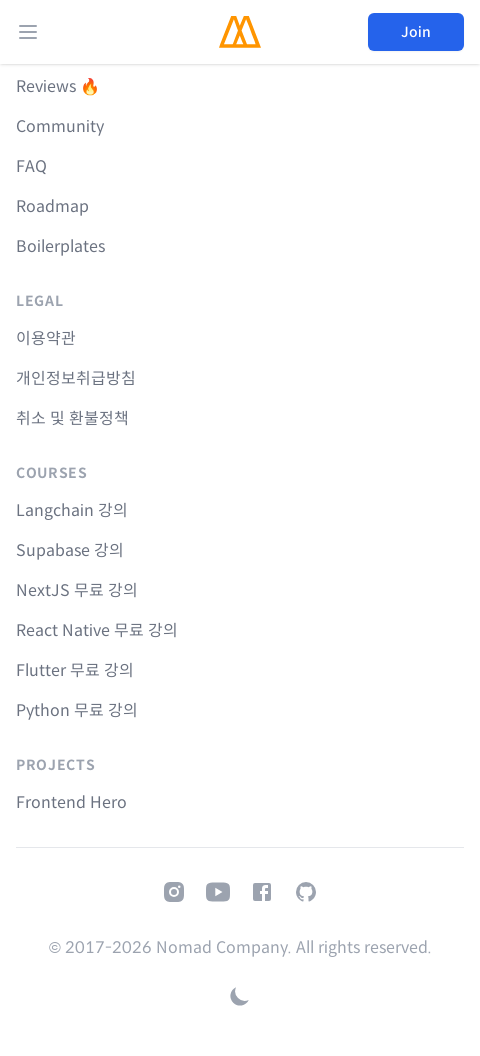

Scrolled to position 12672px (section 12/13) at 480px viewport
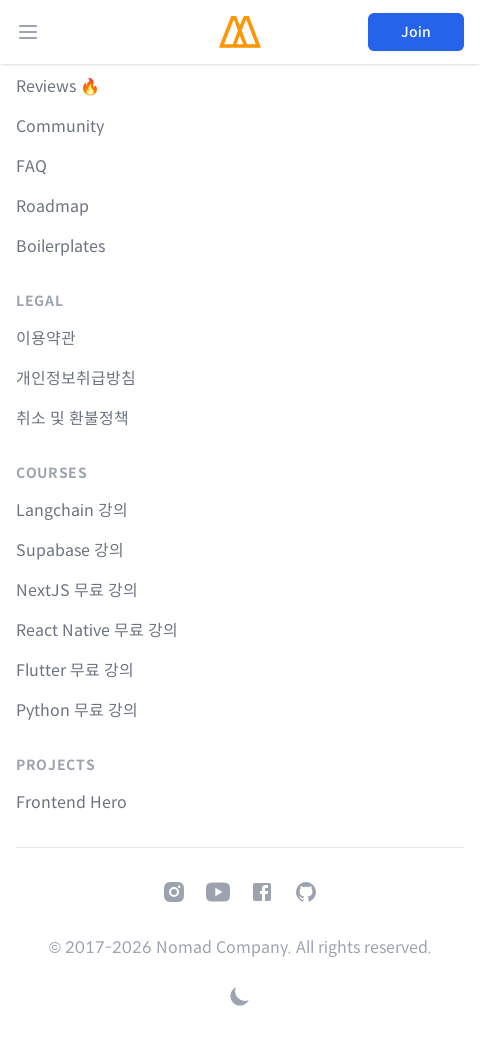

Waited 500ms for scroll animation to complete
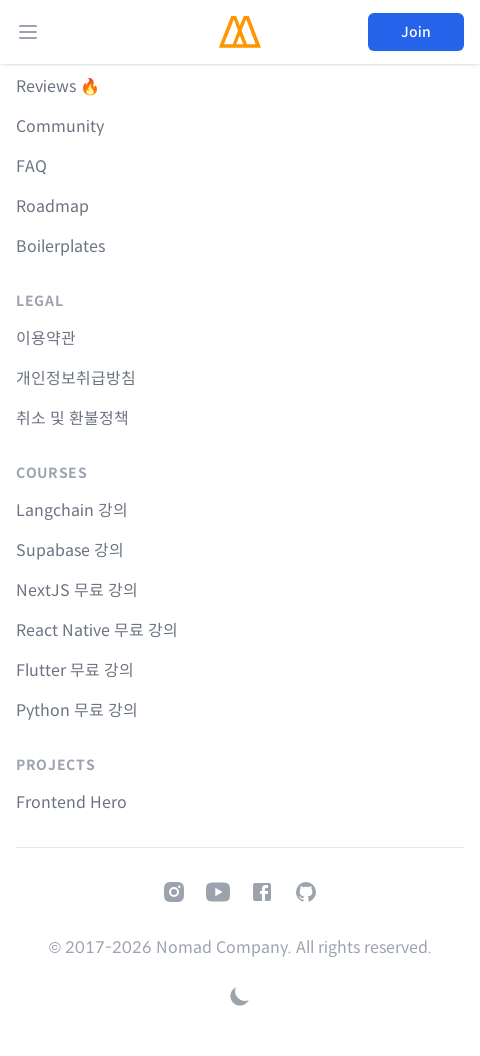

Scrolled to position 13728px (section 13/13) at 480px viewport
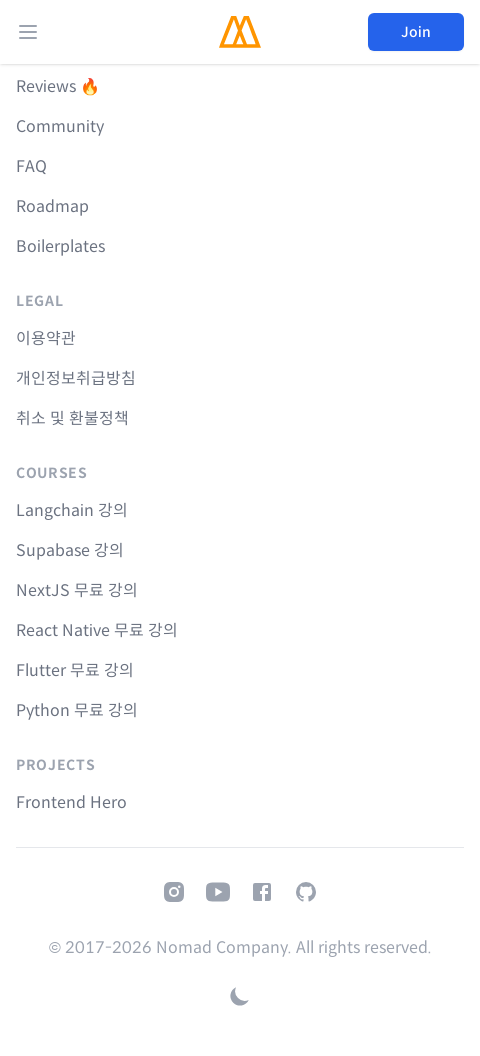

Waited 500ms for scroll animation to complete
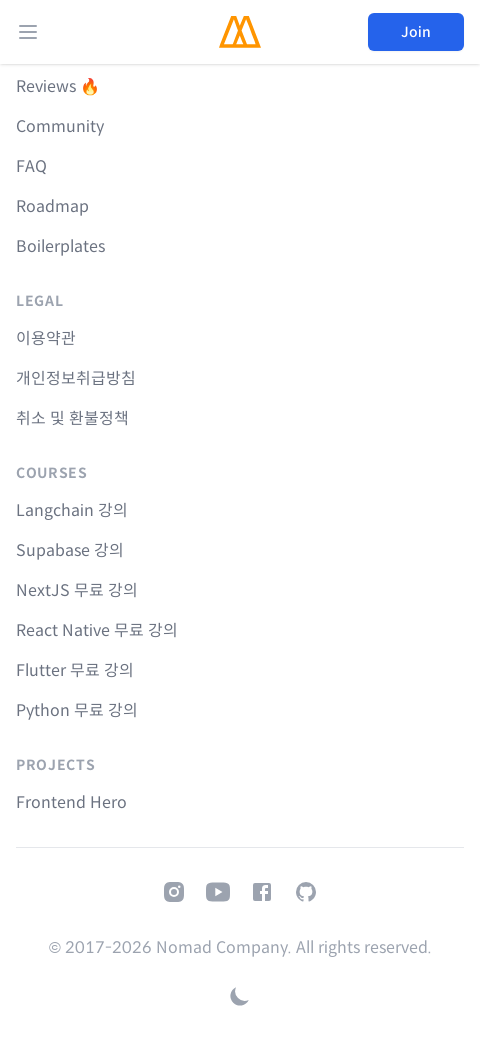

Set viewport width to 960px with height 1056px
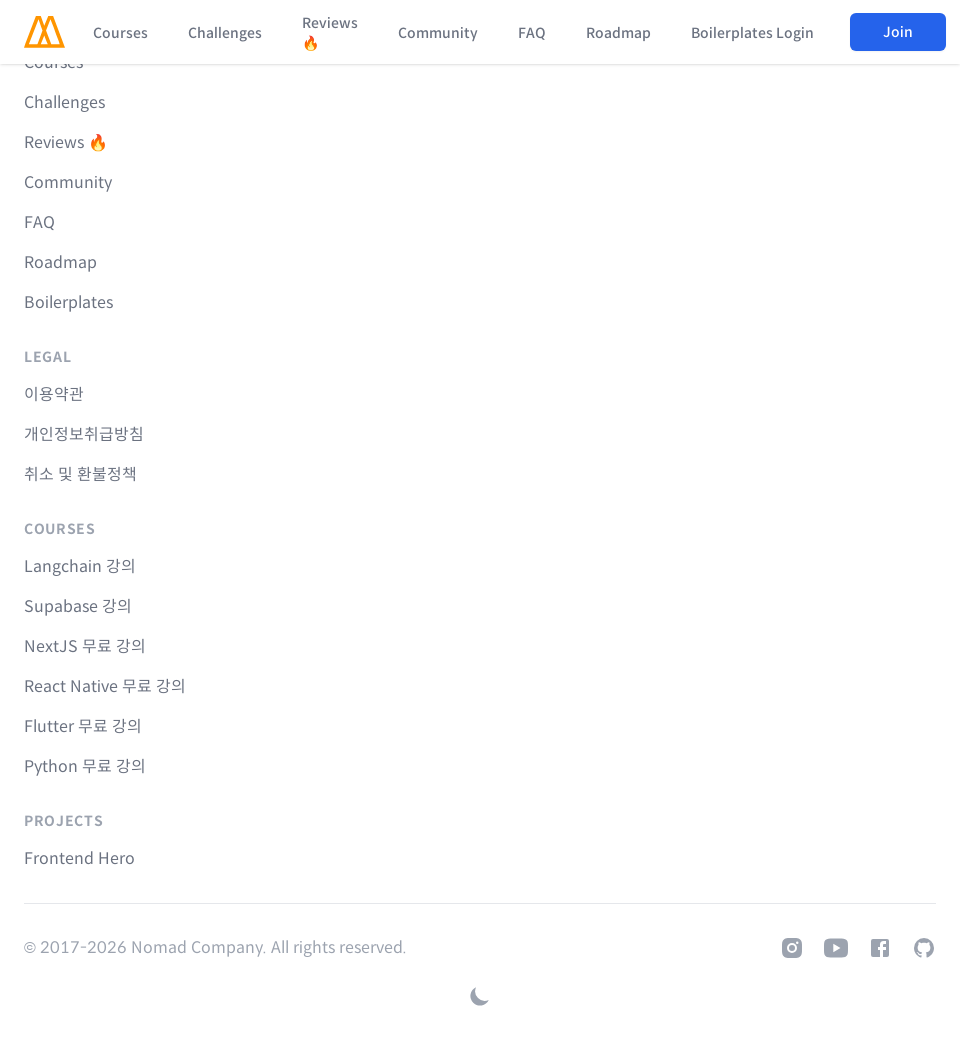

Scrolled to top of page at 960px viewport
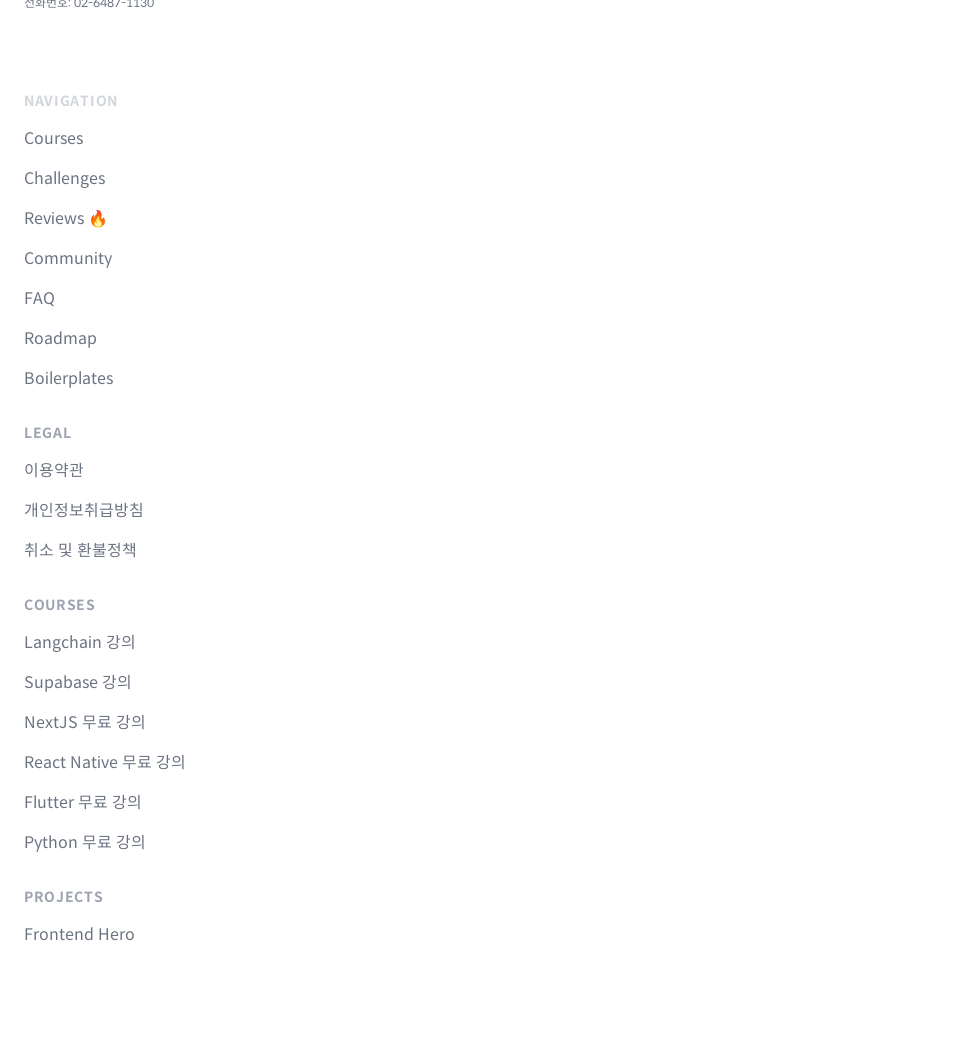

Waited 1 second for page to stabilize
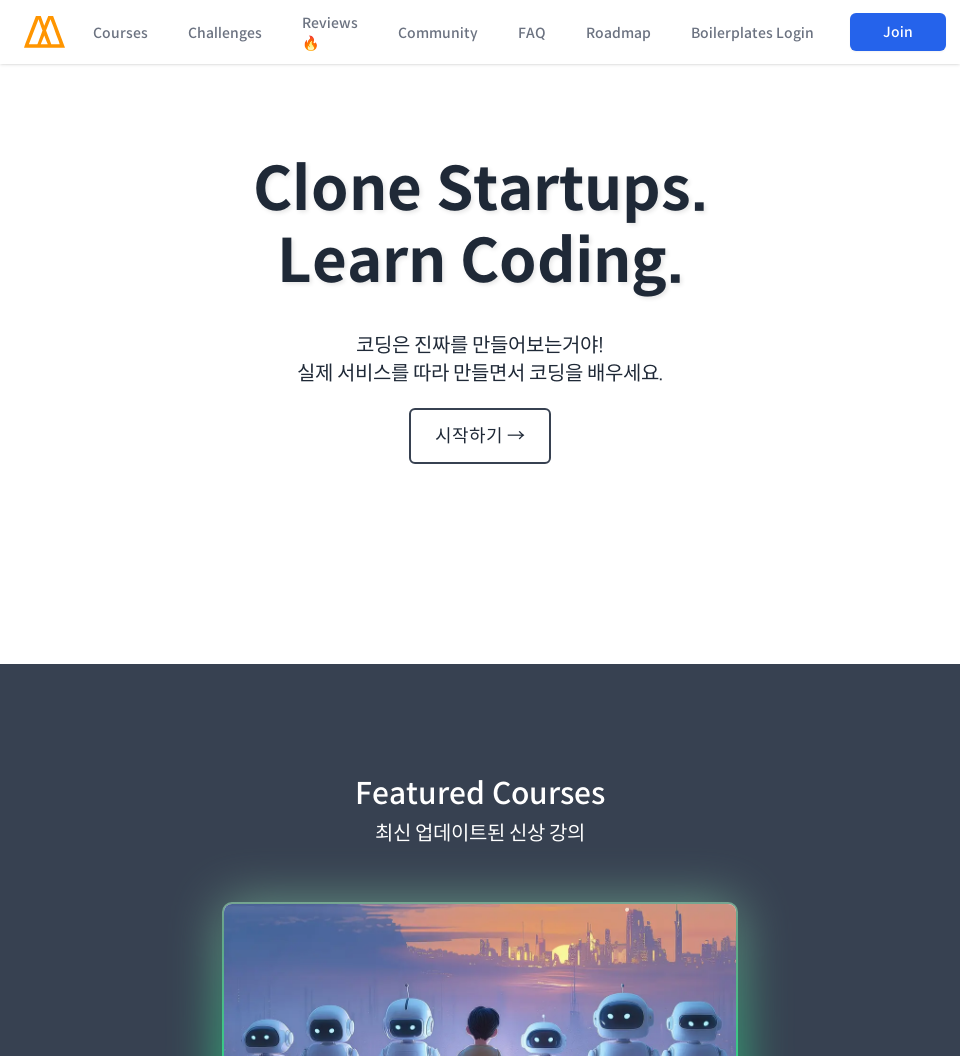

Retrieved total scroll height: 10643px at 960px viewport
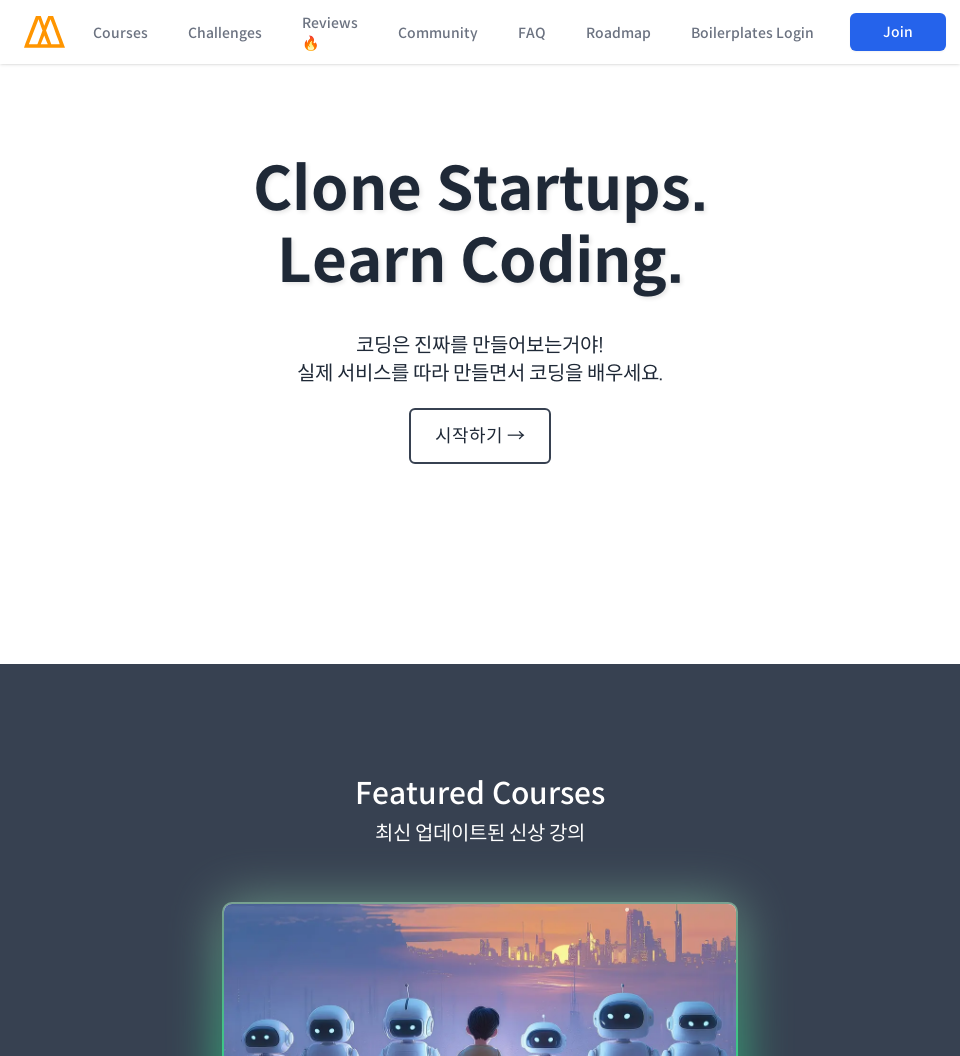

Scrolled to position 1056px (section 1/12) at 960px viewport
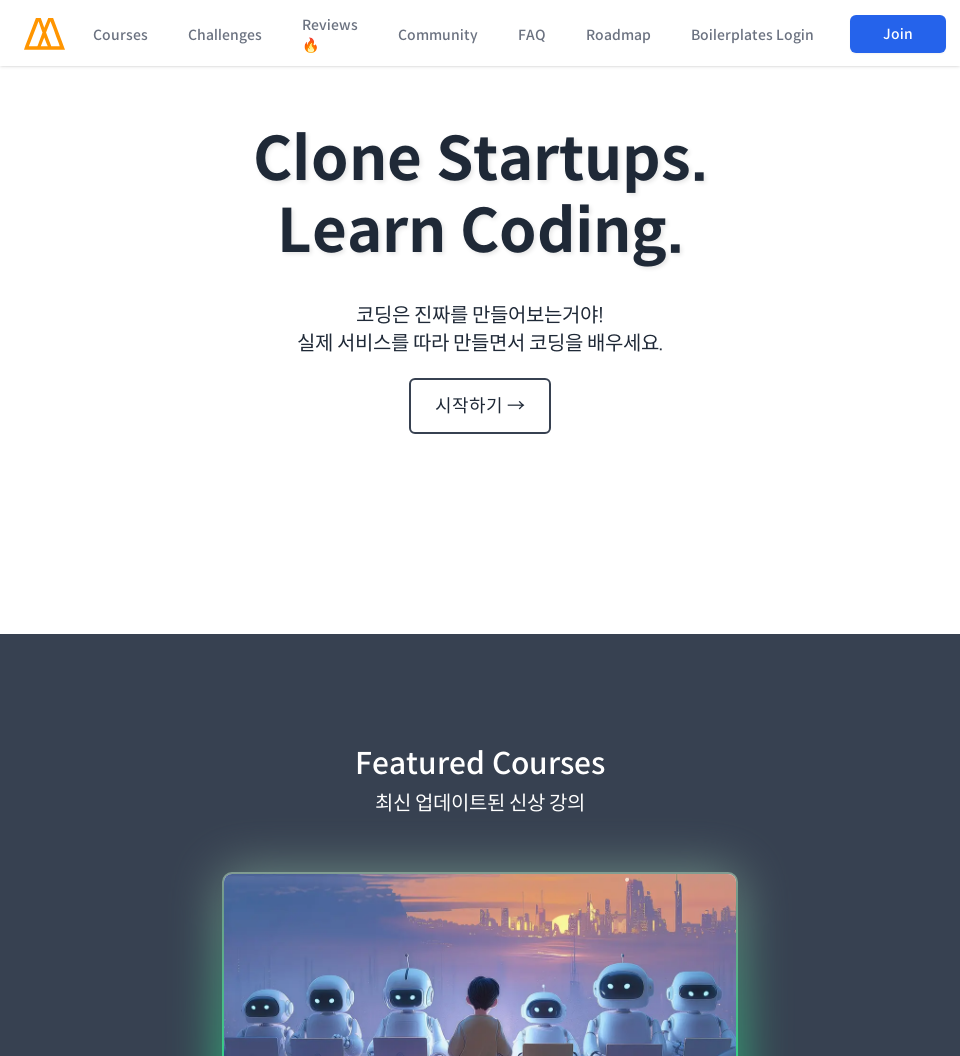

Waited 500ms for scroll animation to complete
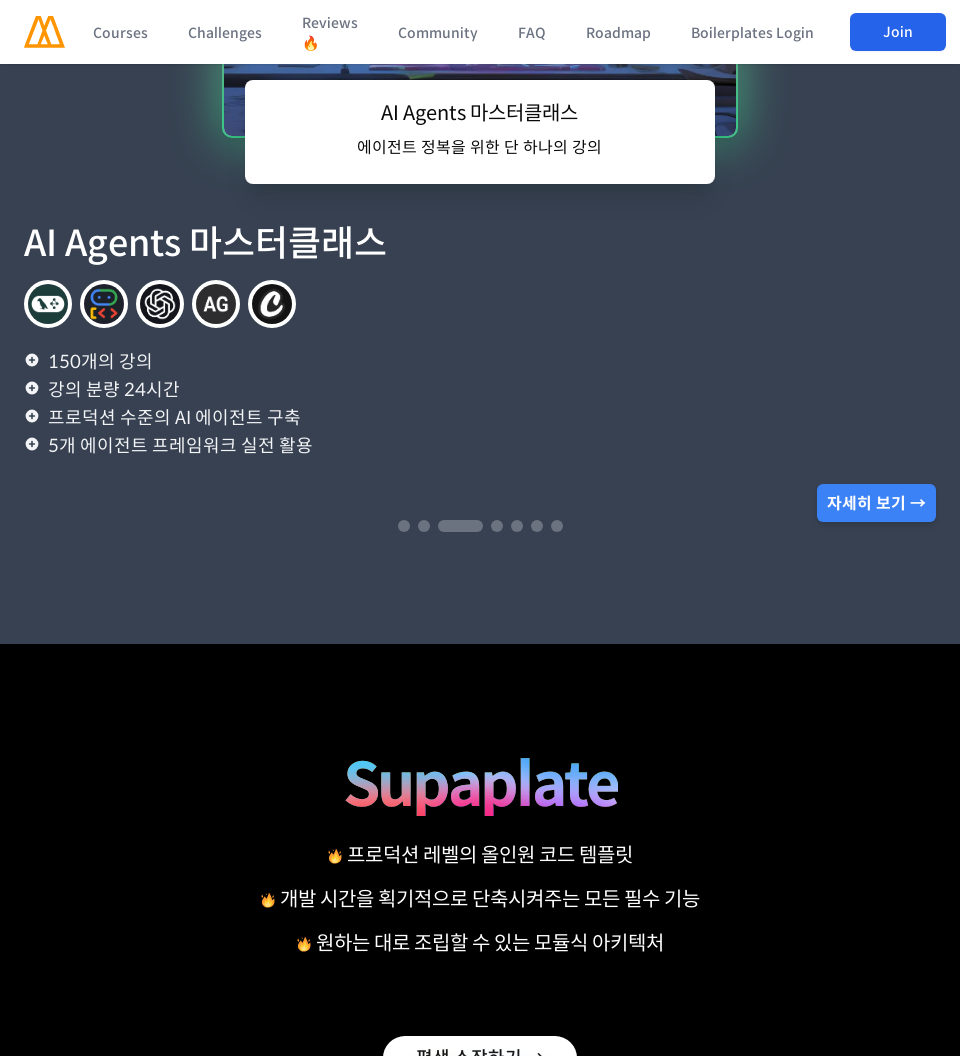

Scrolled to position 2112px (section 2/12) at 960px viewport
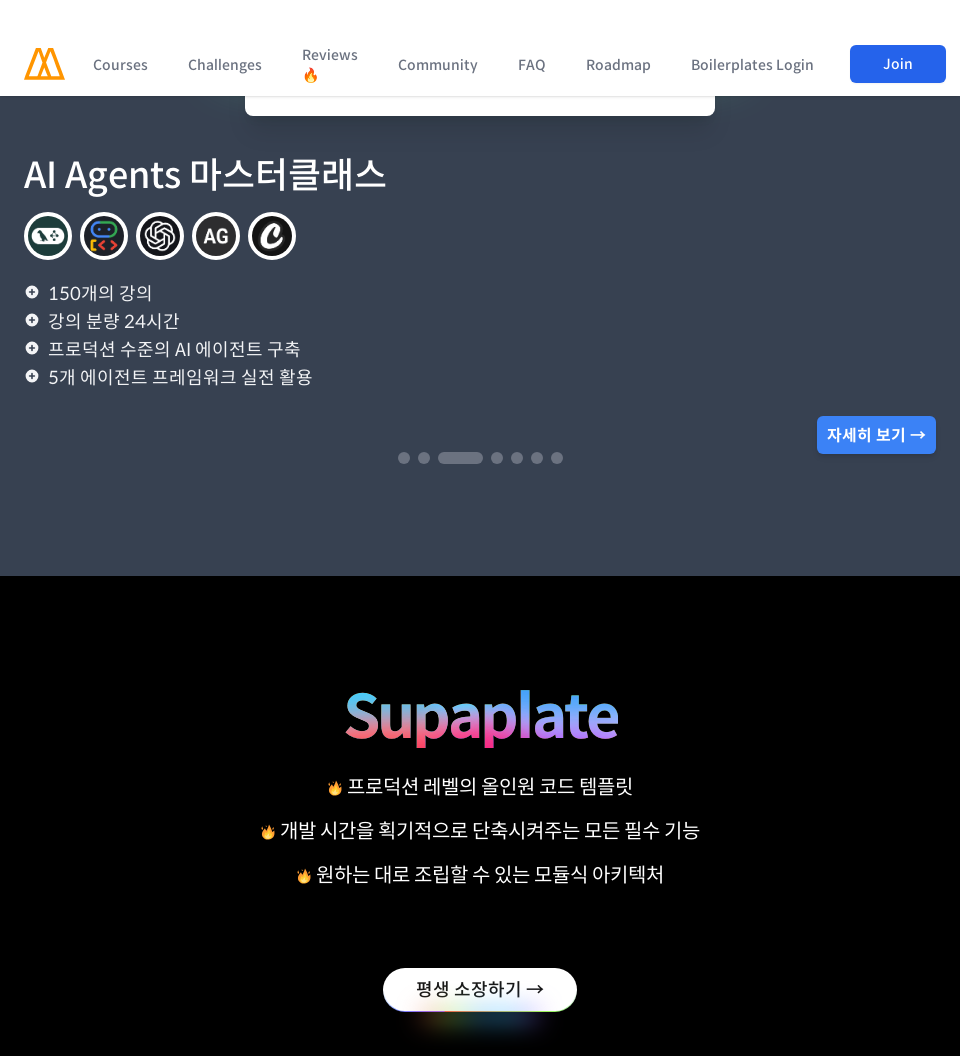

Waited 500ms for scroll animation to complete
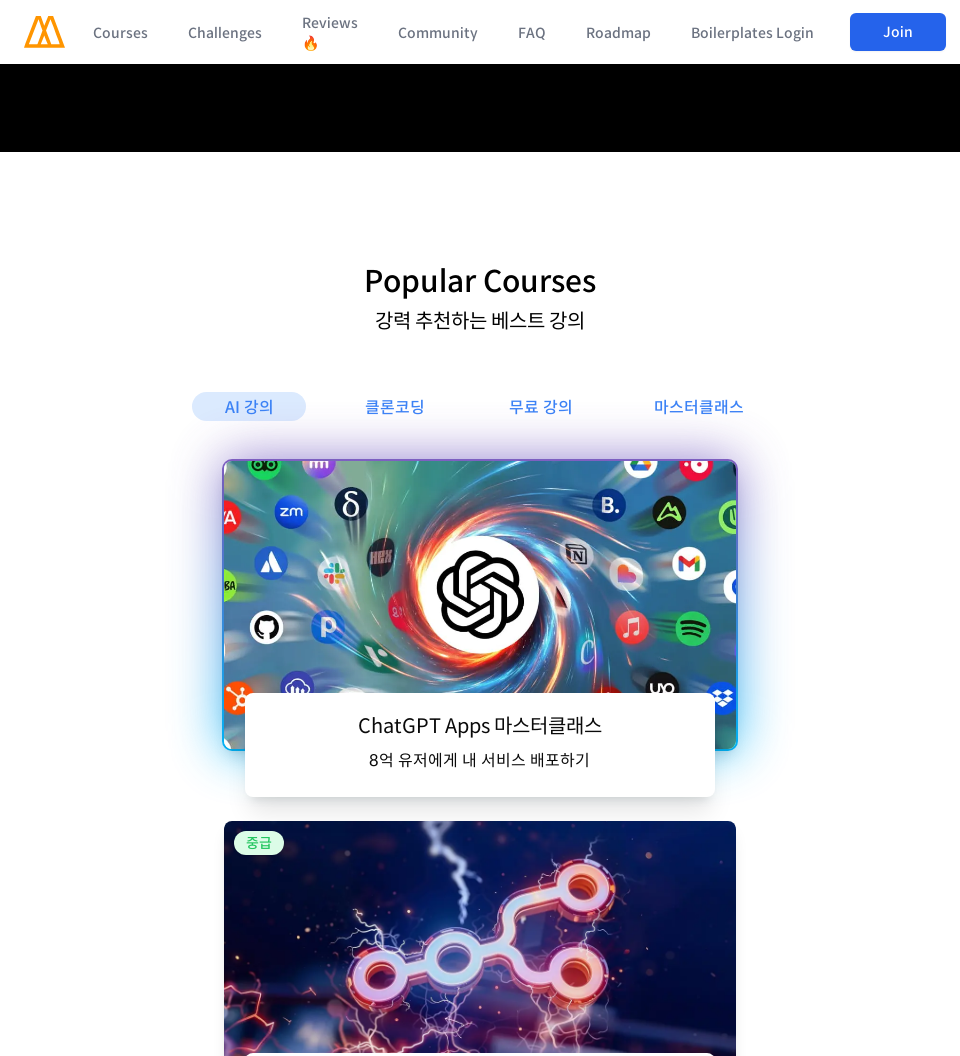

Scrolled to position 3168px (section 3/12) at 960px viewport
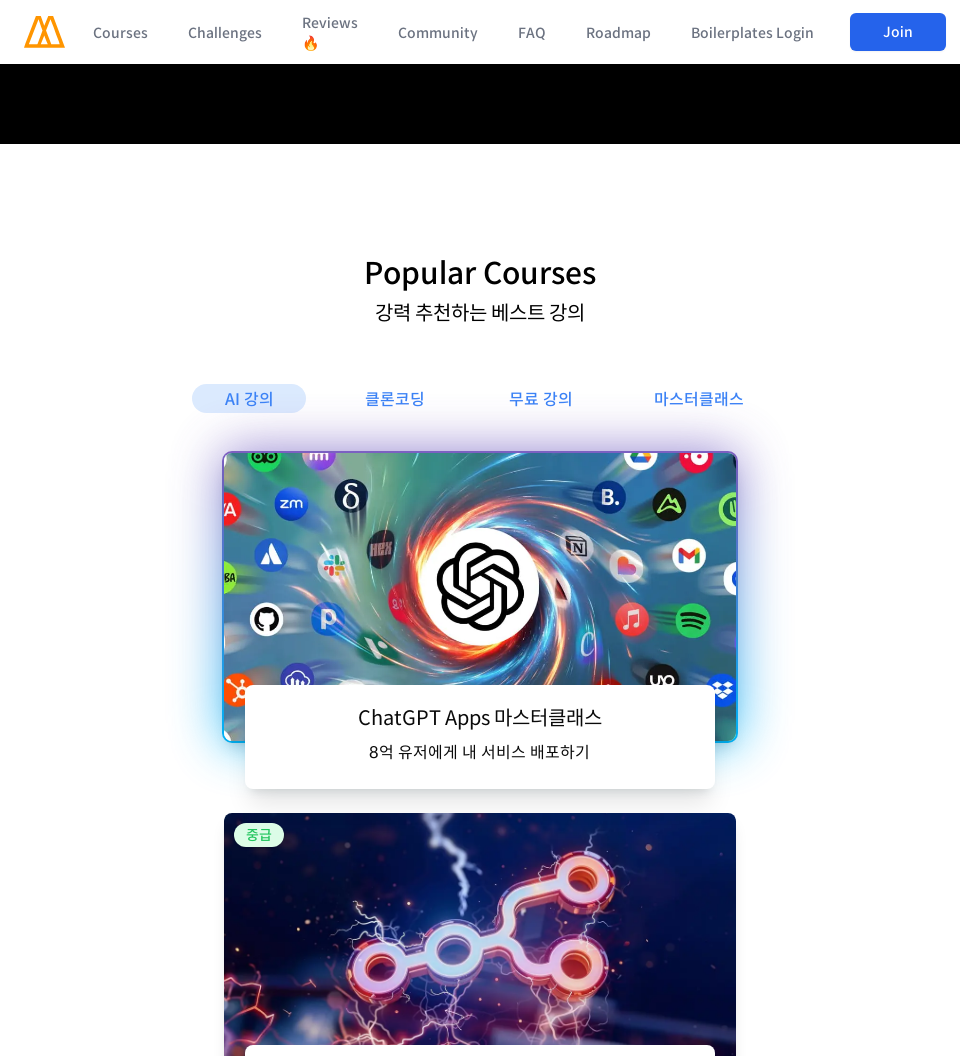

Waited 500ms for scroll animation to complete
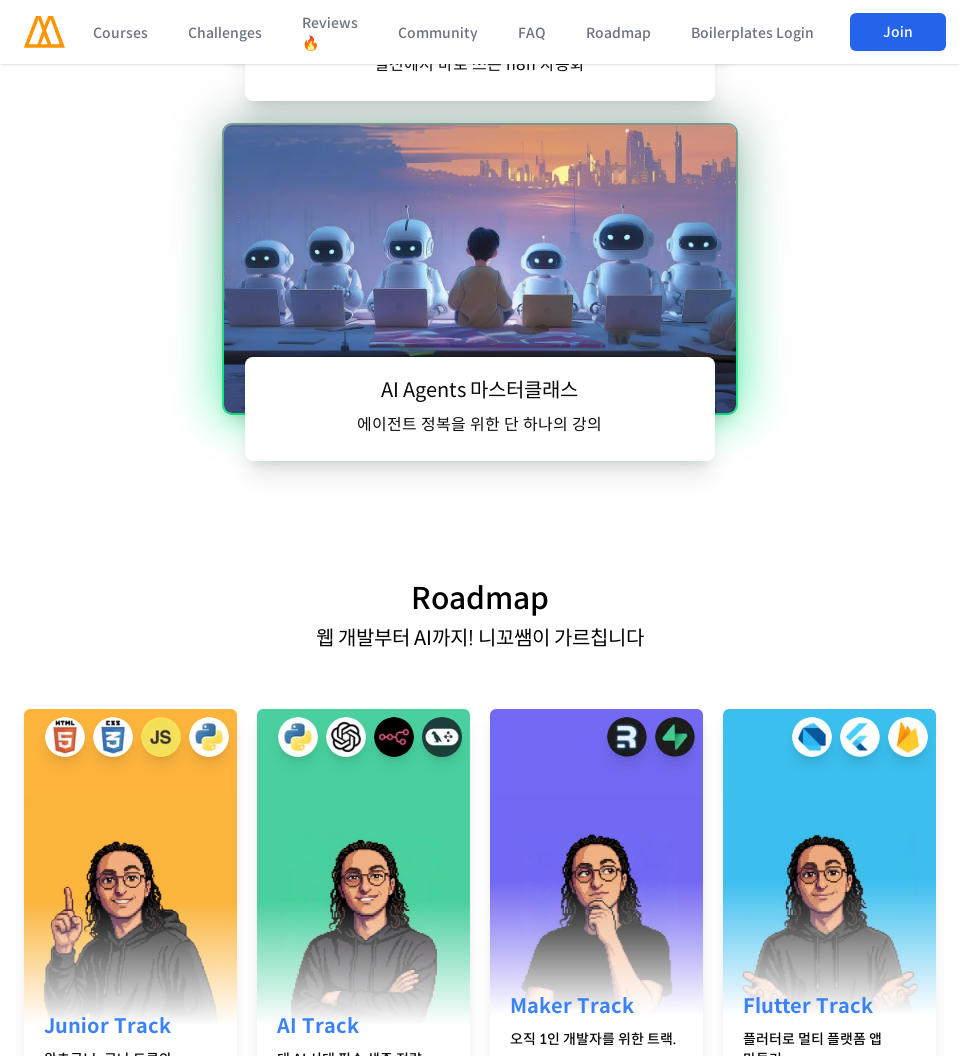

Scrolled to position 4224px (section 4/12) at 960px viewport
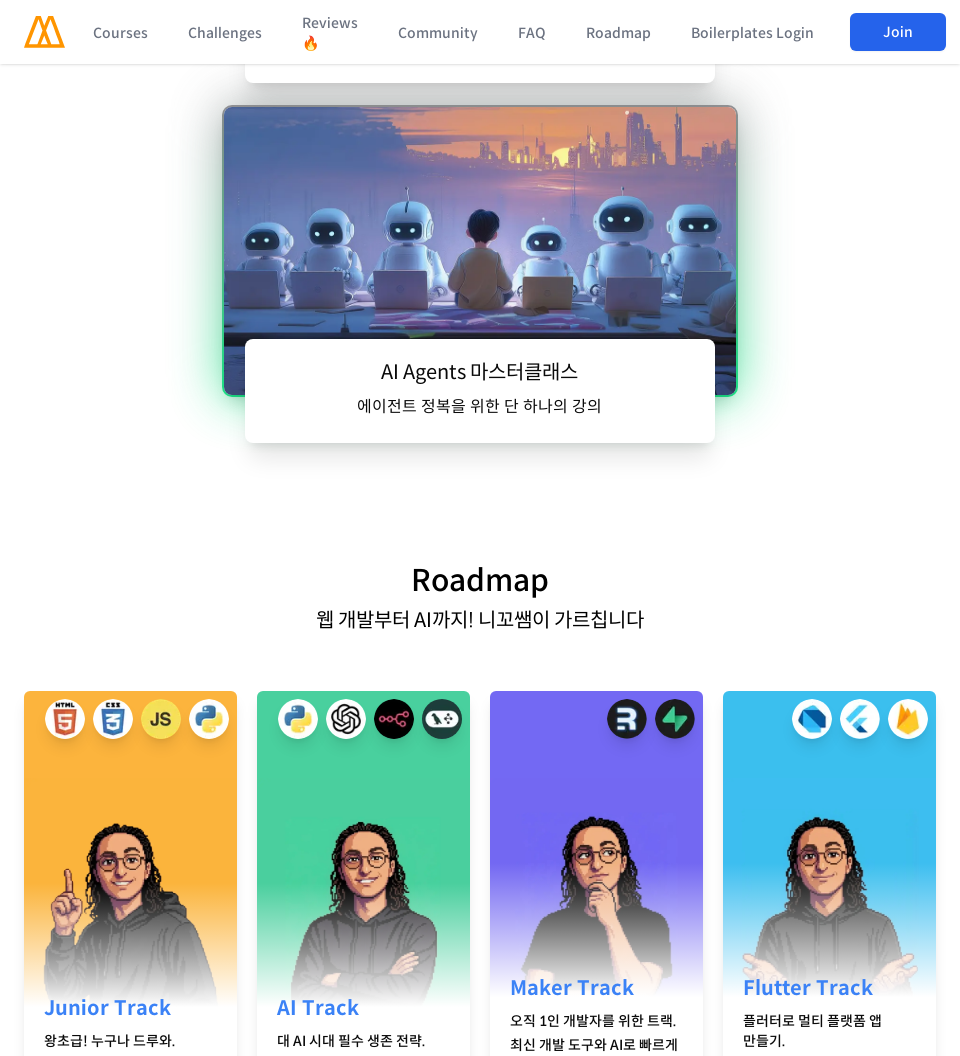

Waited 500ms for scroll animation to complete
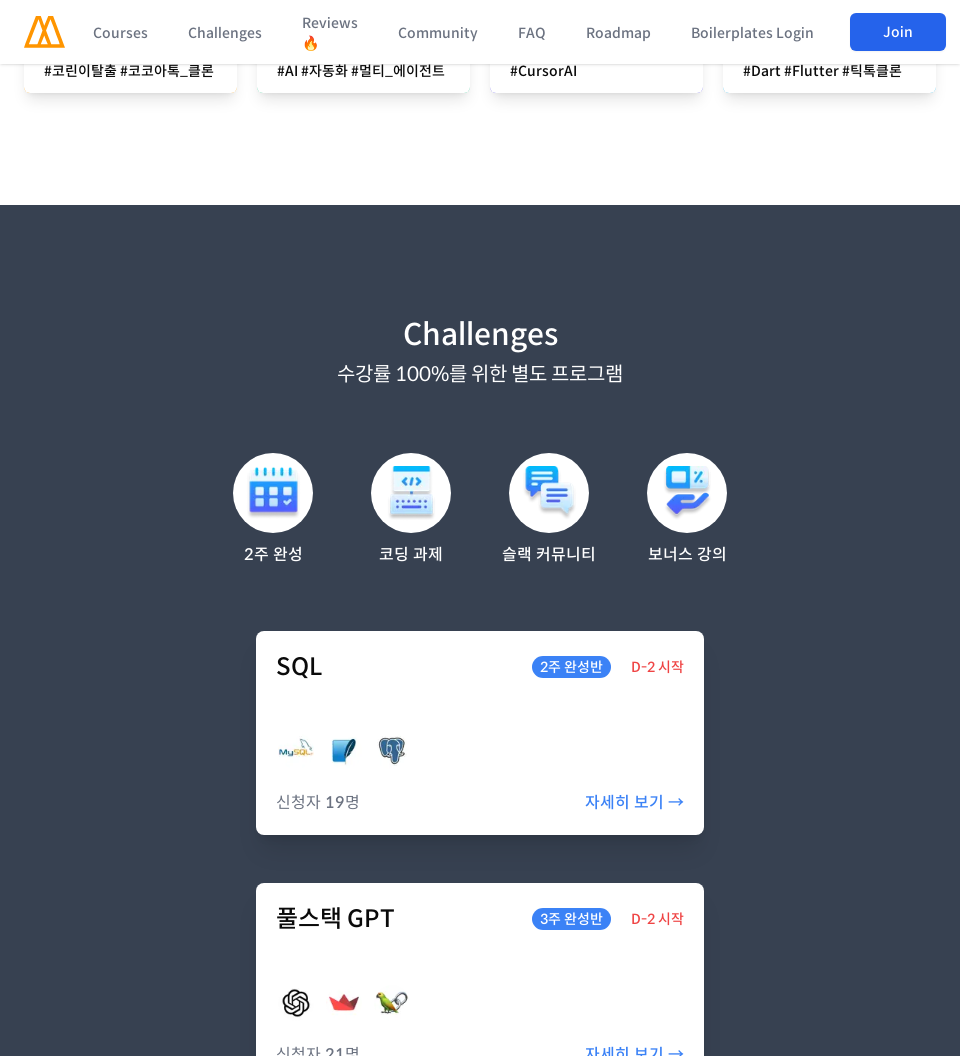

Scrolled to position 5280px (section 5/12) at 960px viewport
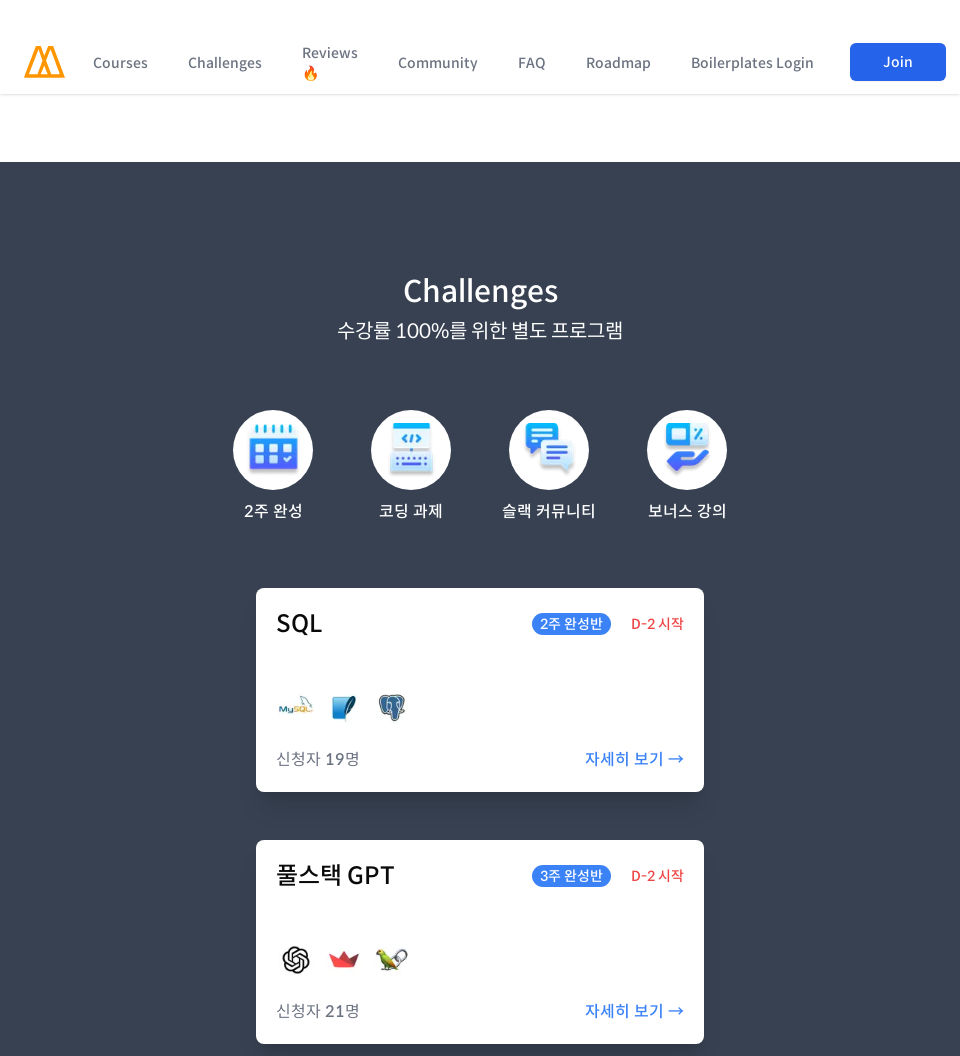

Waited 500ms for scroll animation to complete
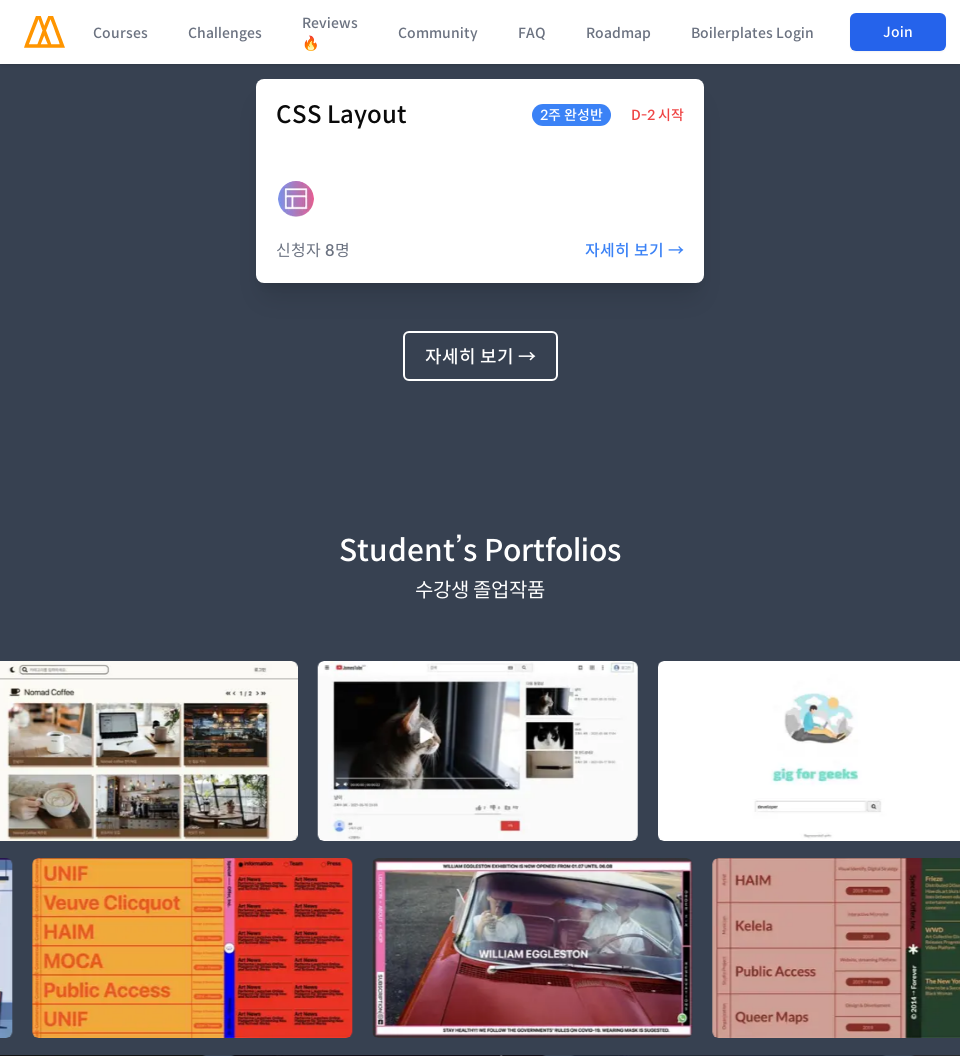

Scrolled to position 6336px (section 6/12) at 960px viewport
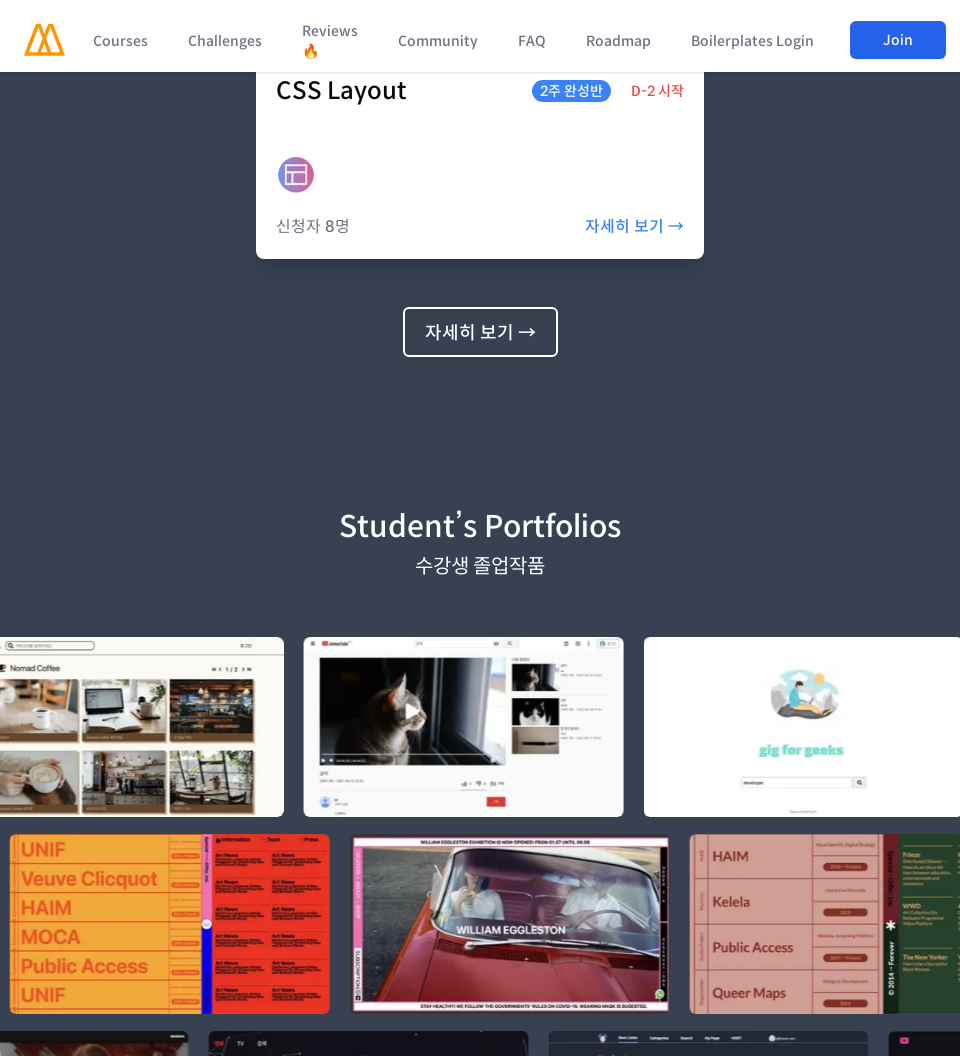

Waited 500ms for scroll animation to complete
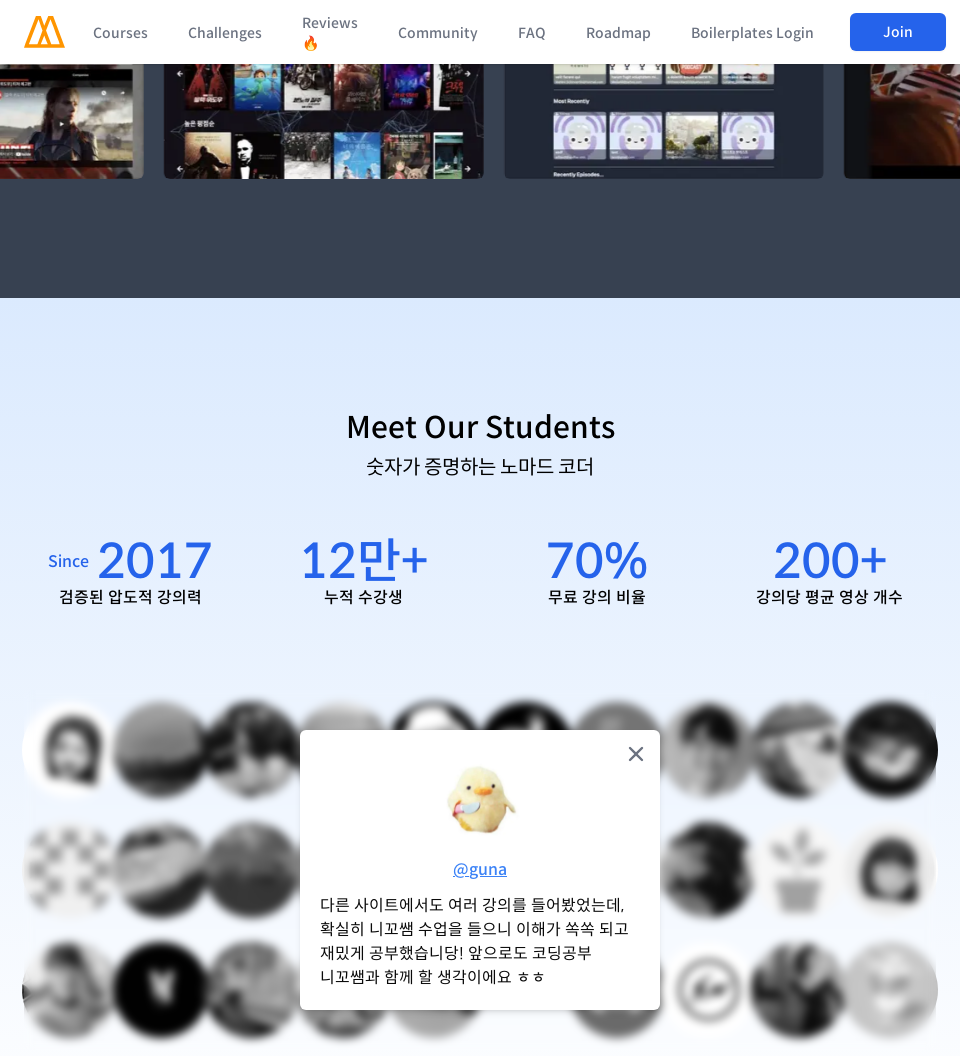

Scrolled to position 7392px (section 7/12) at 960px viewport
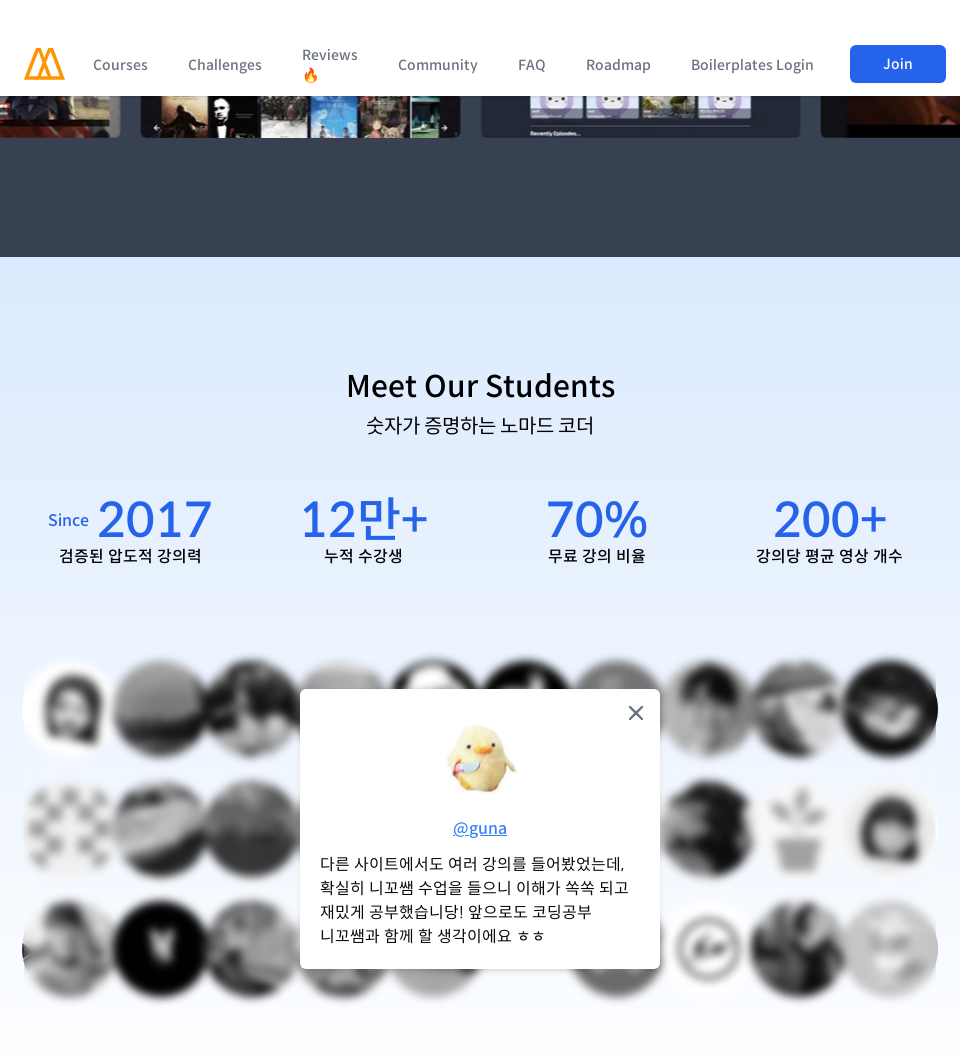

Waited 500ms for scroll animation to complete
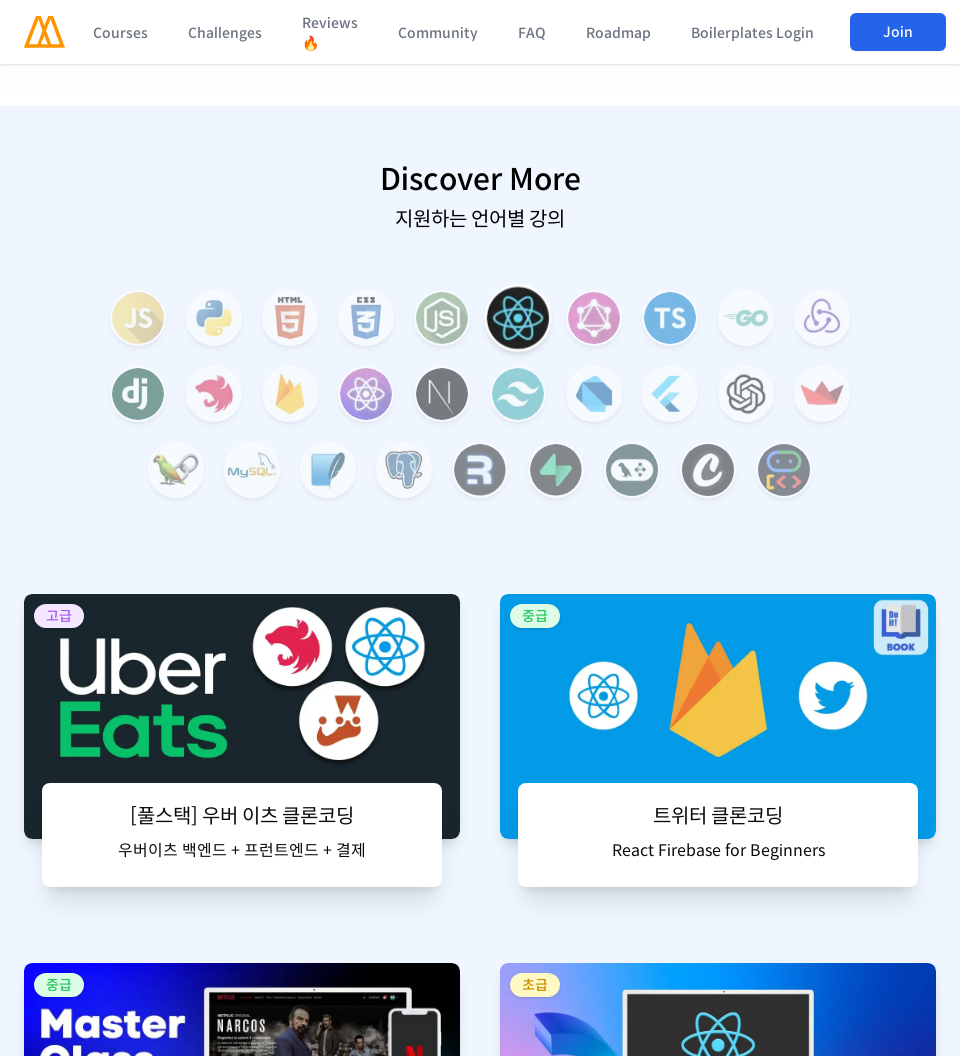

Scrolled to position 8448px (section 8/12) at 960px viewport
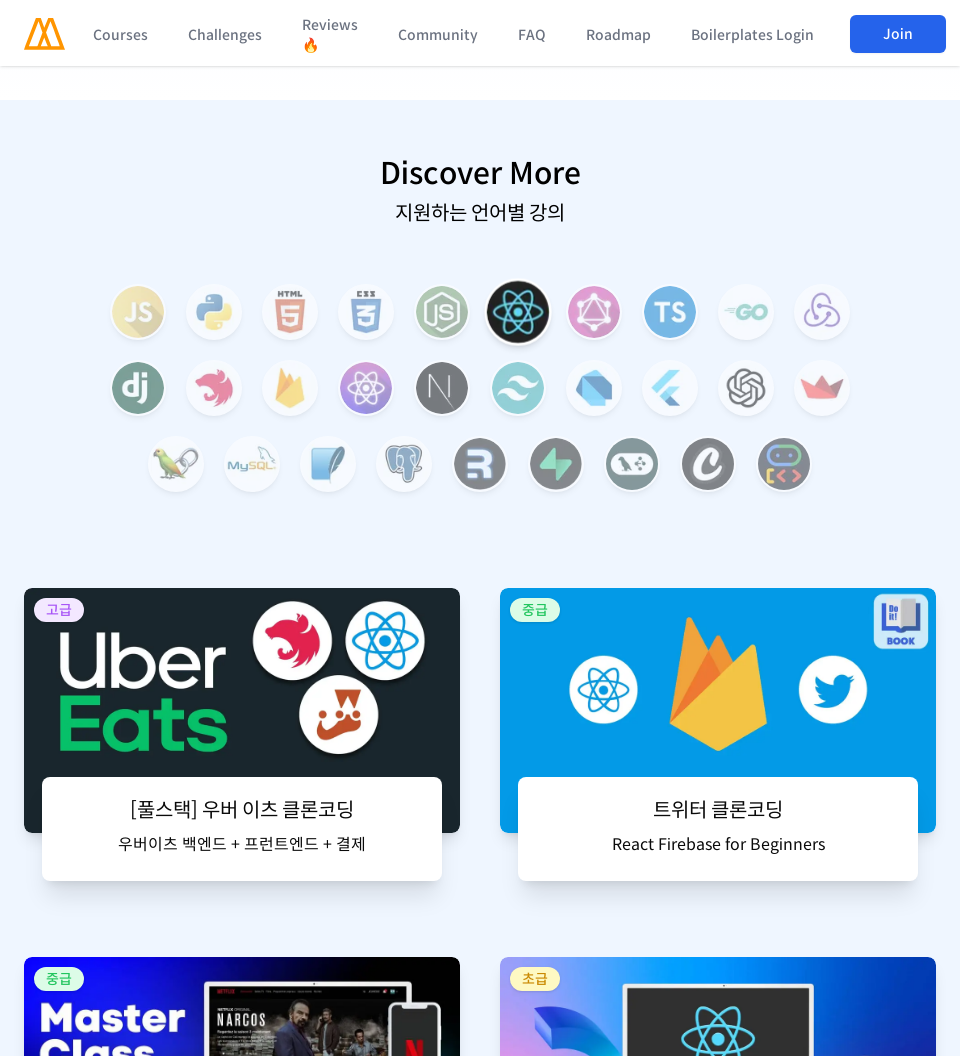

Waited 500ms for scroll animation to complete
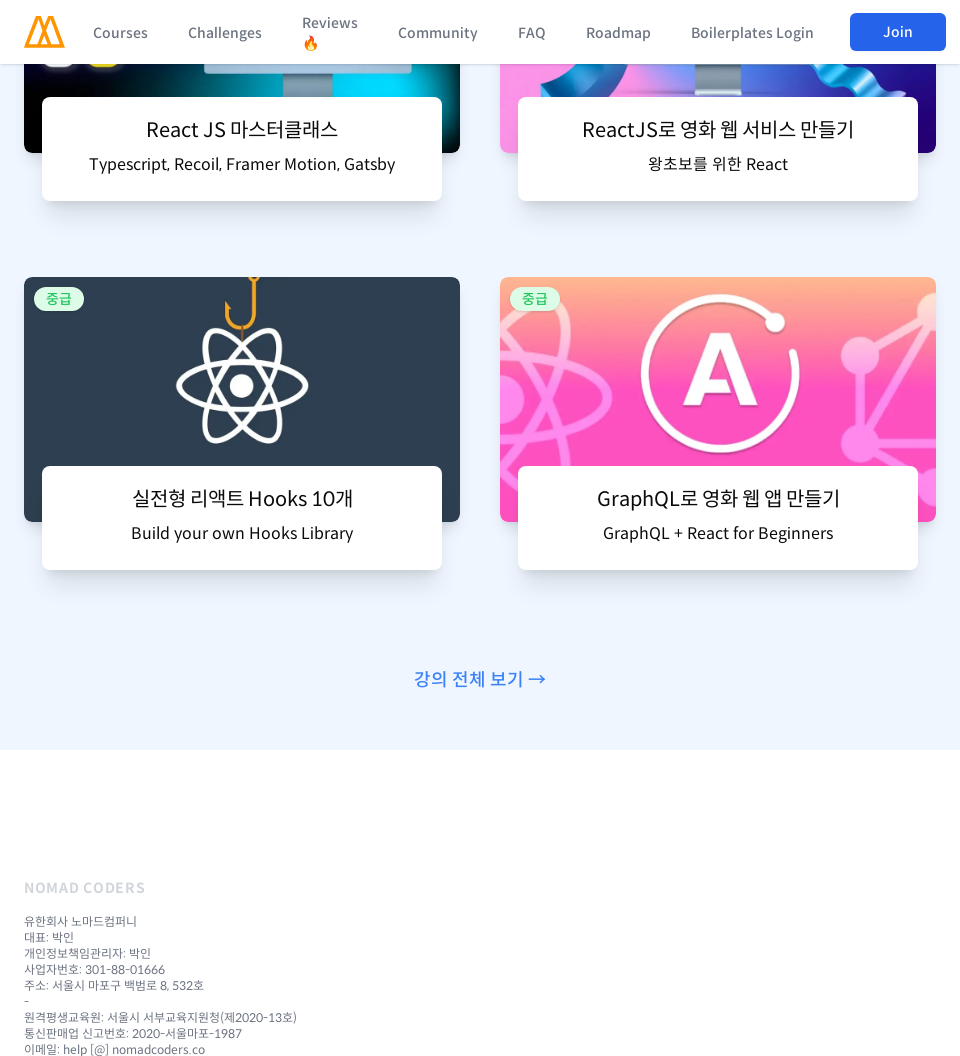

Scrolled to position 9504px (section 9/12) at 960px viewport
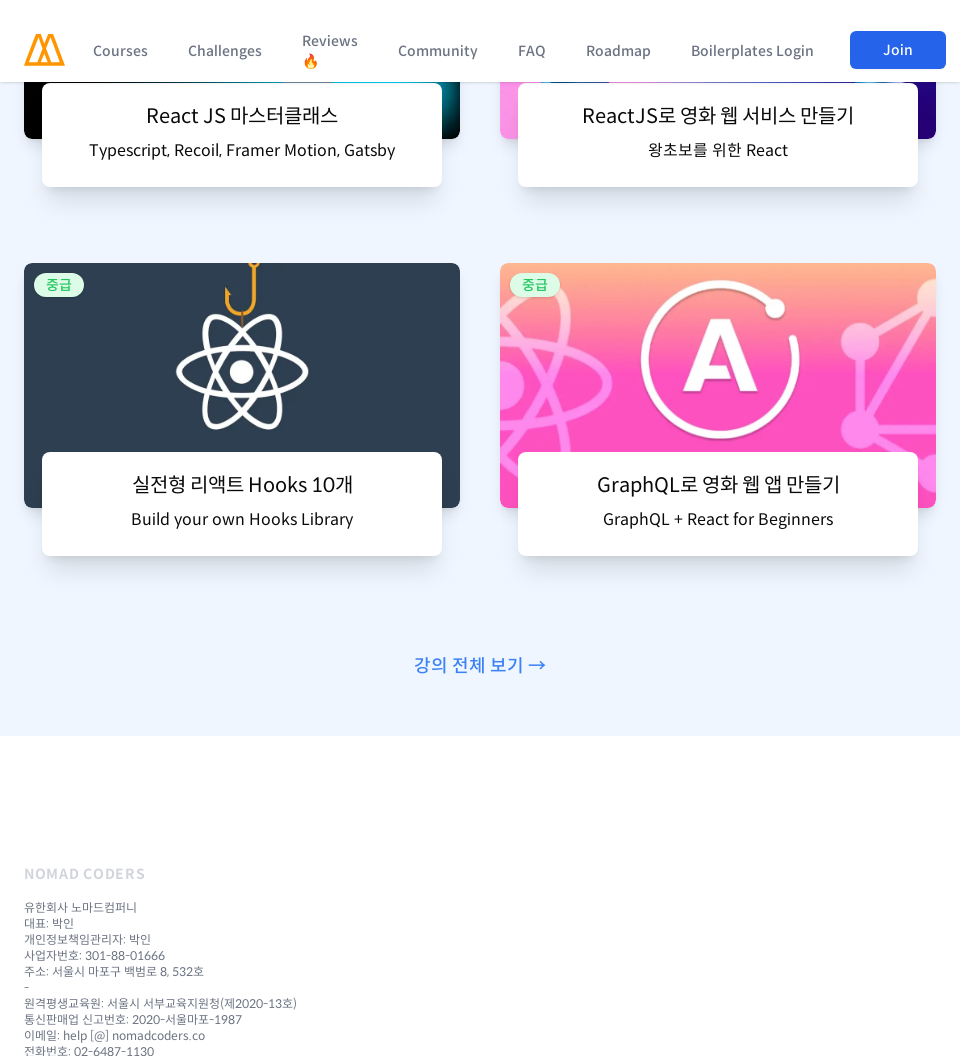

Waited 500ms for scroll animation to complete
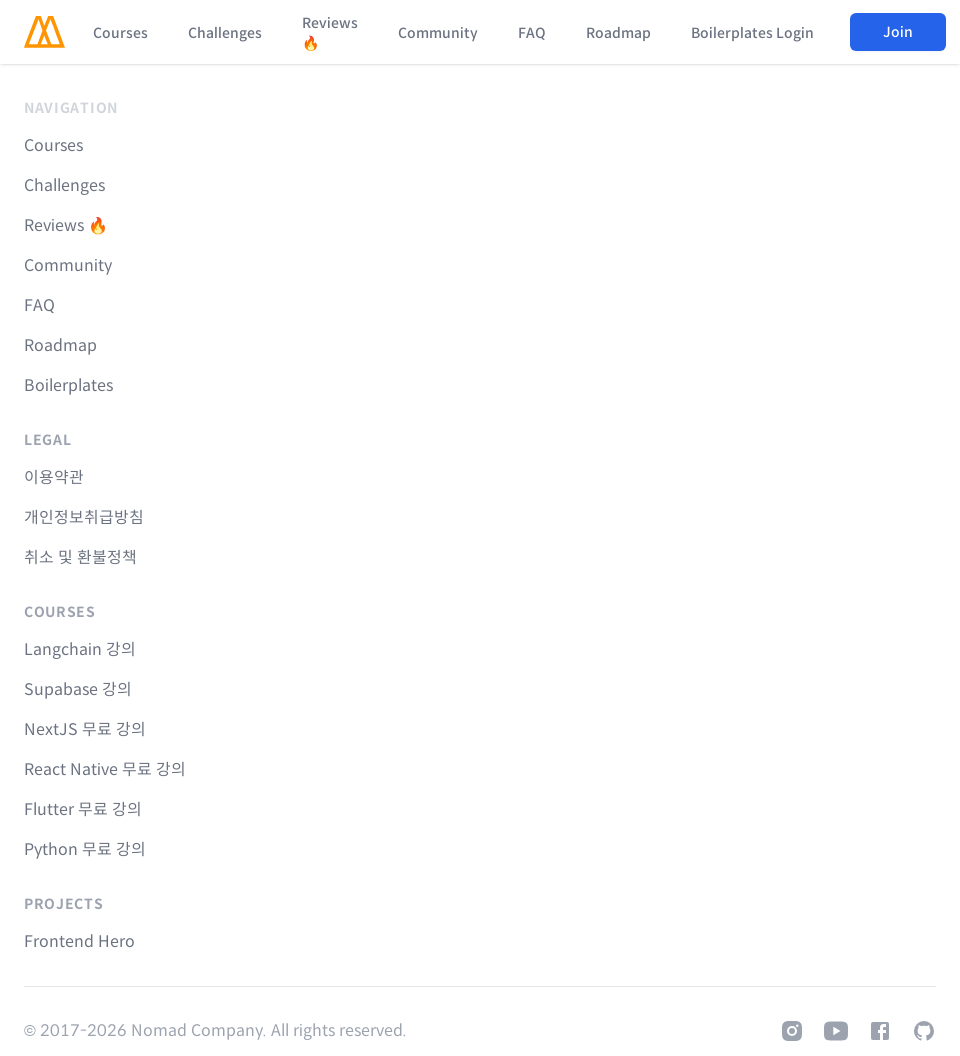

Scrolled to position 10560px (section 10/12) at 960px viewport
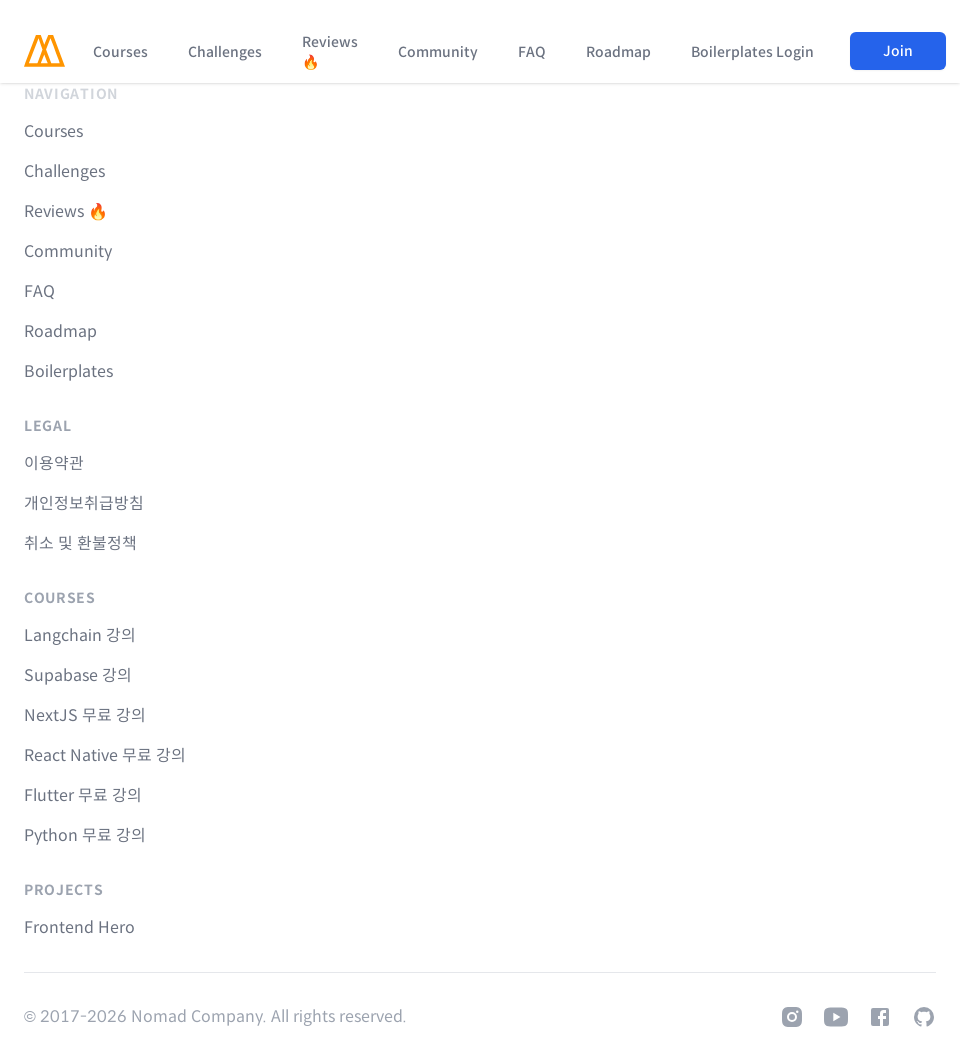

Waited 500ms for scroll animation to complete
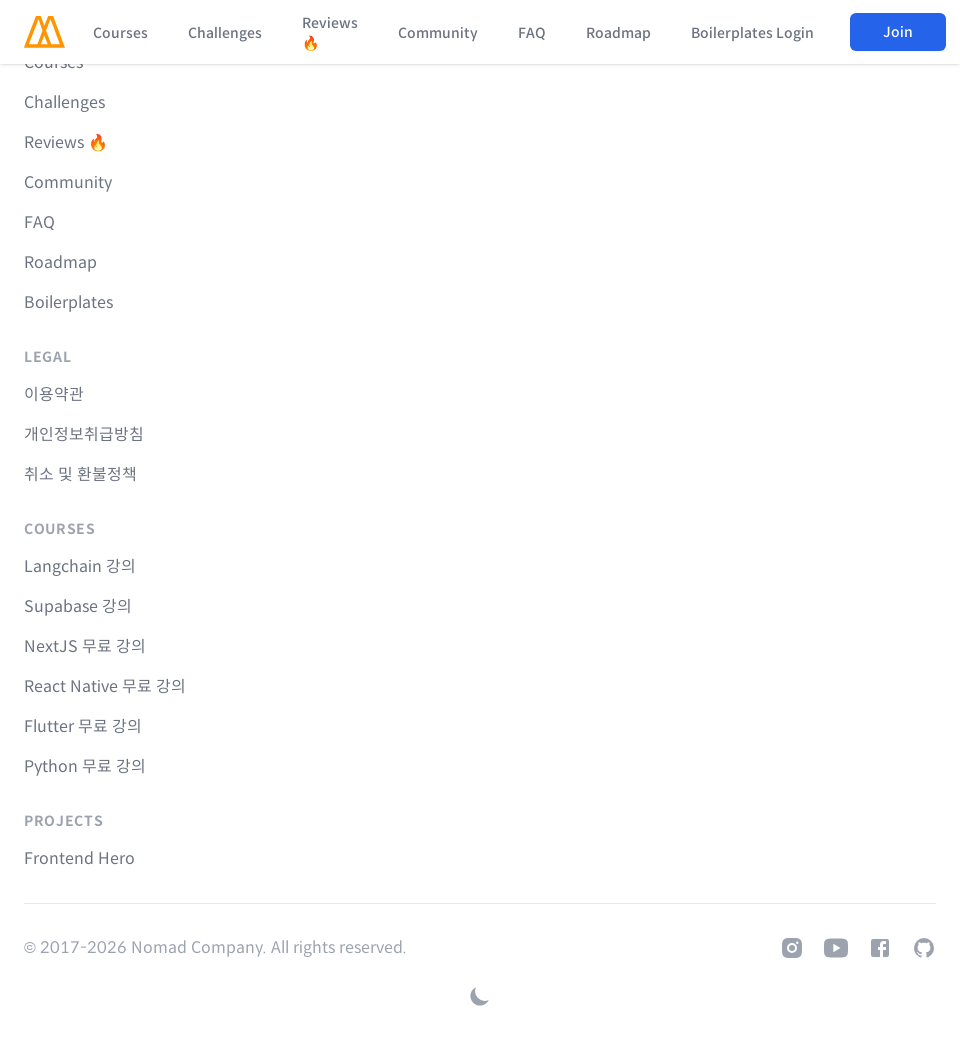

Scrolled to position 11616px (section 11/12) at 960px viewport
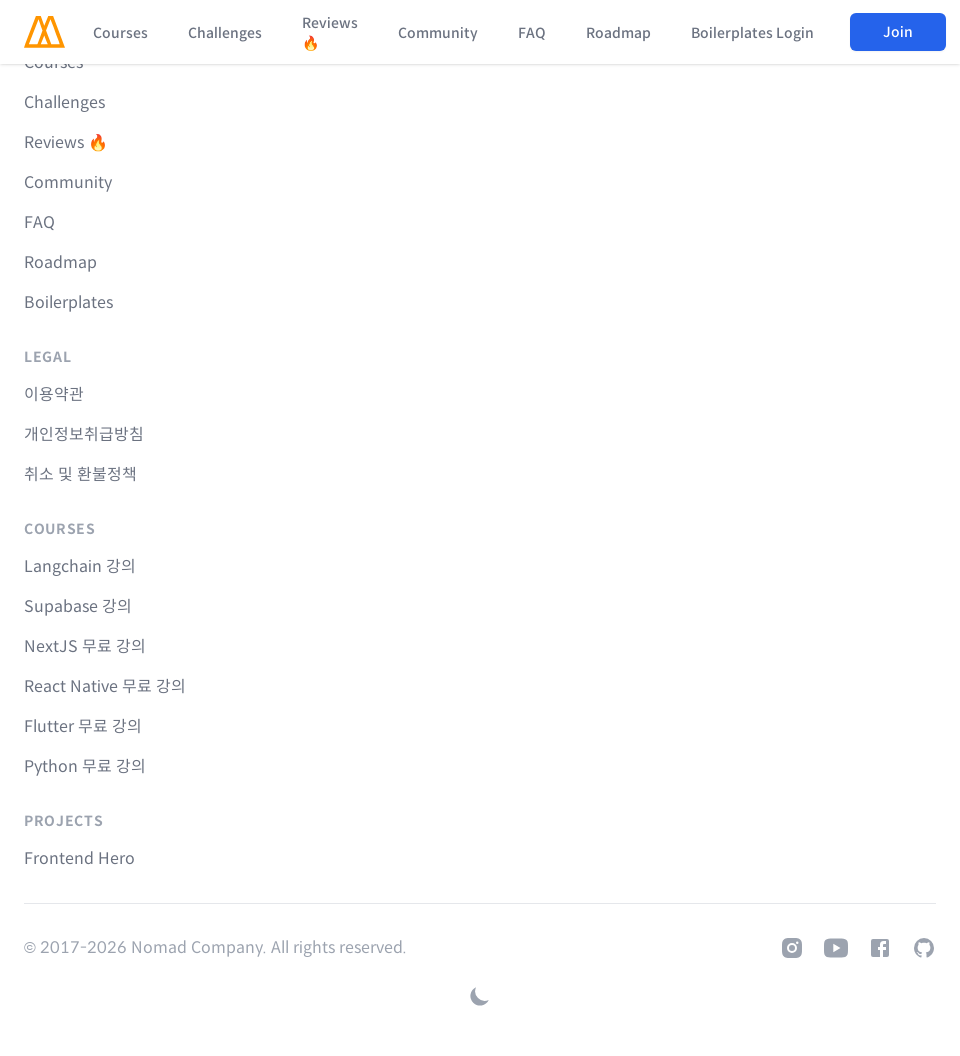

Waited 500ms for scroll animation to complete
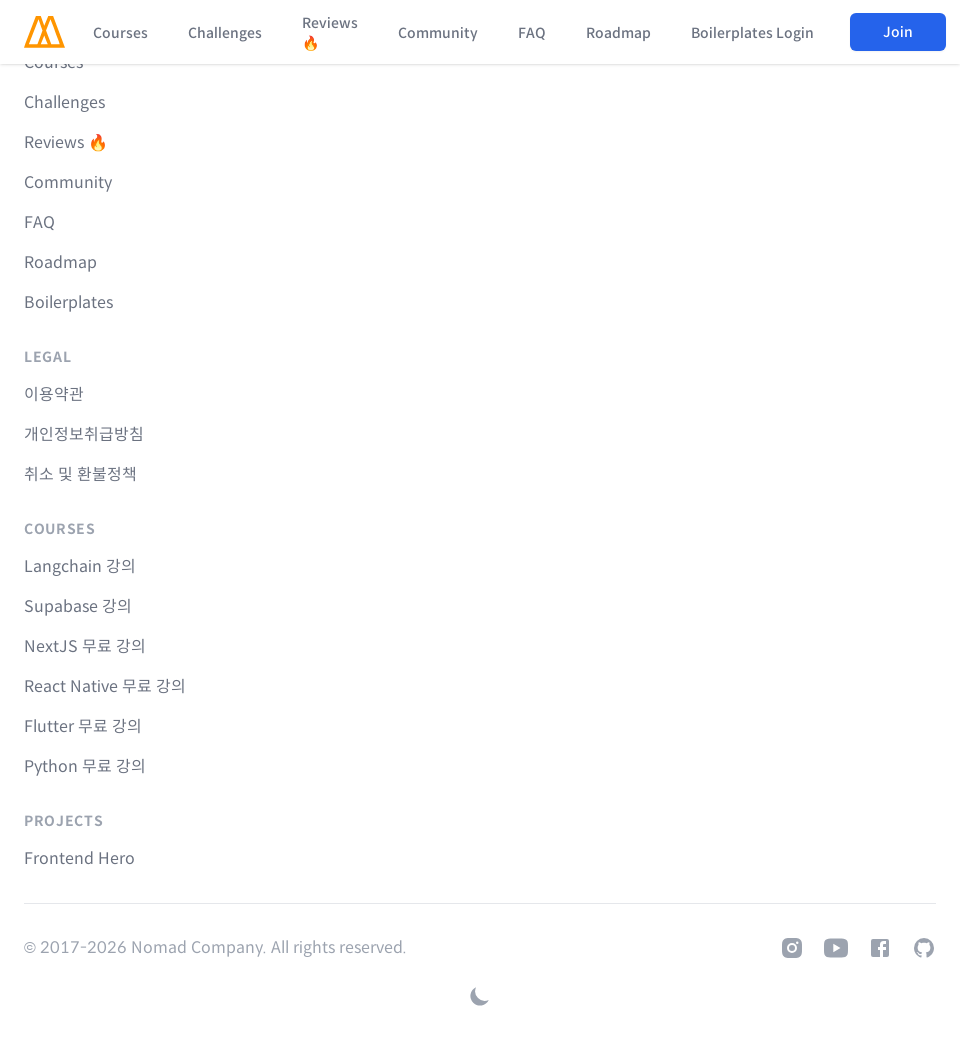

Scrolled to position 12672px (section 12/12) at 960px viewport
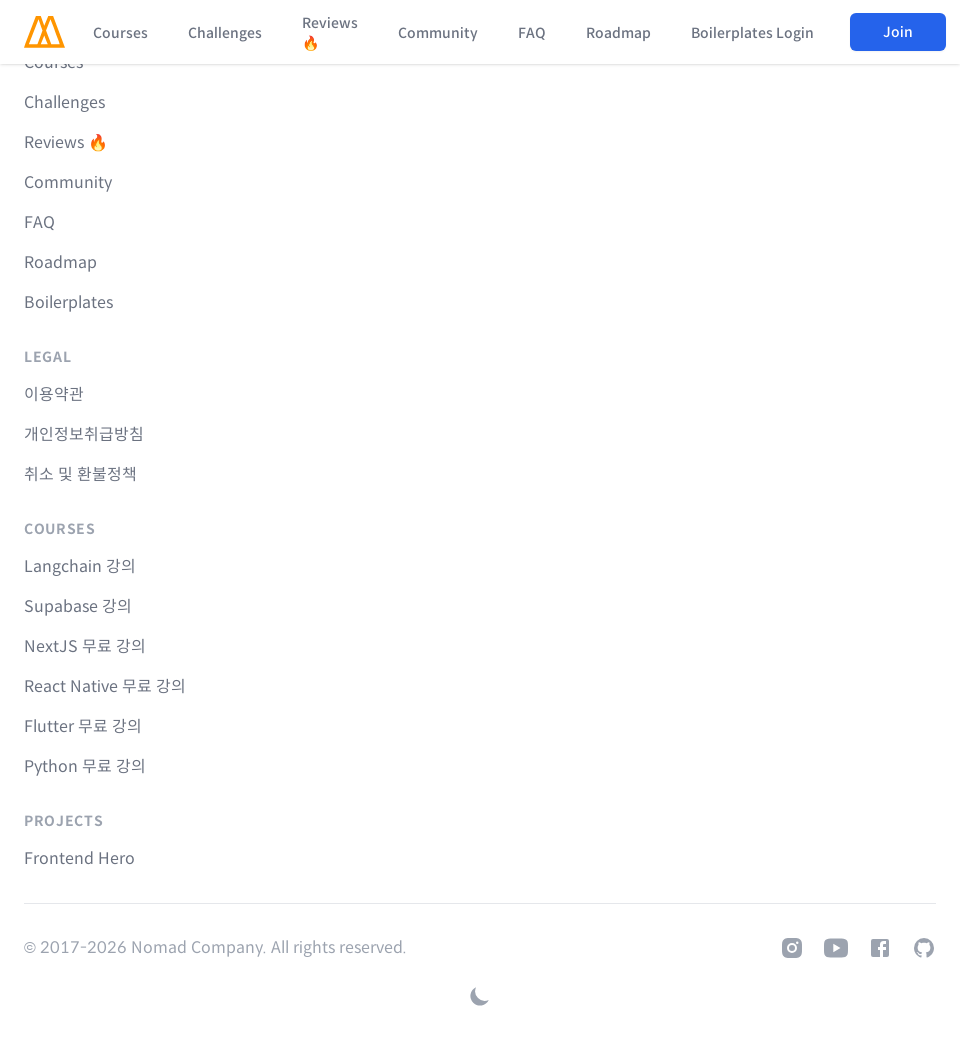

Waited 500ms for scroll animation to complete
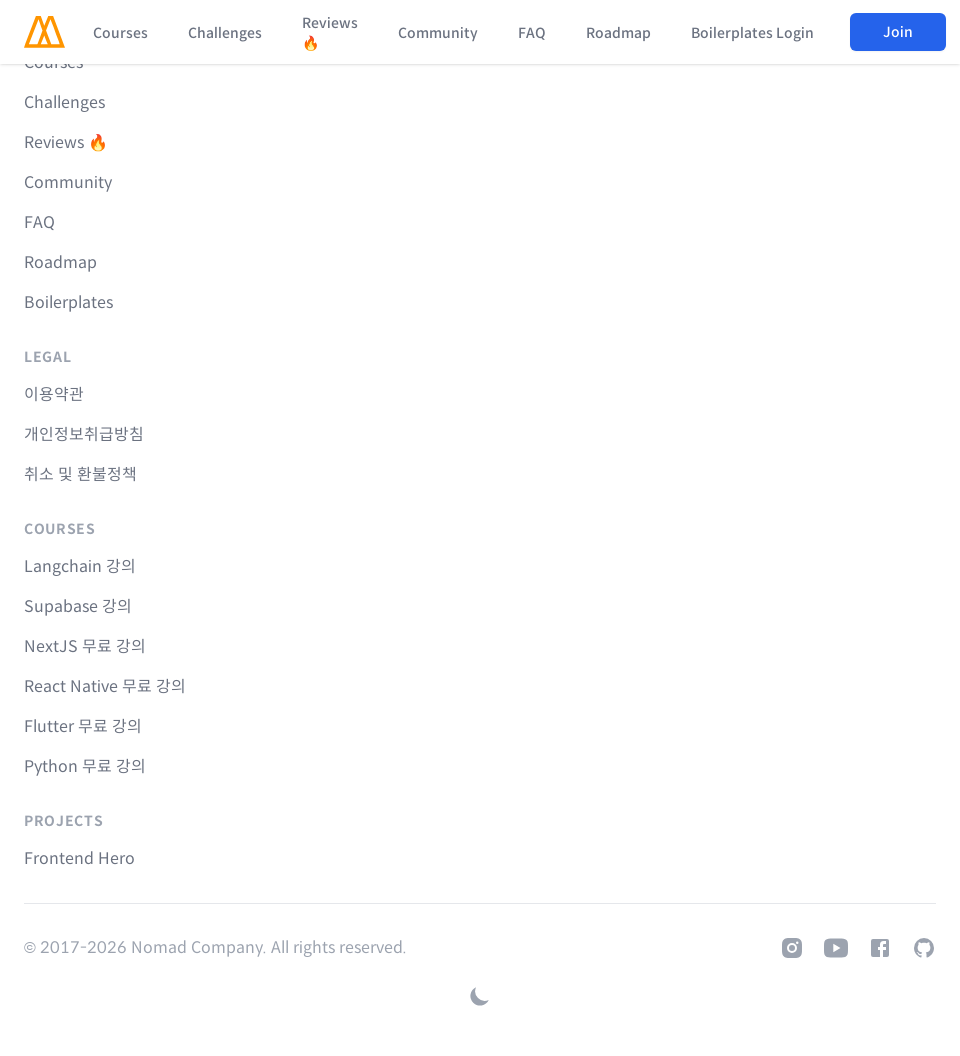

Set viewport width to 1366px with height 1056px
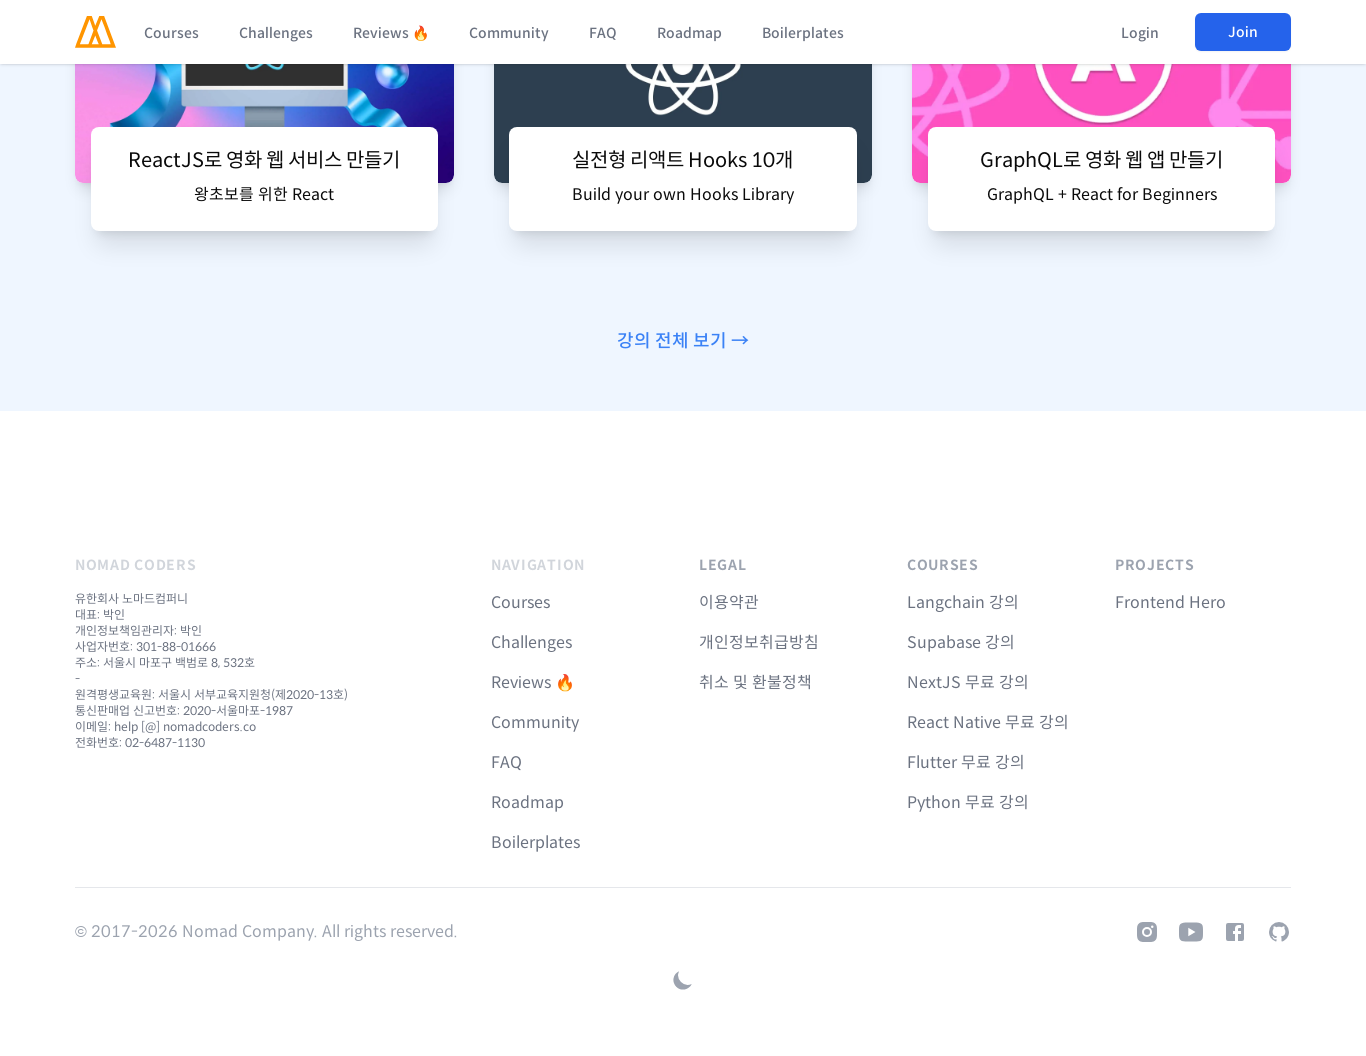

Scrolled to top of page at 1366px viewport
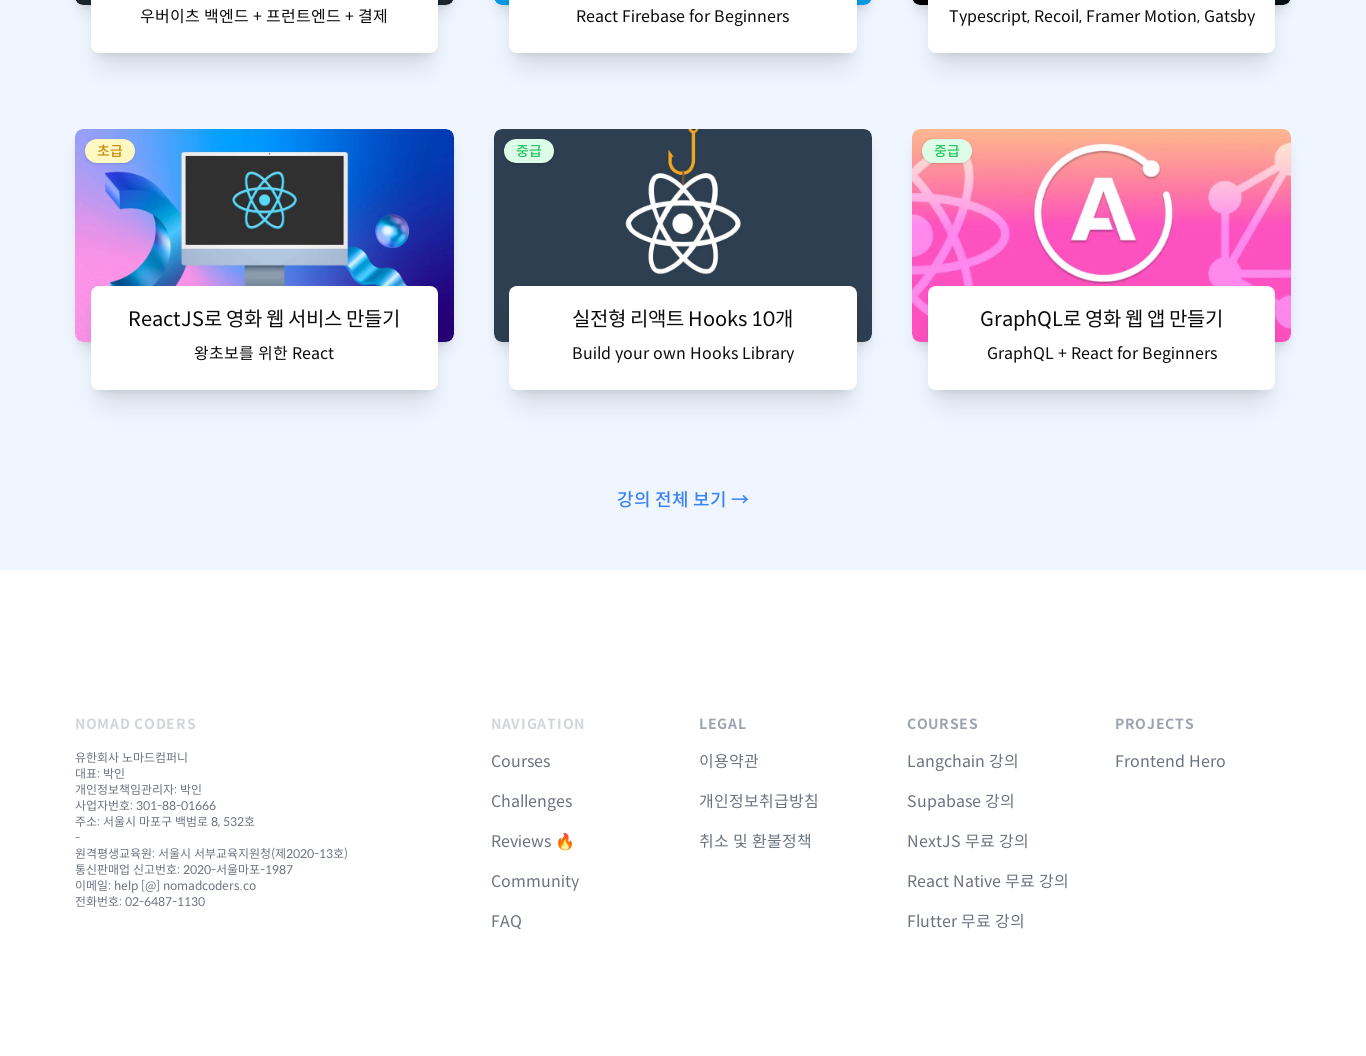

Waited 1 second for page to stabilize
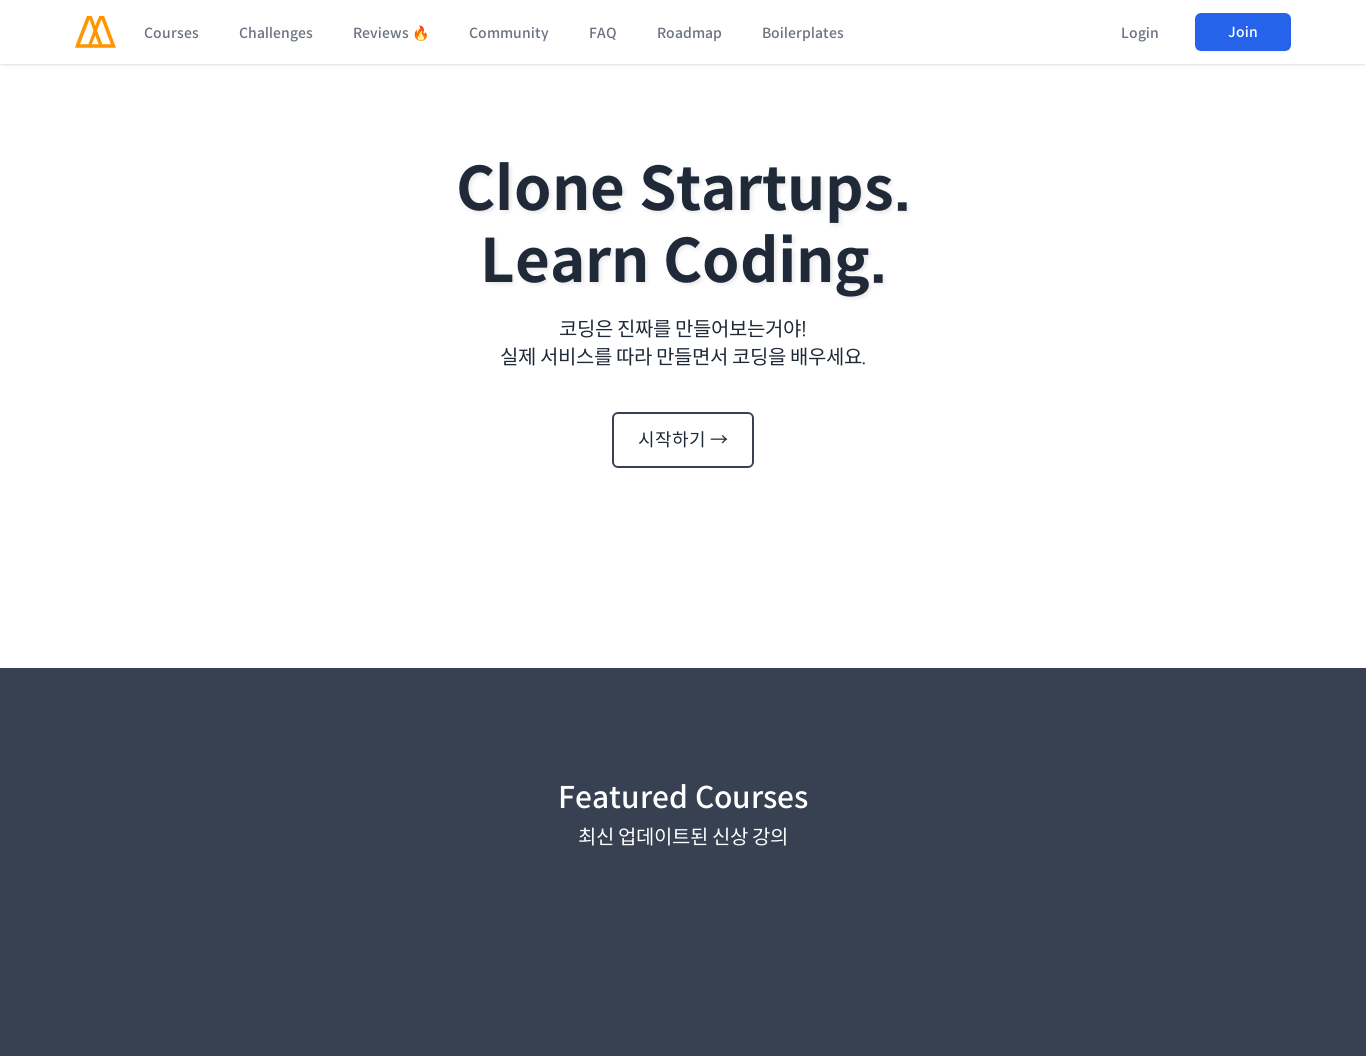

Retrieved total scroll height: 7957px at 1366px viewport
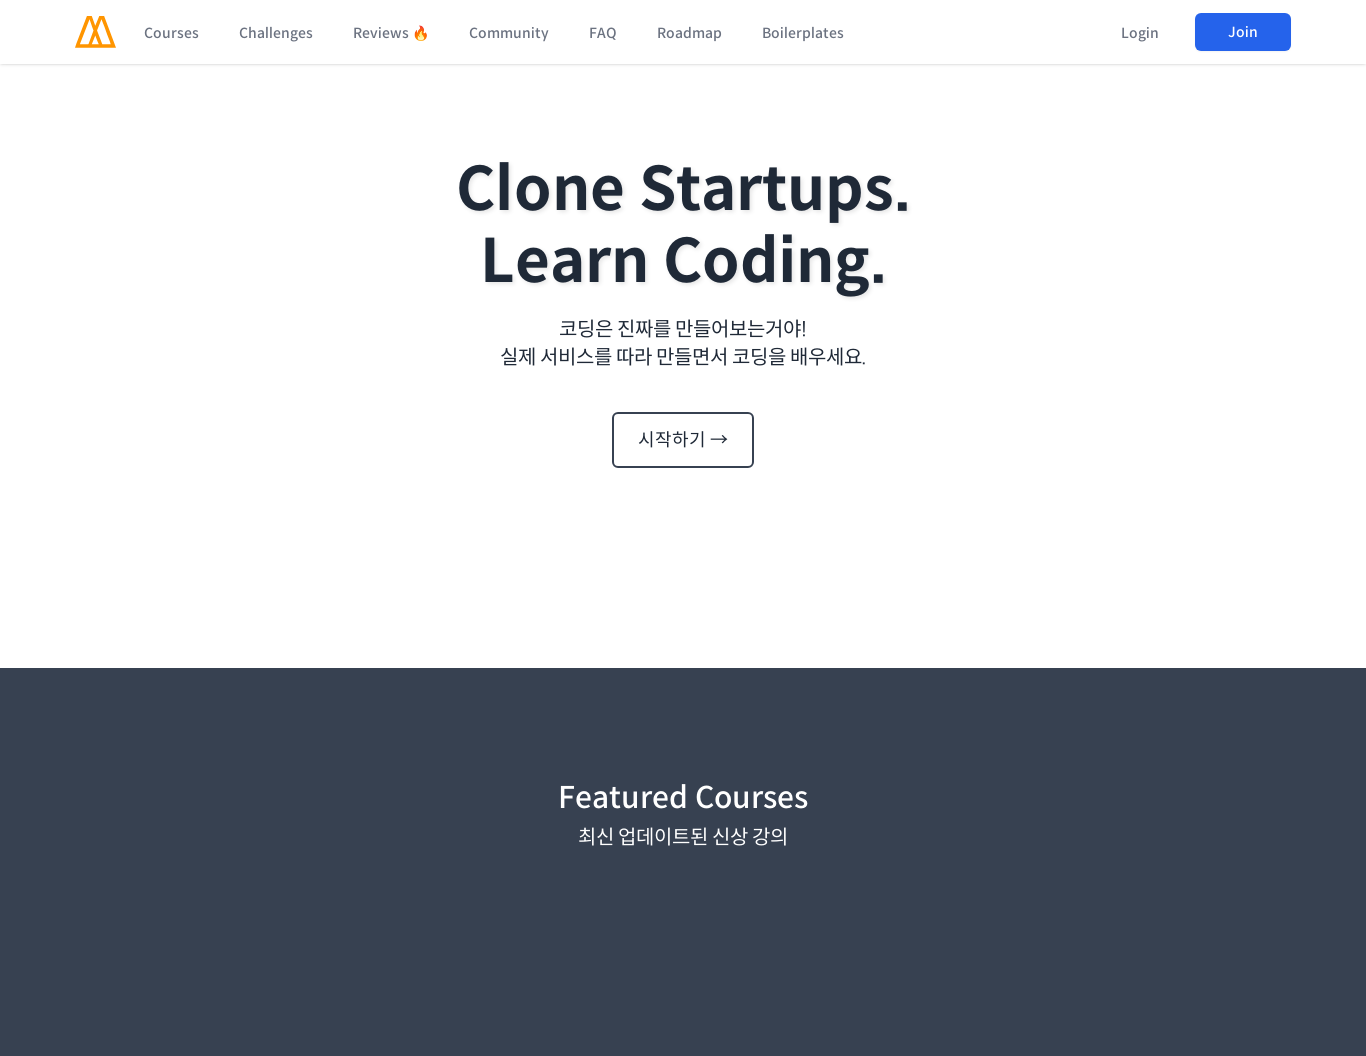

Scrolled to position 1056px (section 1/9) at 1366px viewport
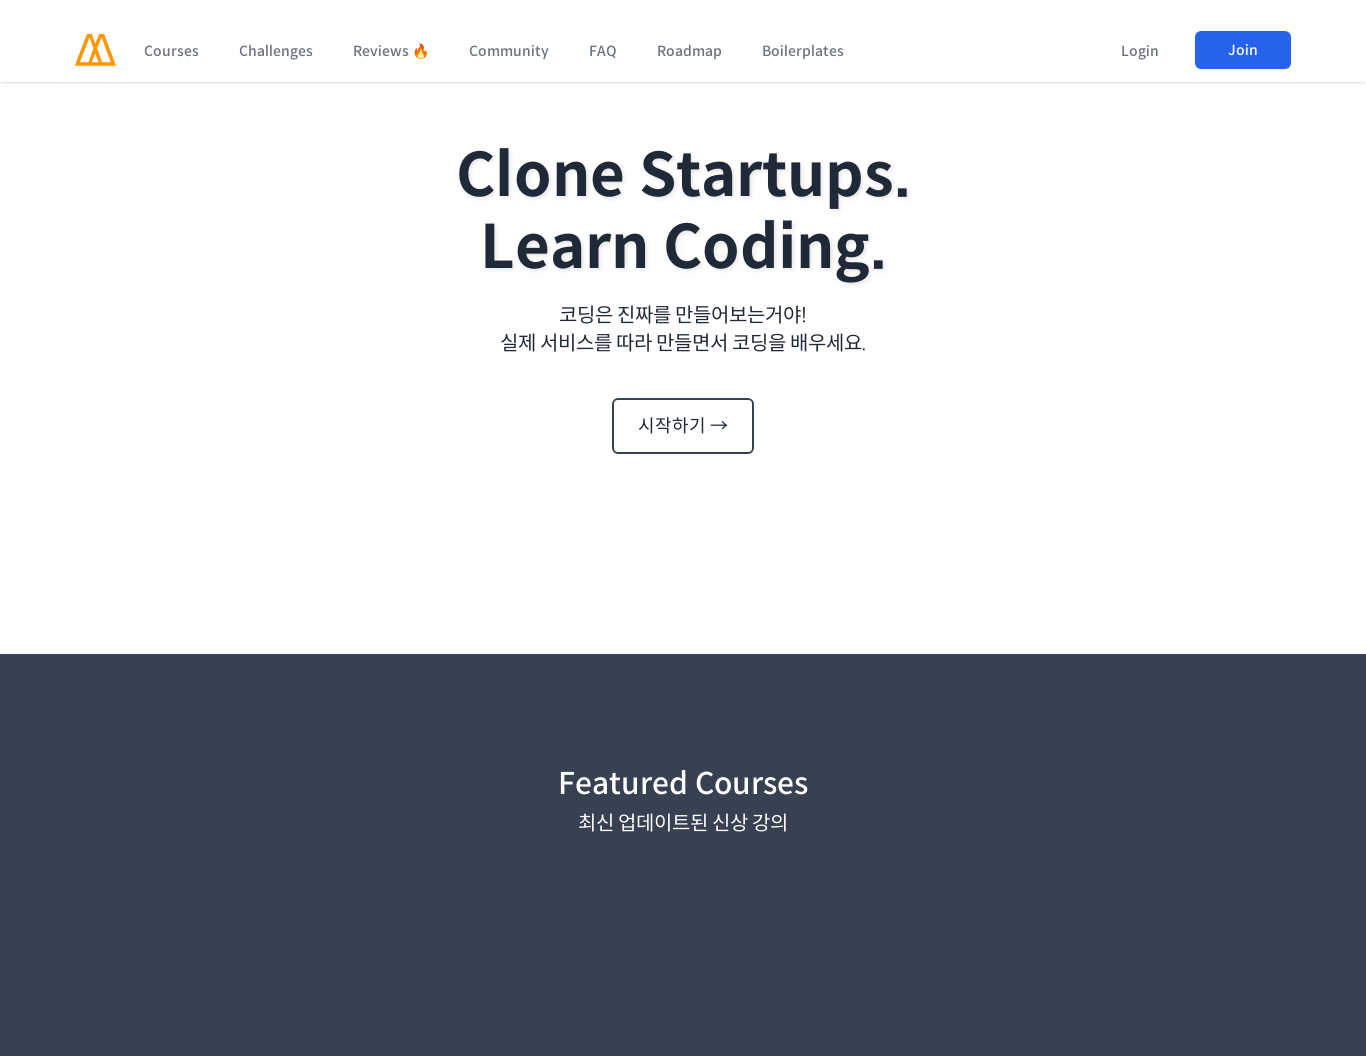

Waited 500ms for scroll animation to complete
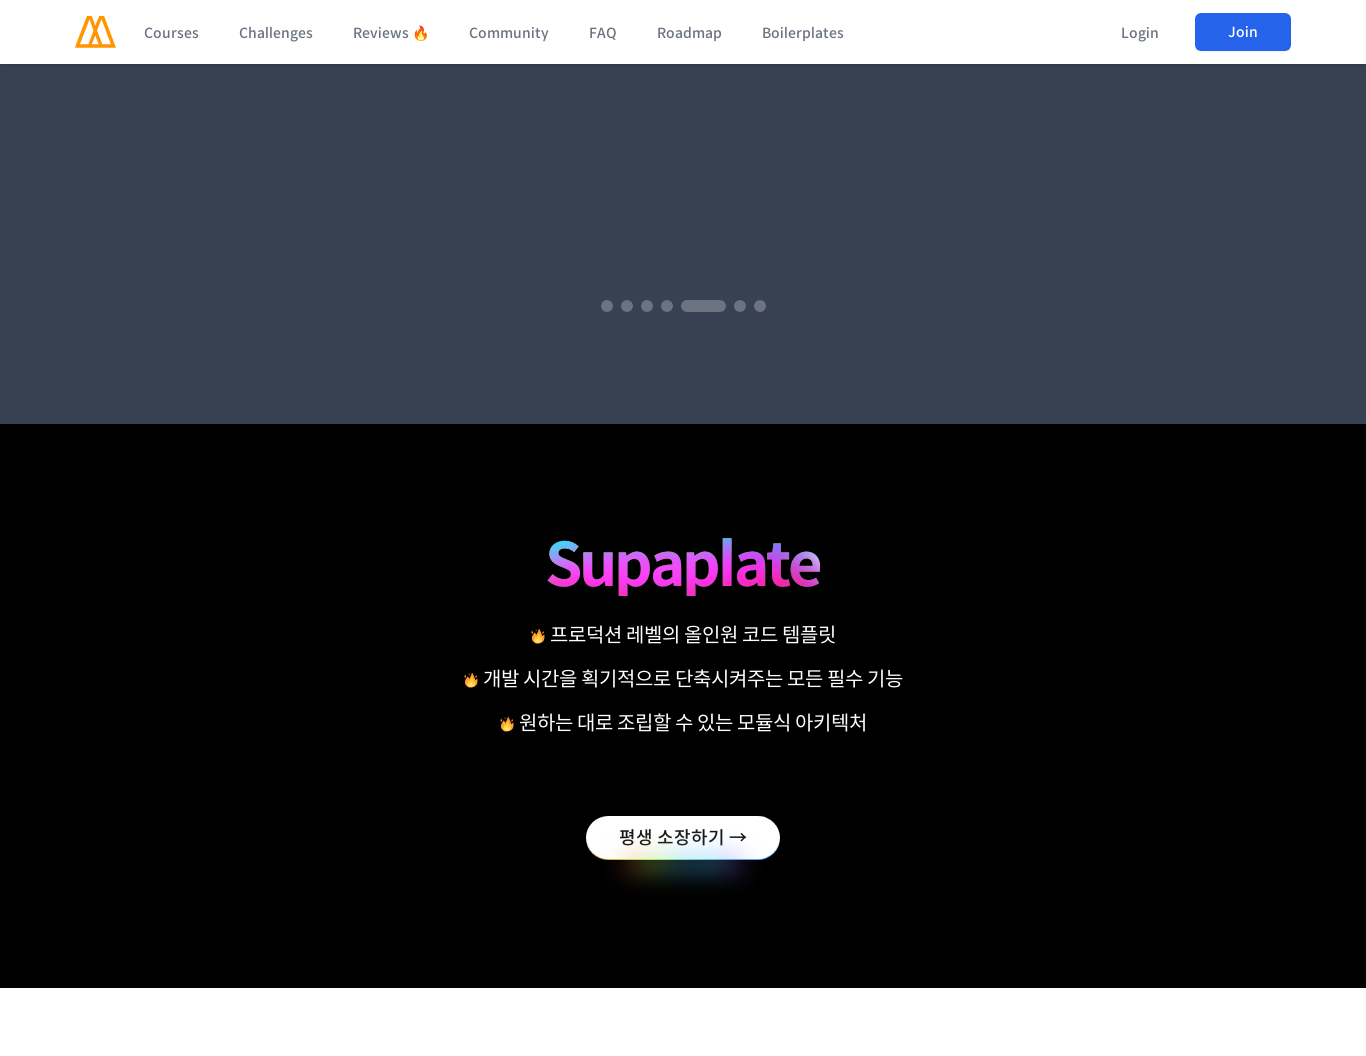

Scrolled to position 2112px (section 2/9) at 1366px viewport
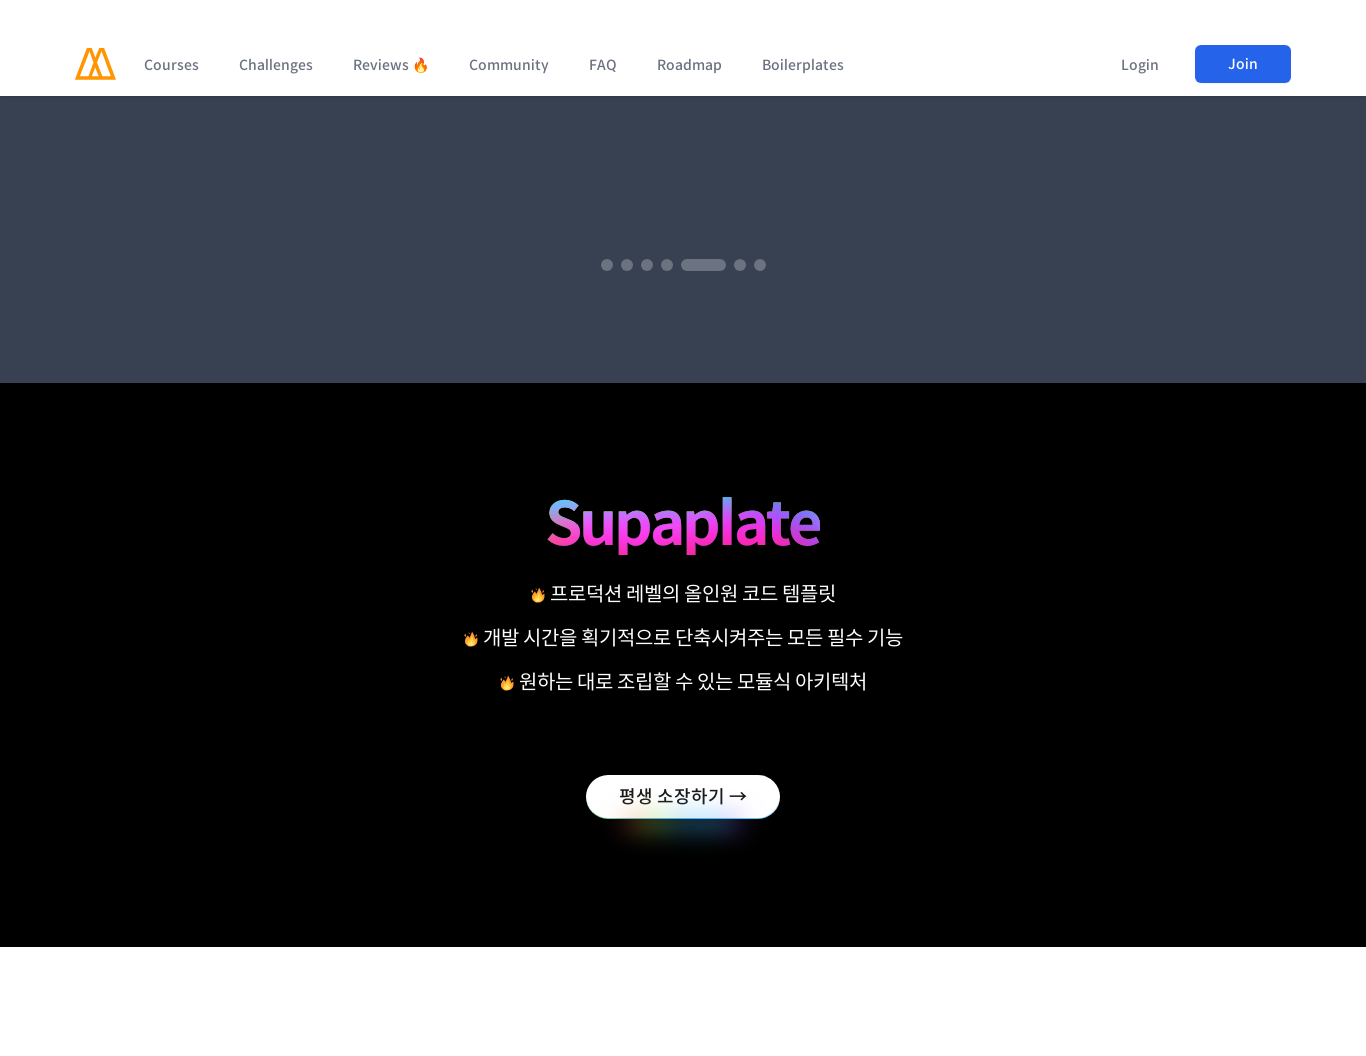

Waited 500ms for scroll animation to complete
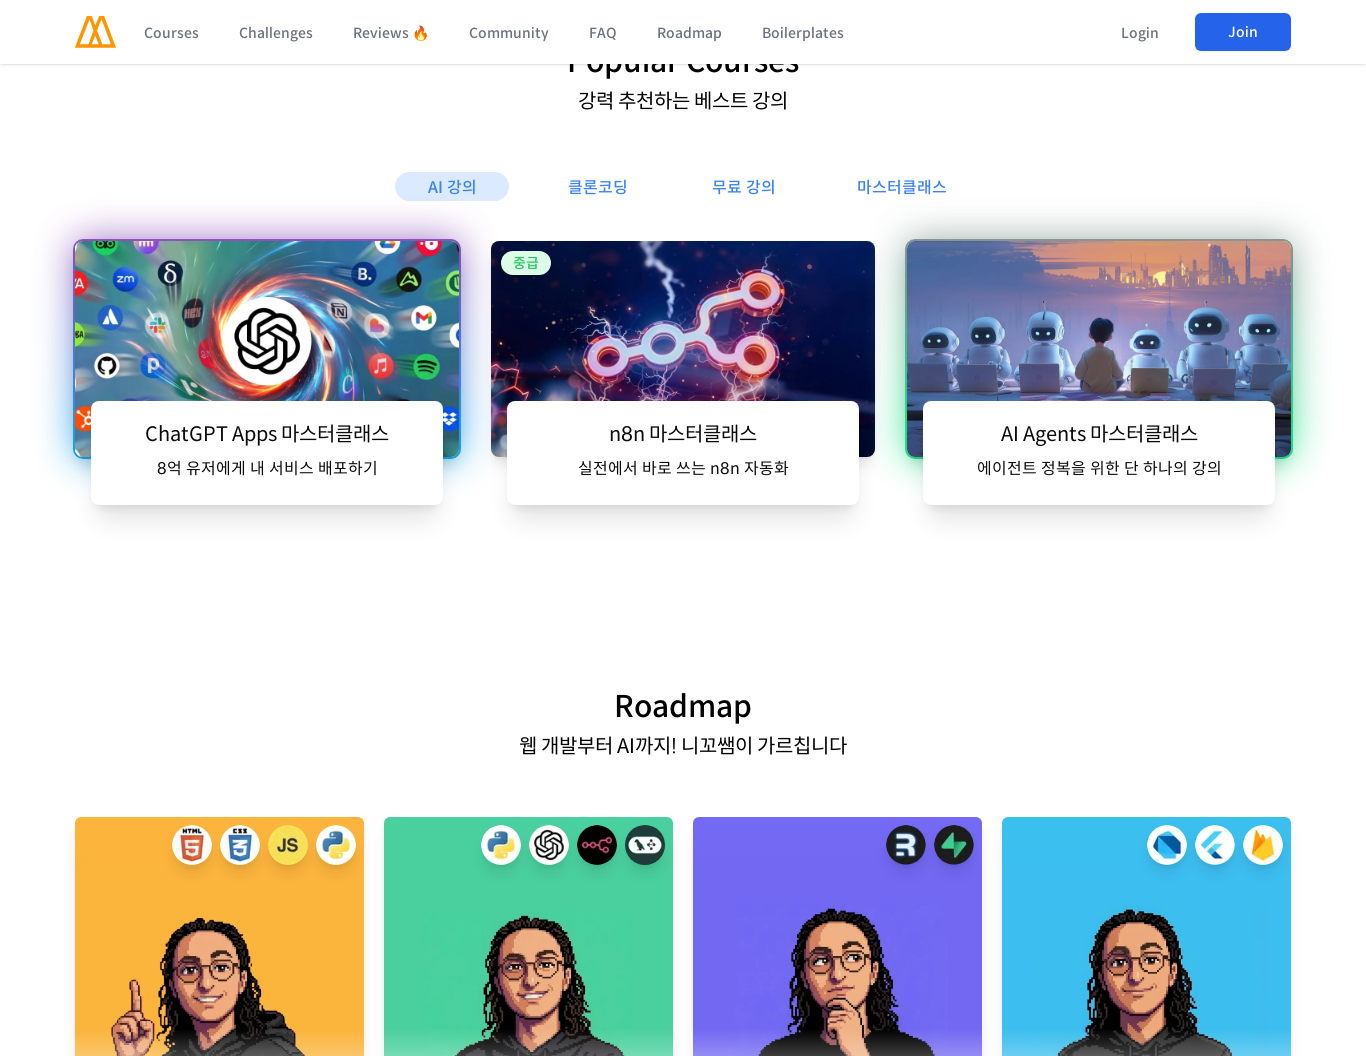

Scrolled to position 3168px (section 3/9) at 1366px viewport
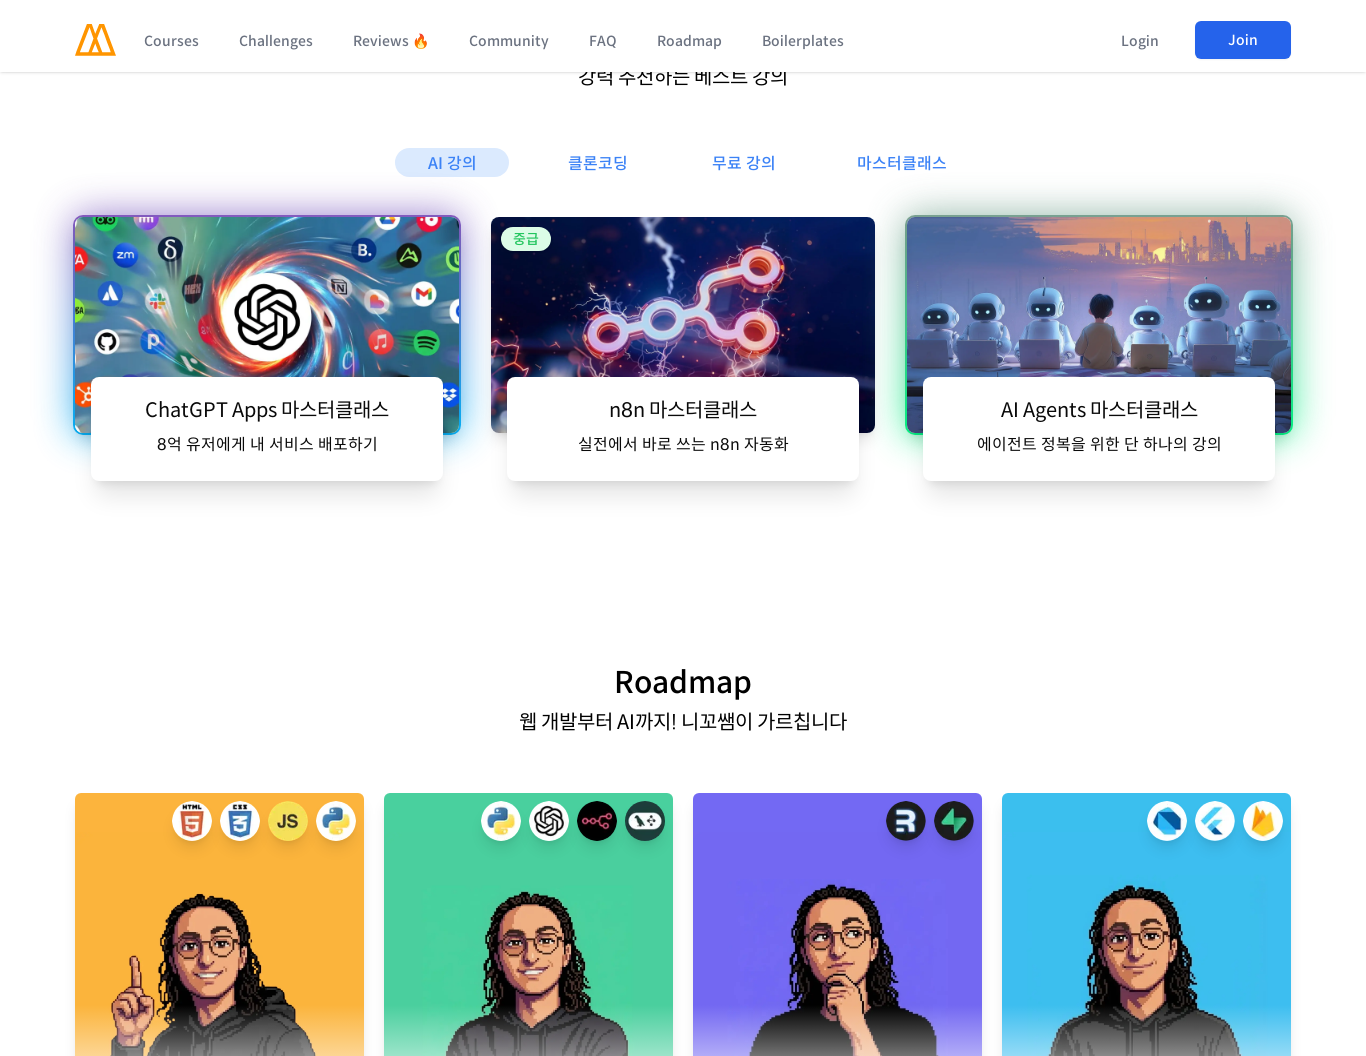

Waited 500ms for scroll animation to complete
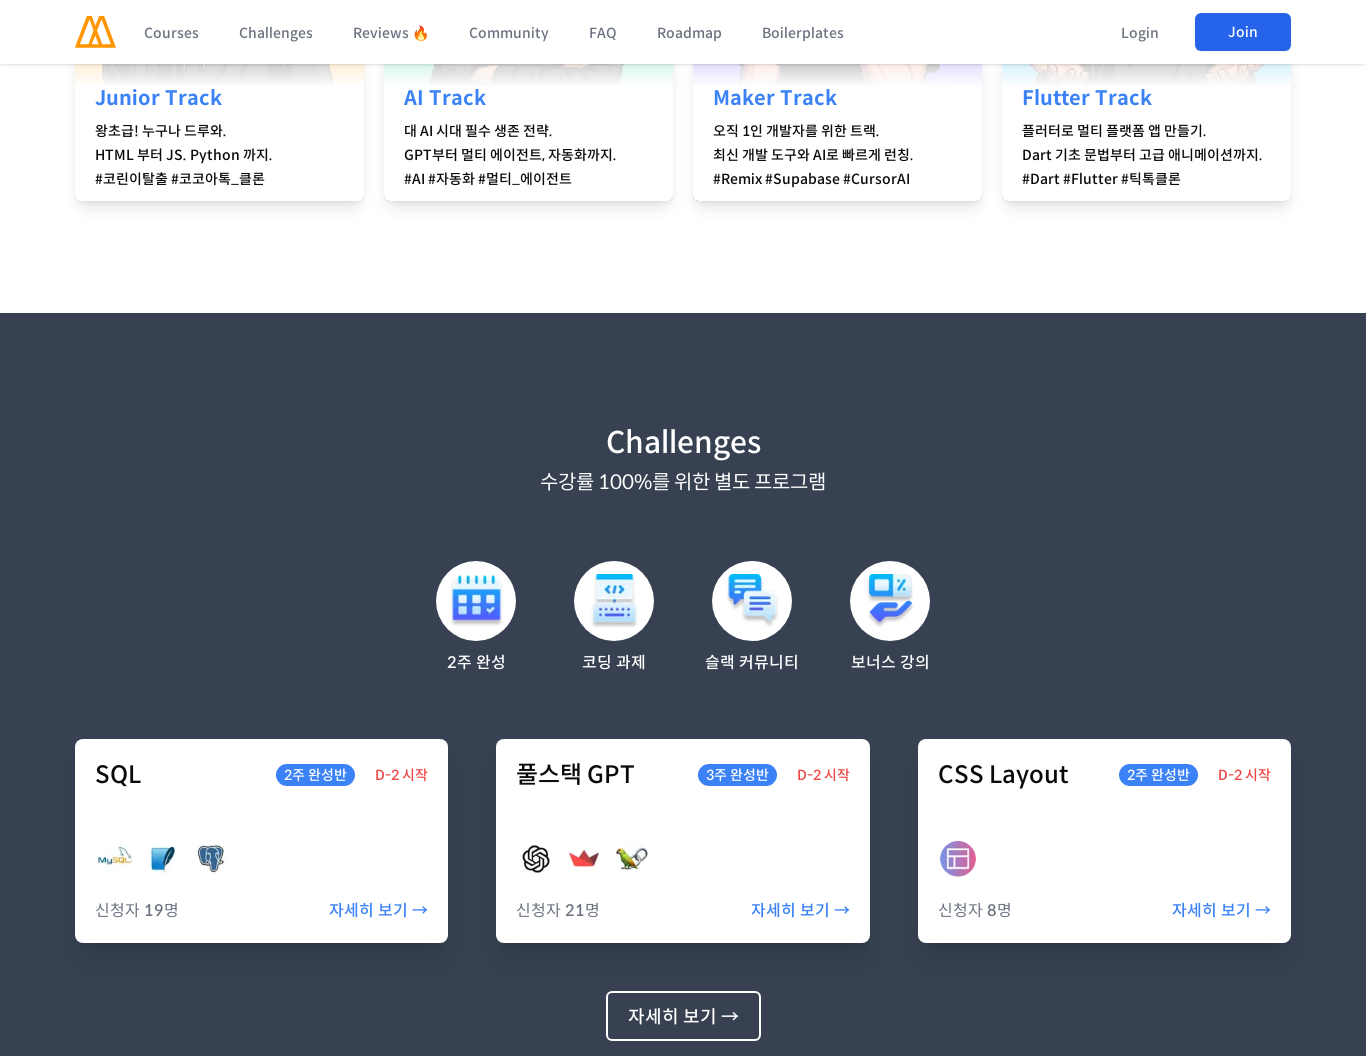

Scrolled to position 4224px (section 4/9) at 1366px viewport
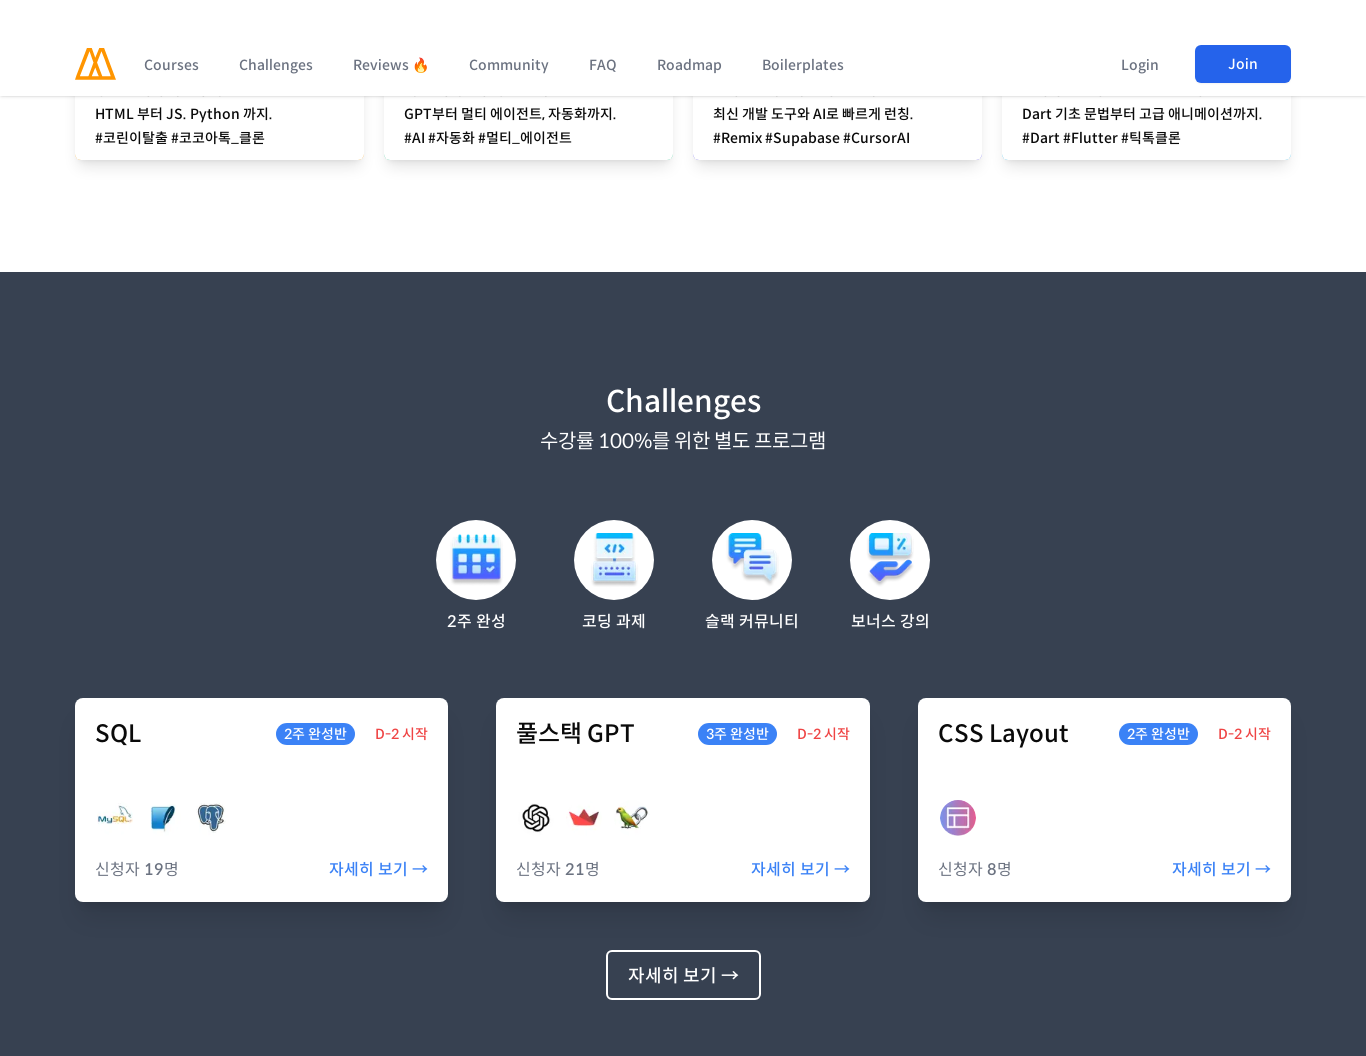

Waited 500ms for scroll animation to complete
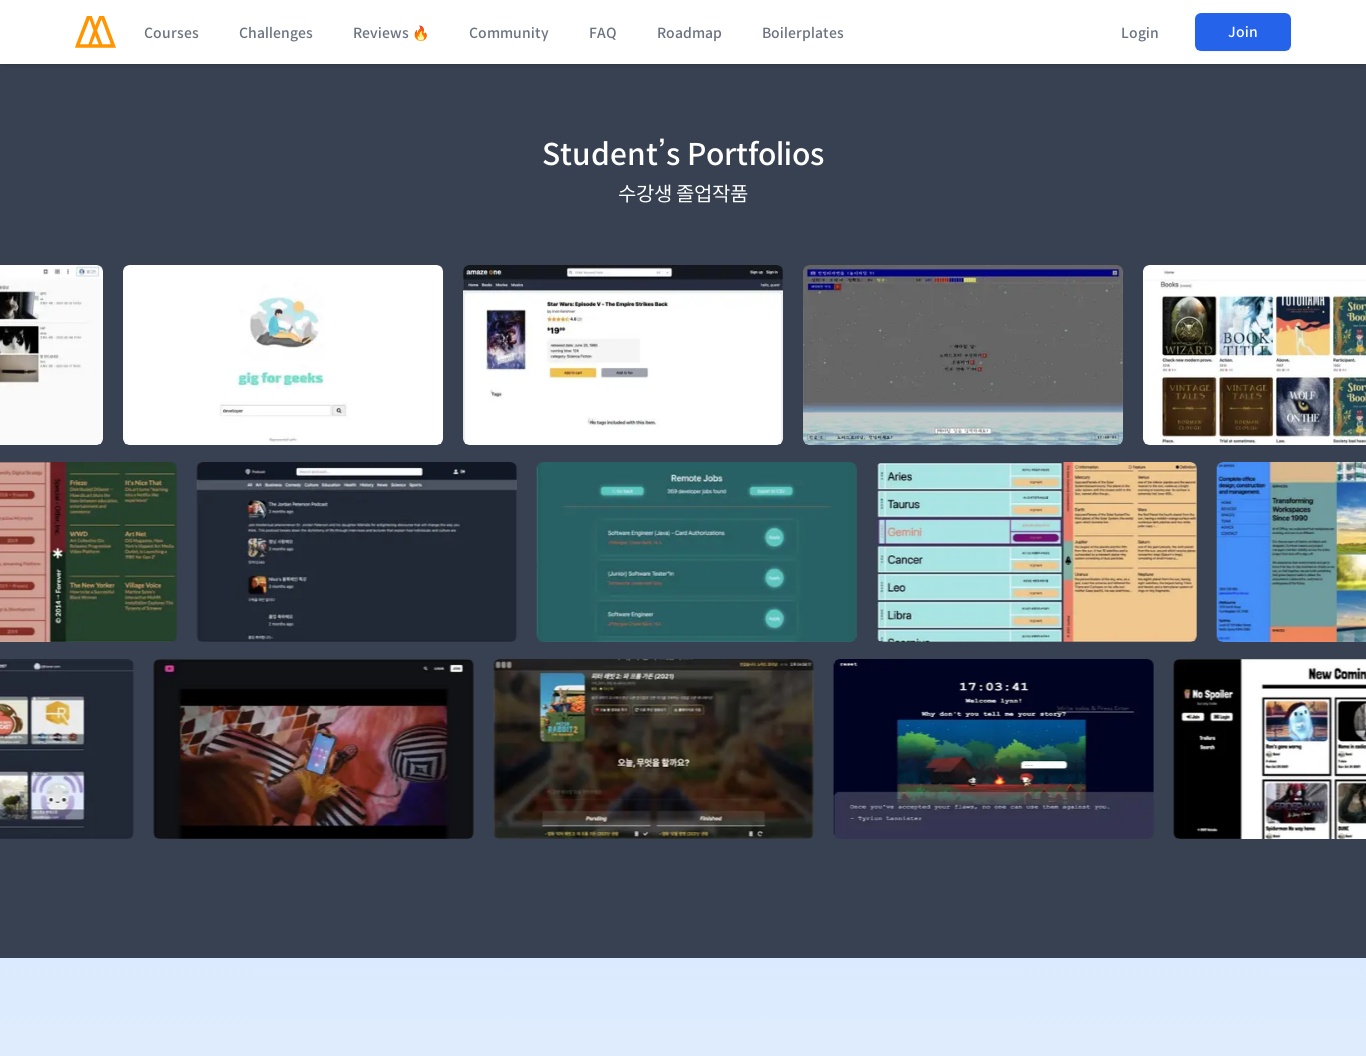

Scrolled to position 5280px (section 5/9) at 1366px viewport
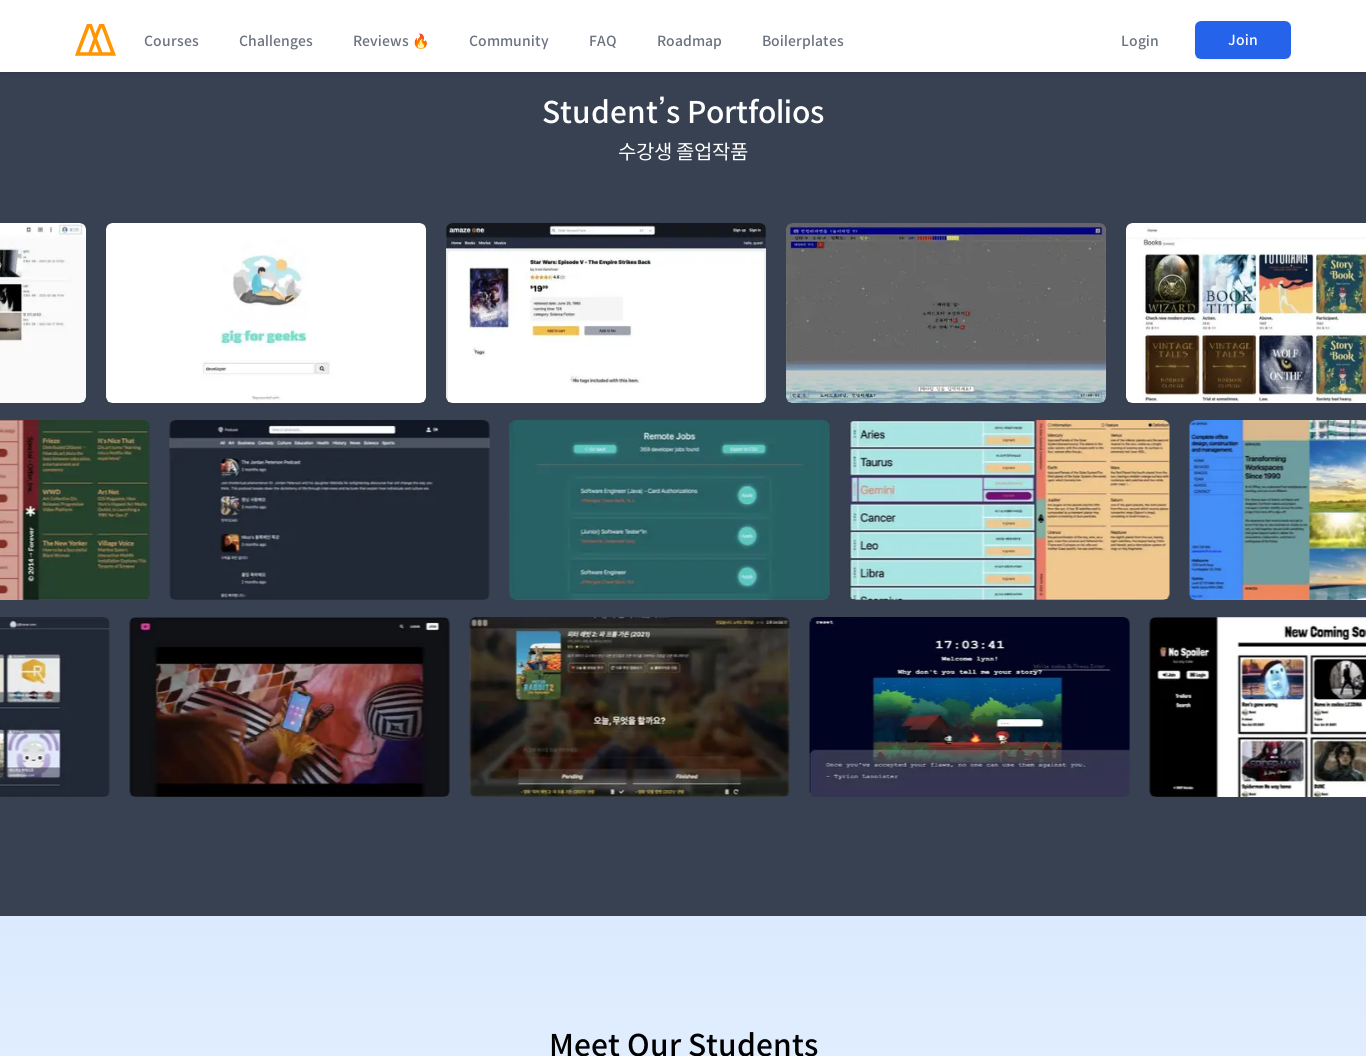

Waited 500ms for scroll animation to complete
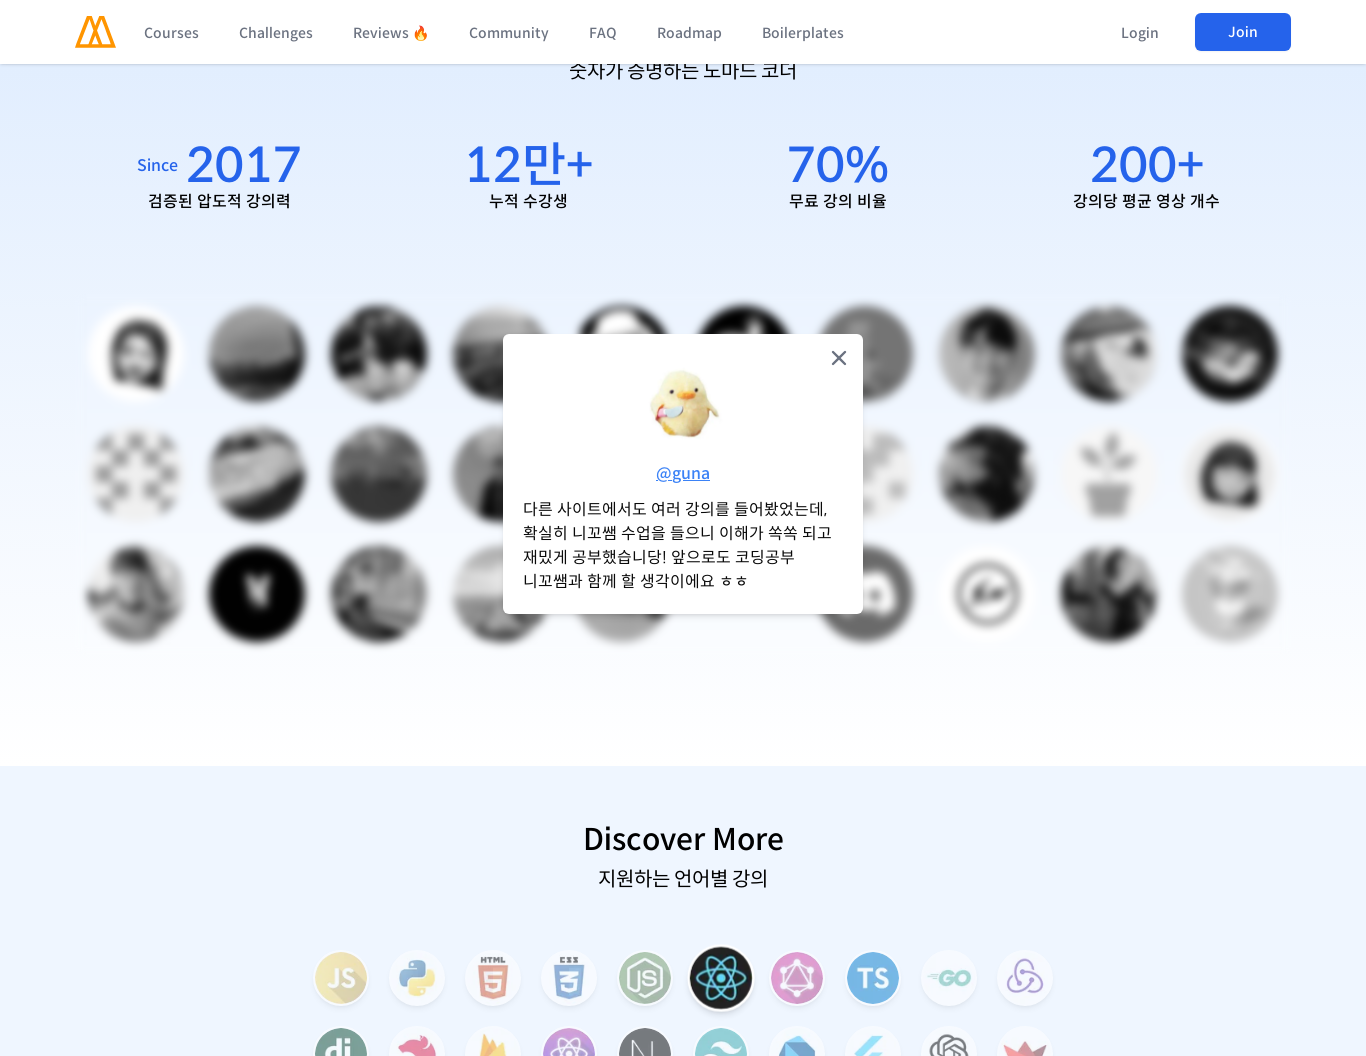

Scrolled to position 6336px (section 6/9) at 1366px viewport
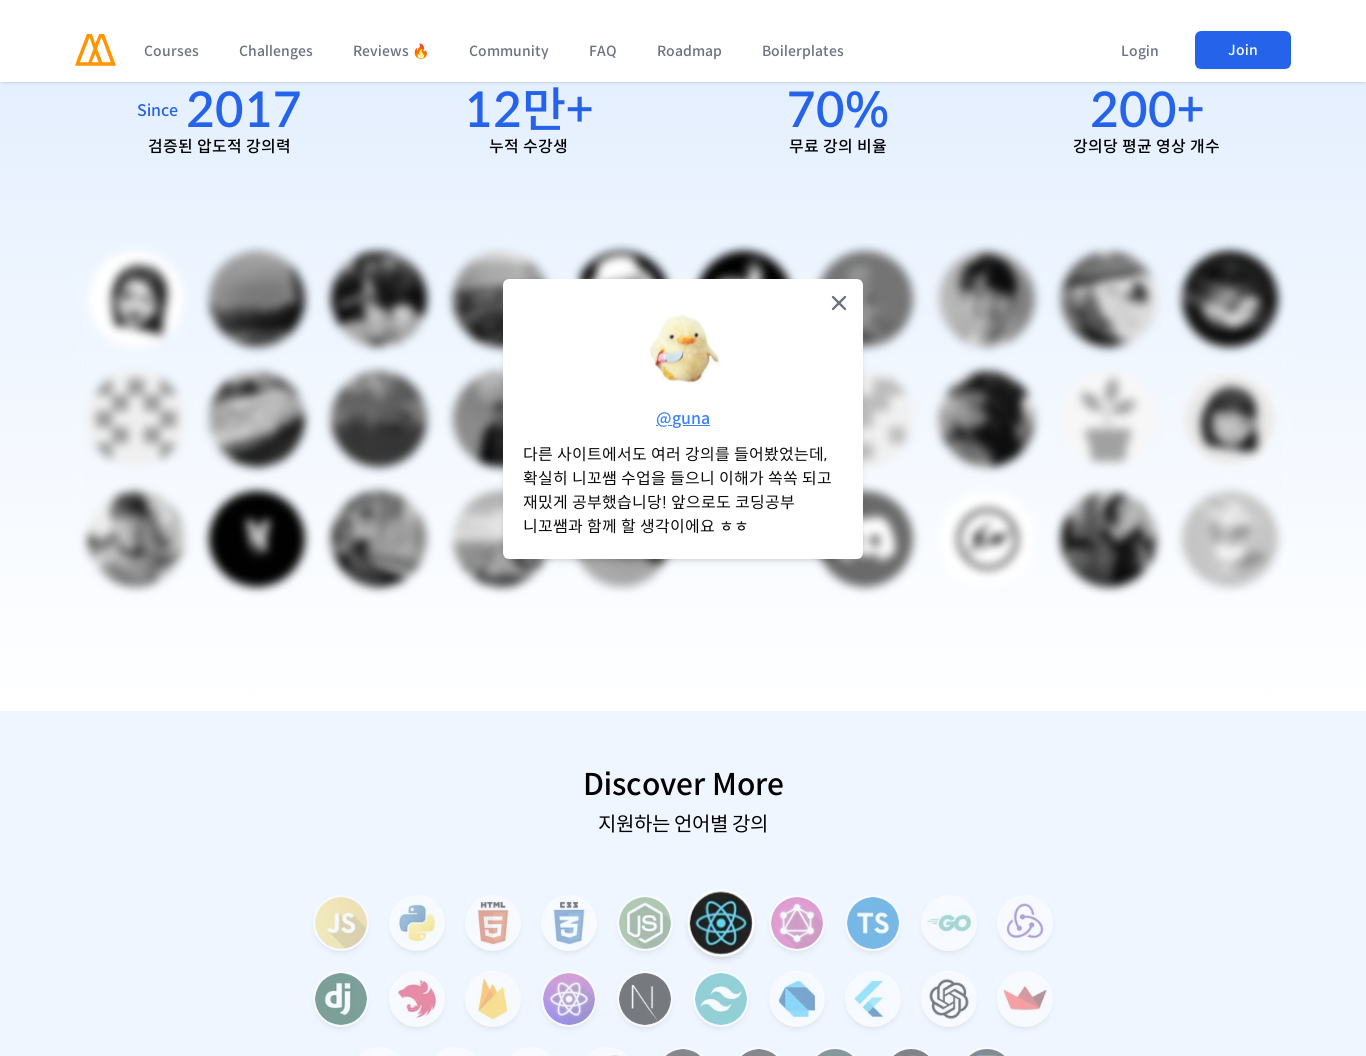

Waited 500ms for scroll animation to complete
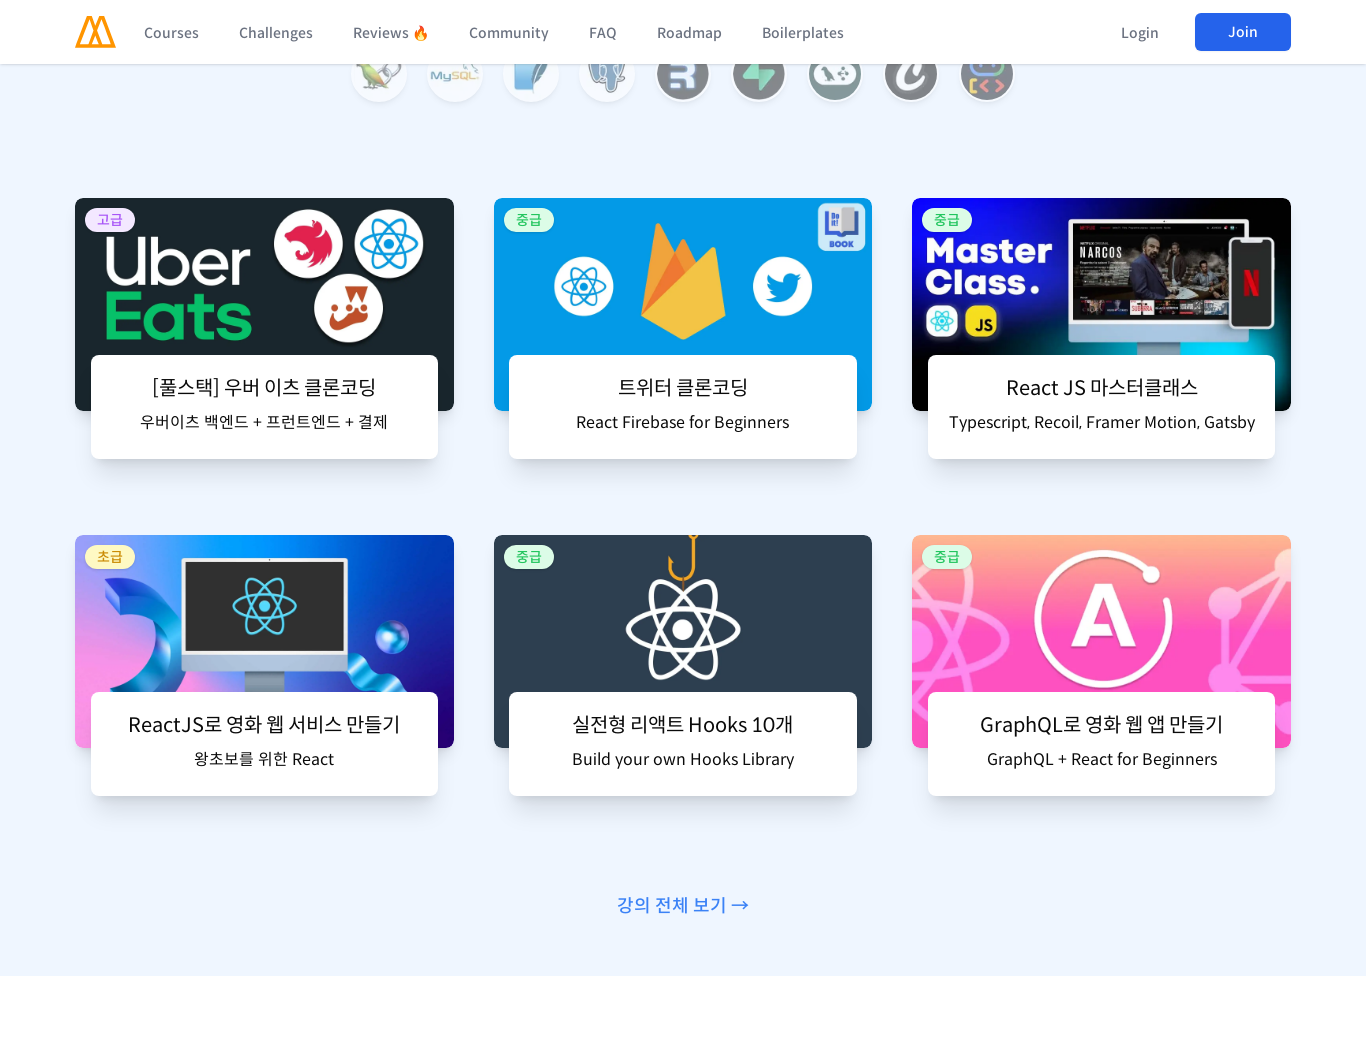

Scrolled to position 7392px (section 7/9) at 1366px viewport
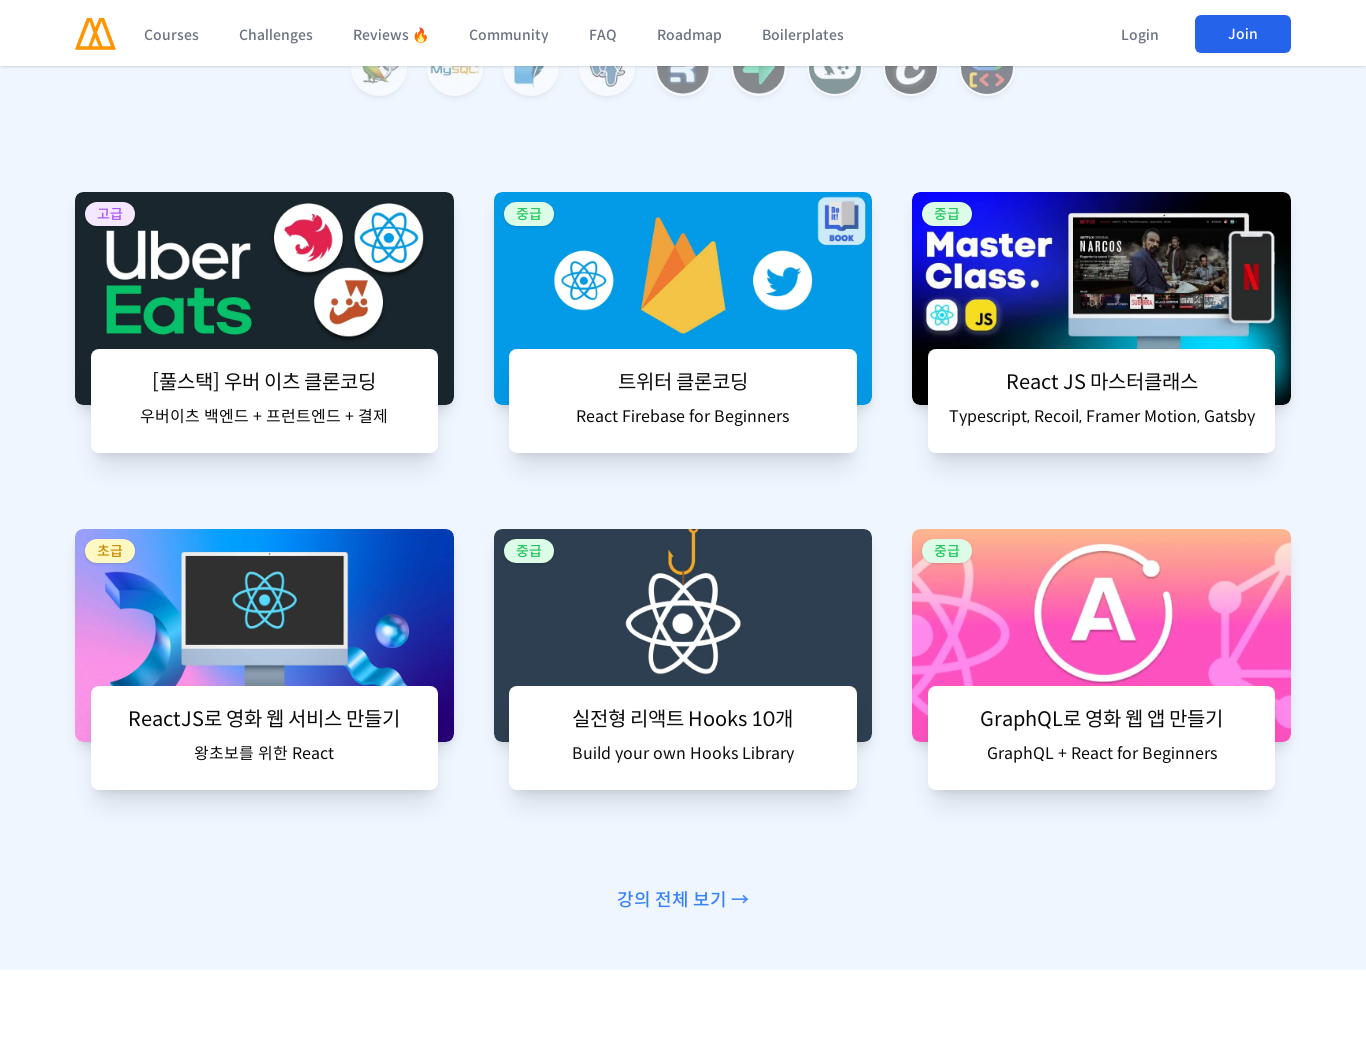

Waited 500ms for scroll animation to complete
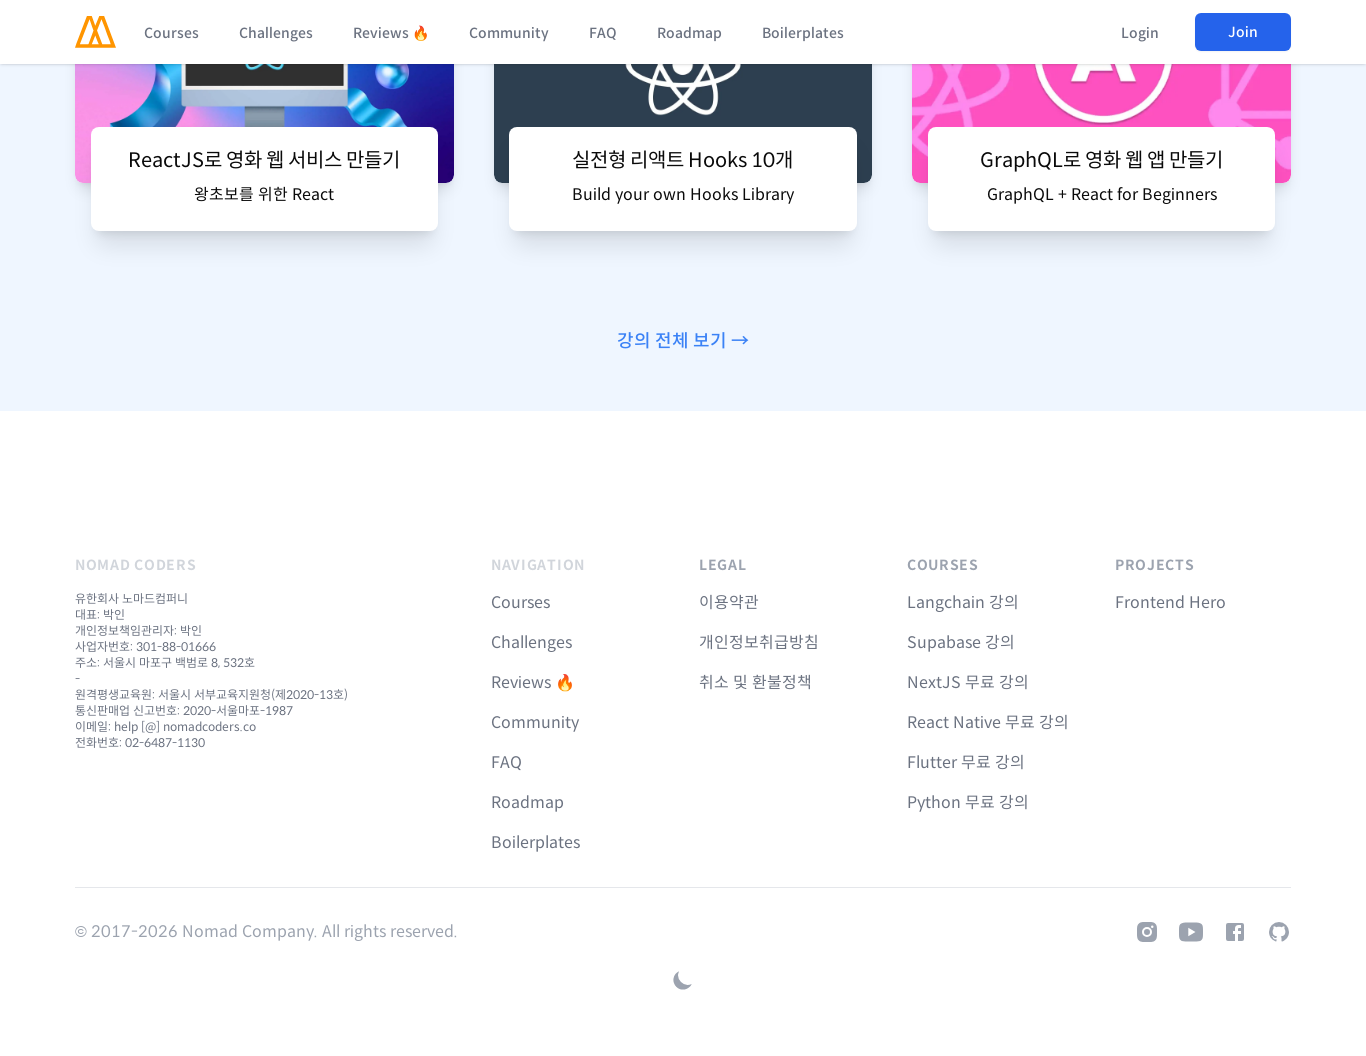

Scrolled to position 8448px (section 8/9) at 1366px viewport
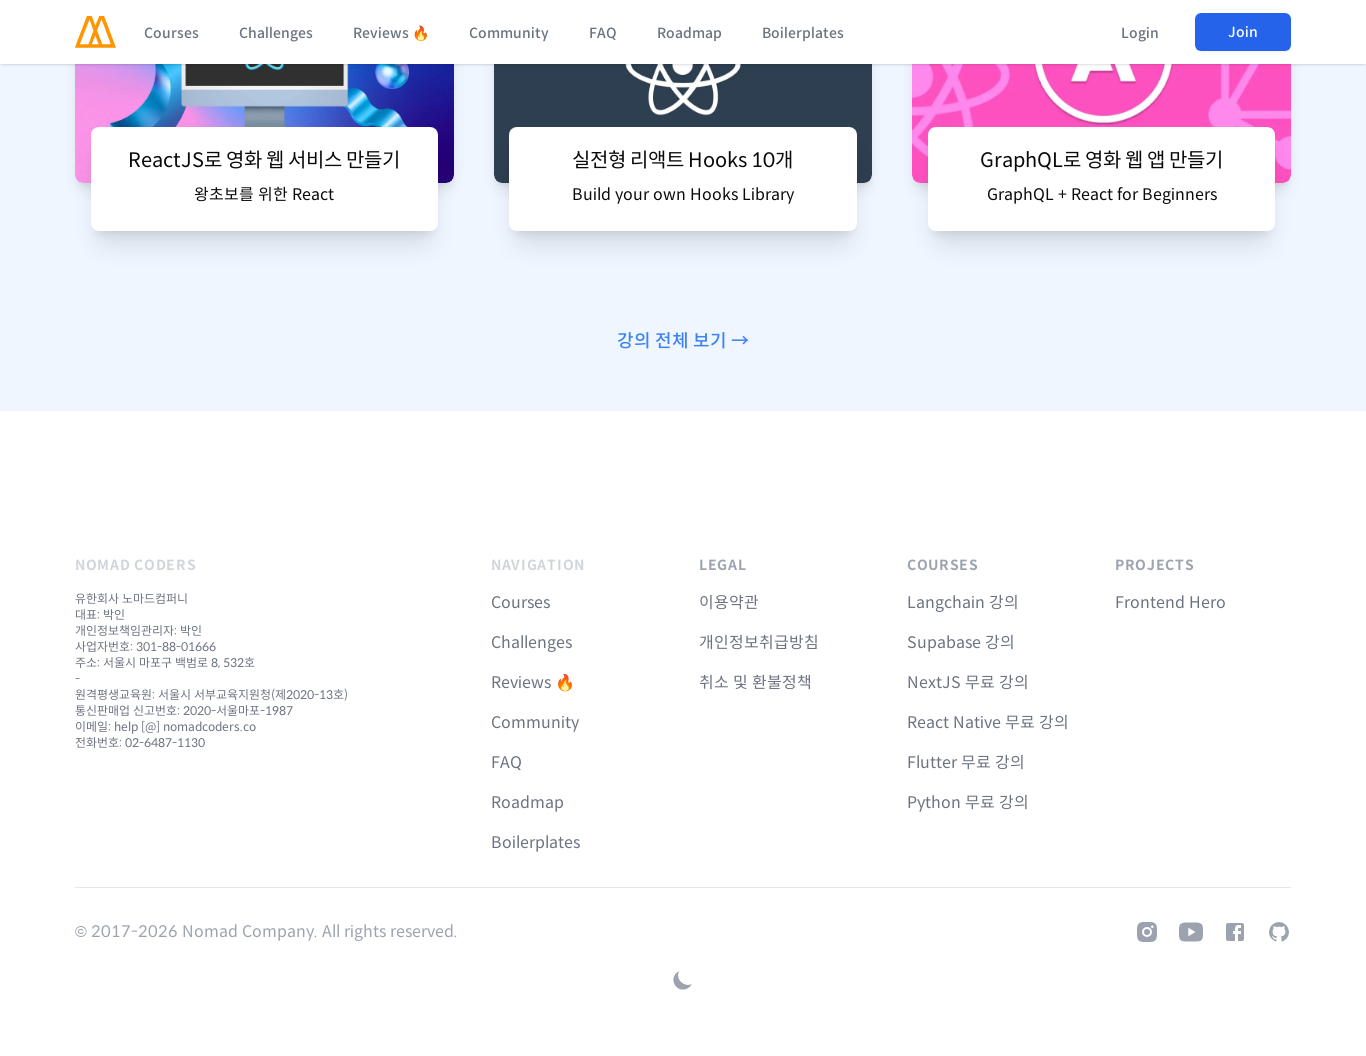

Waited 500ms for scroll animation to complete
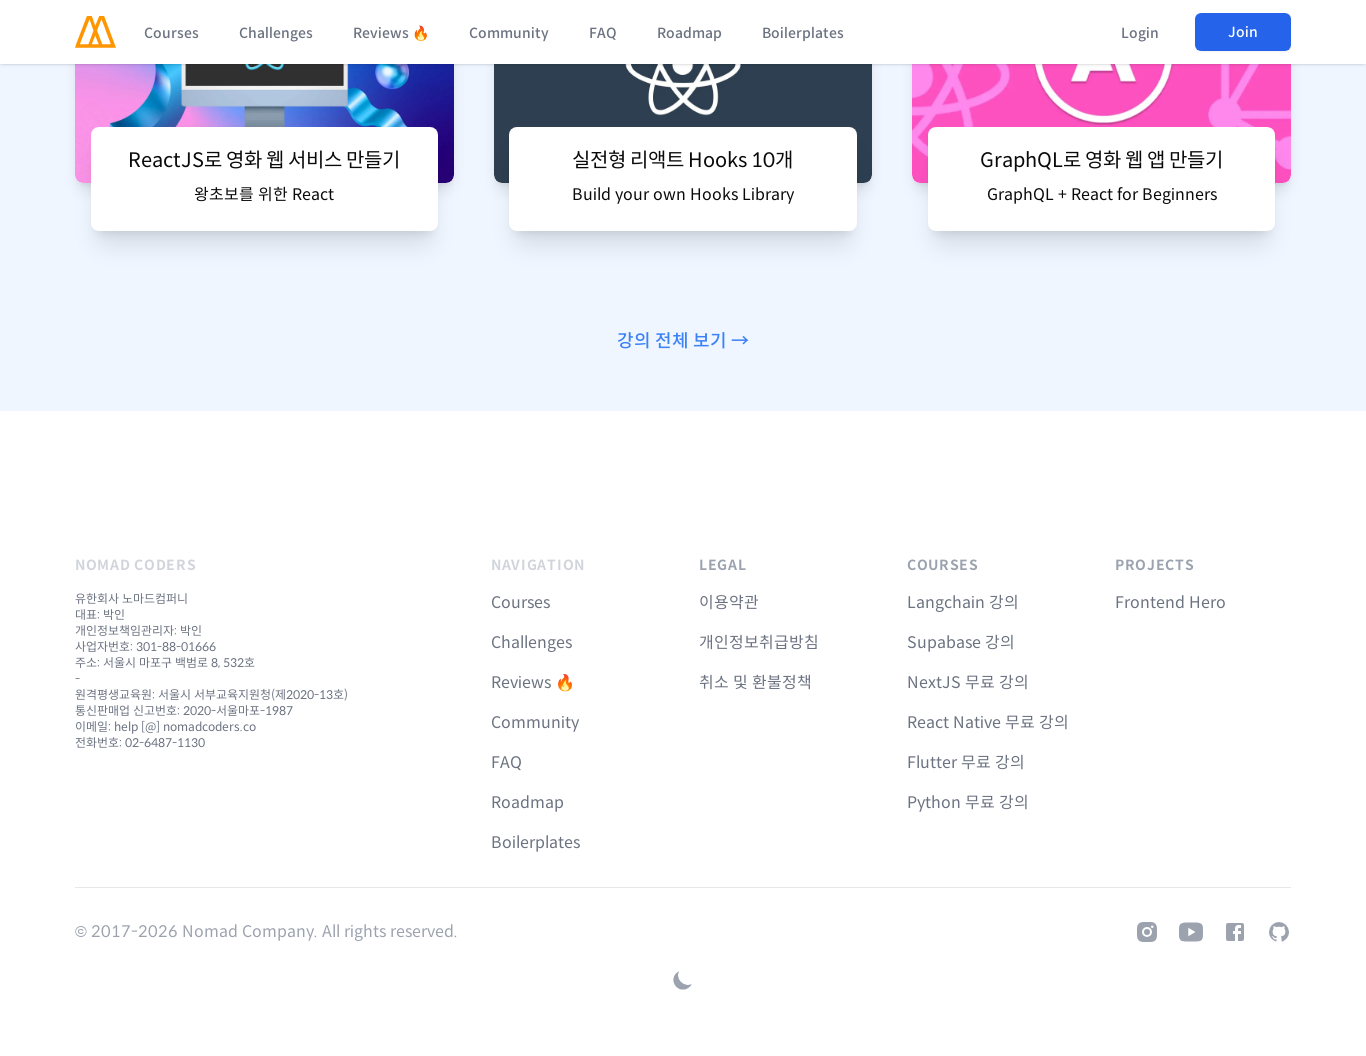

Scrolled to position 9504px (section 9/9) at 1366px viewport
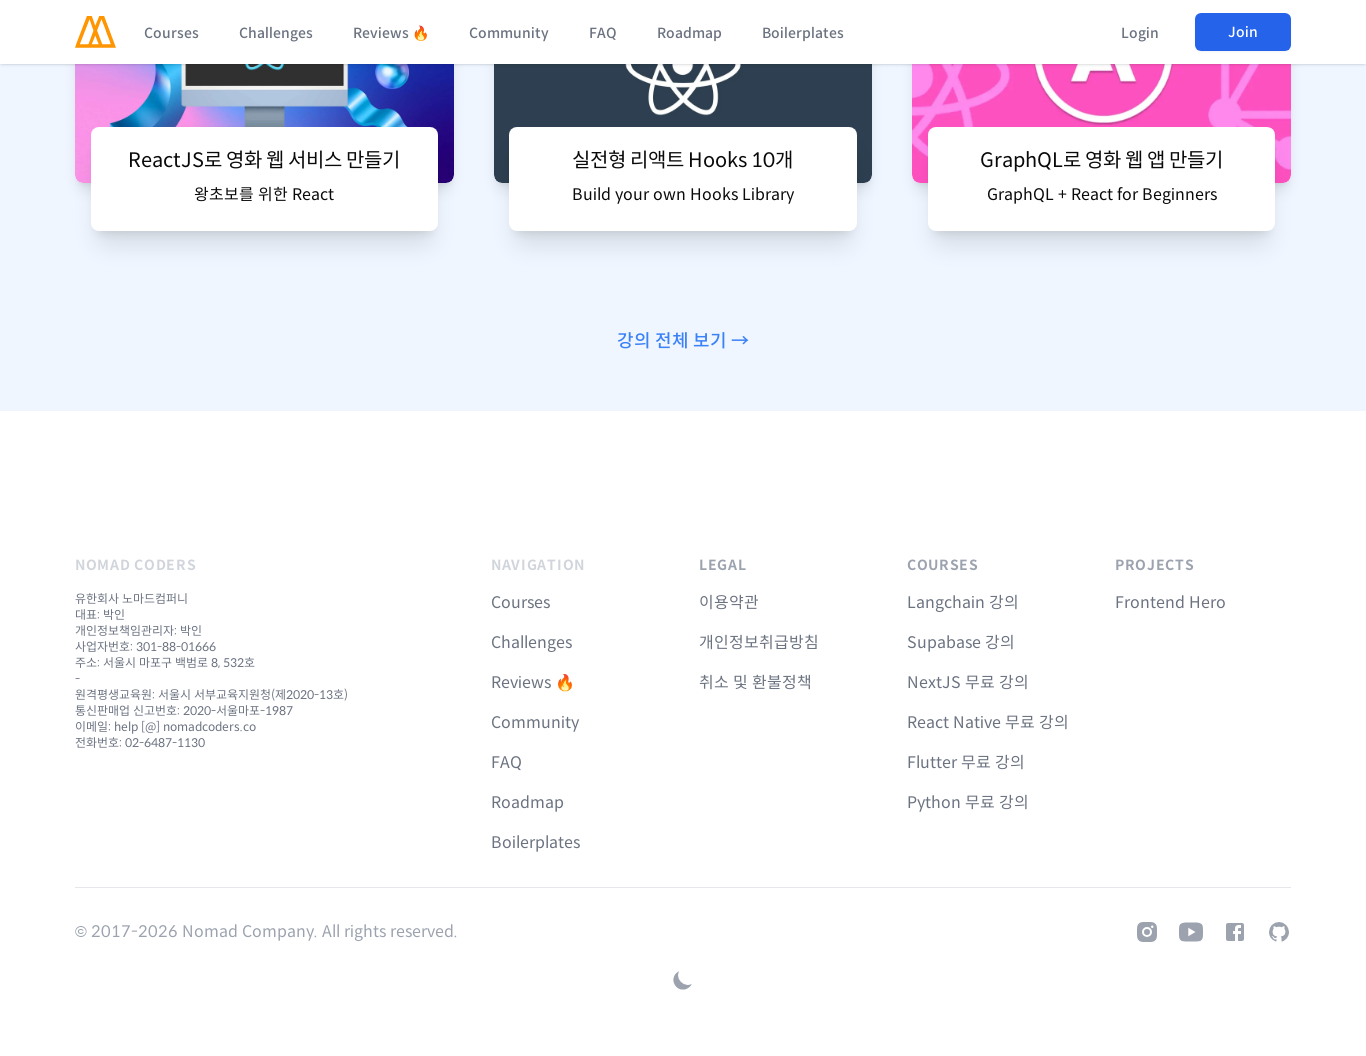

Waited 500ms for scroll animation to complete
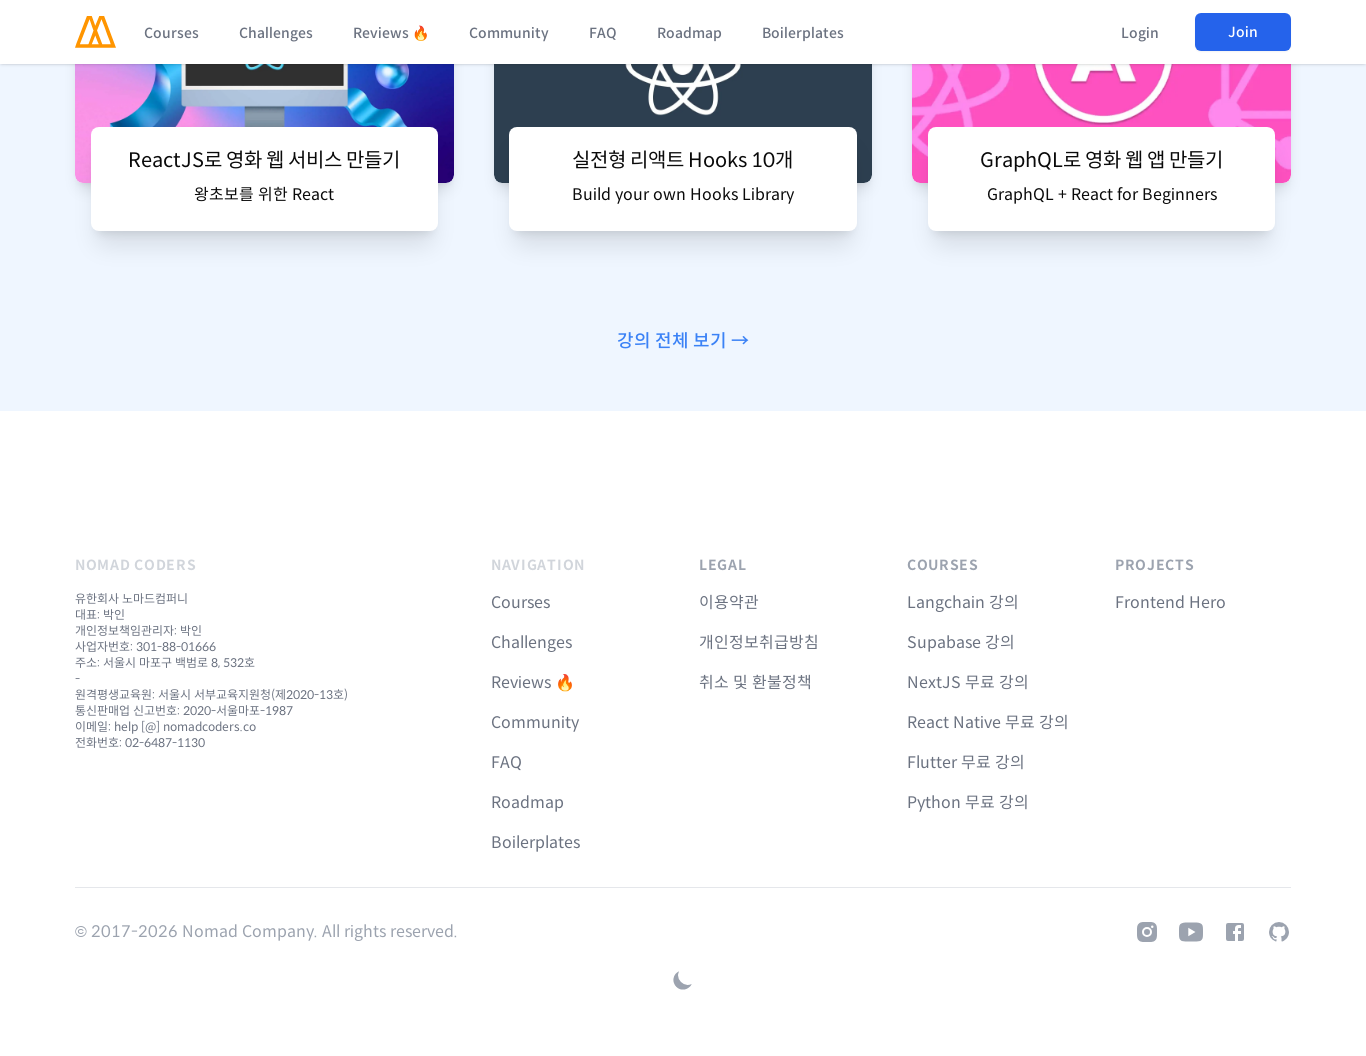

Set viewport width to 1920px with height 1056px
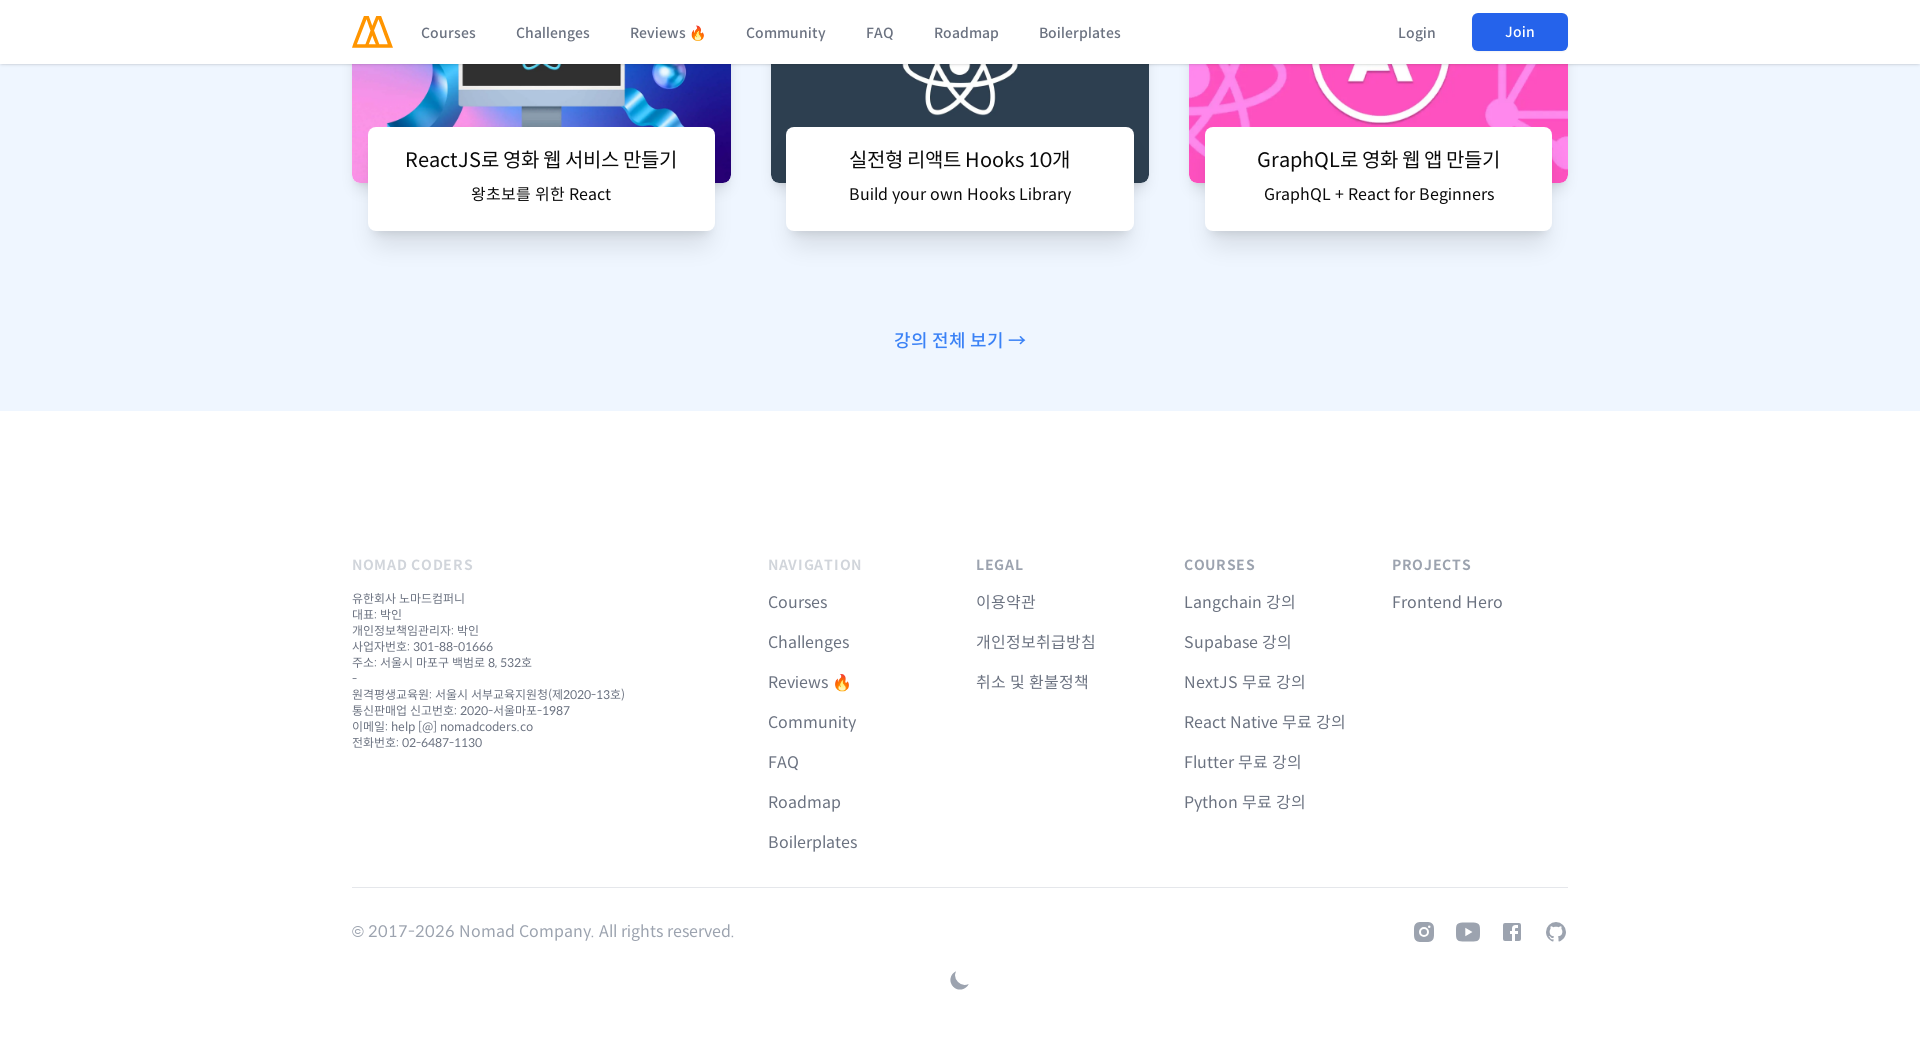

Scrolled to top of page at 1920px viewport
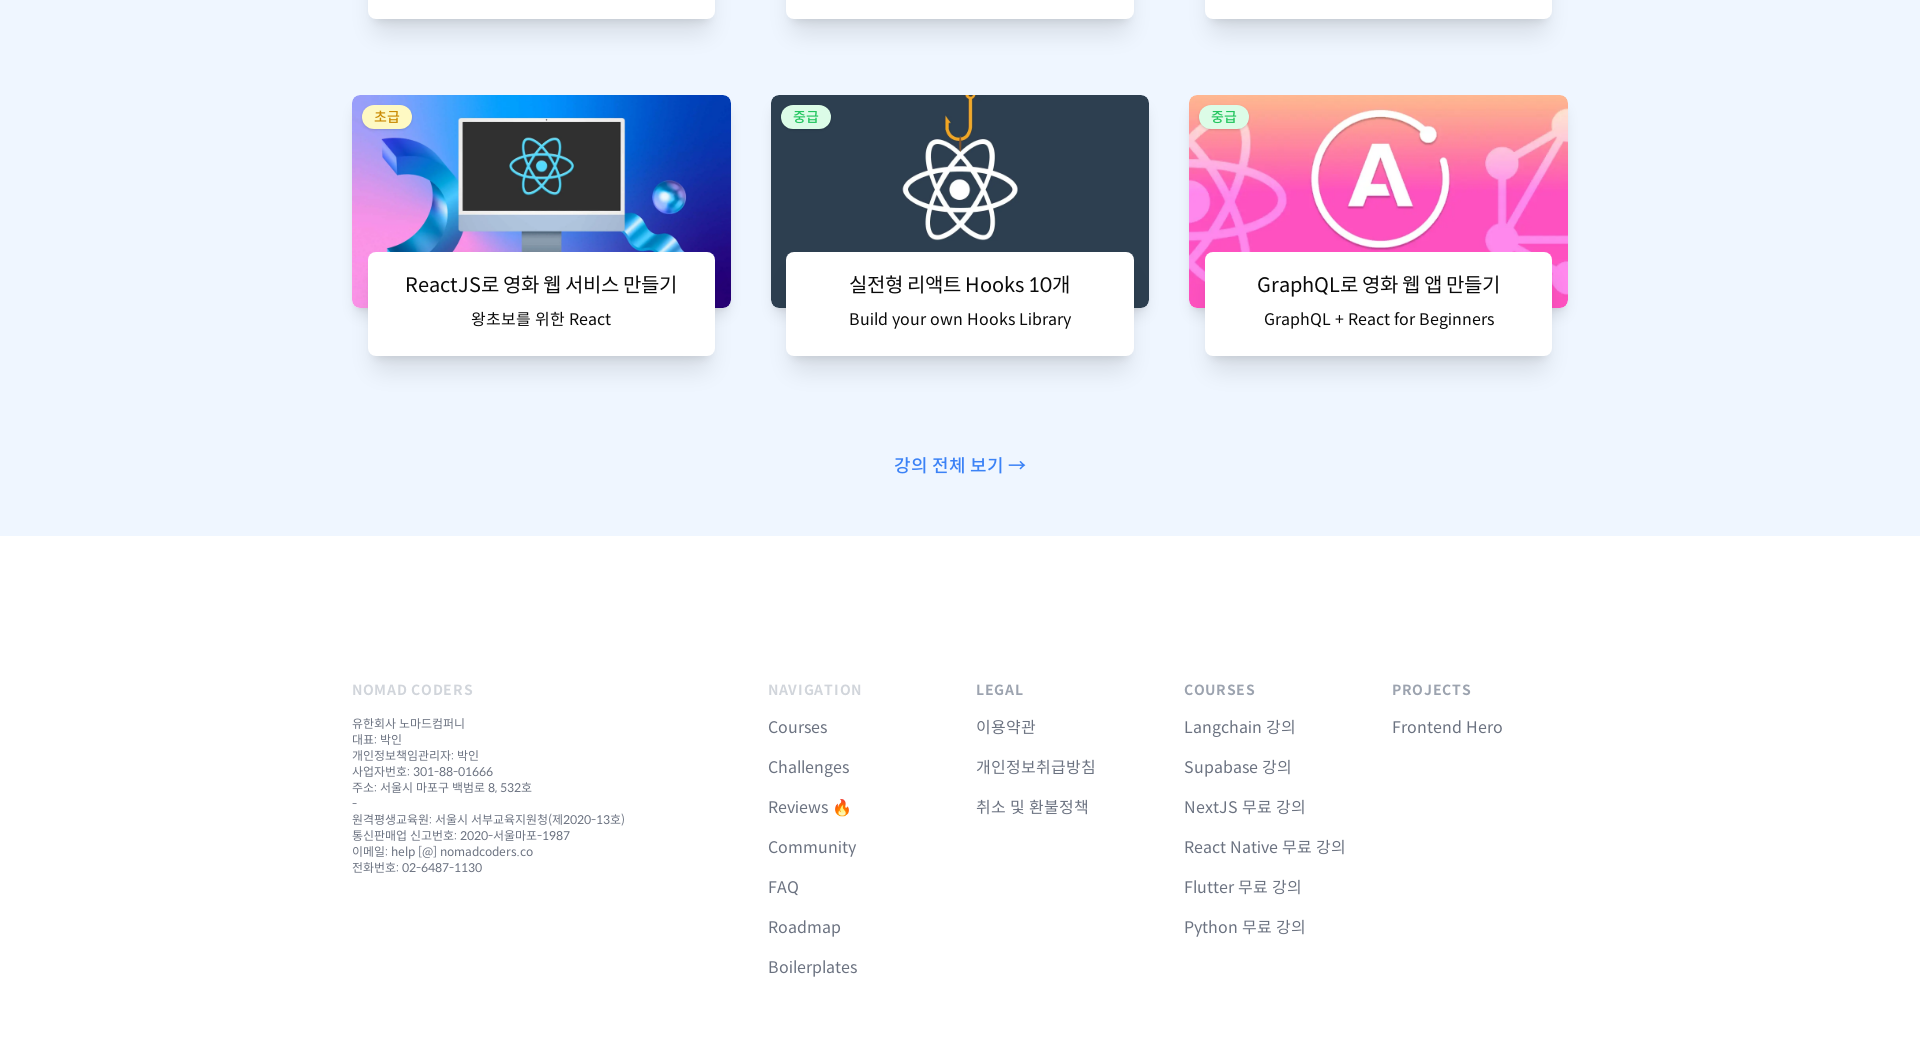

Waited 1 second for page to stabilize
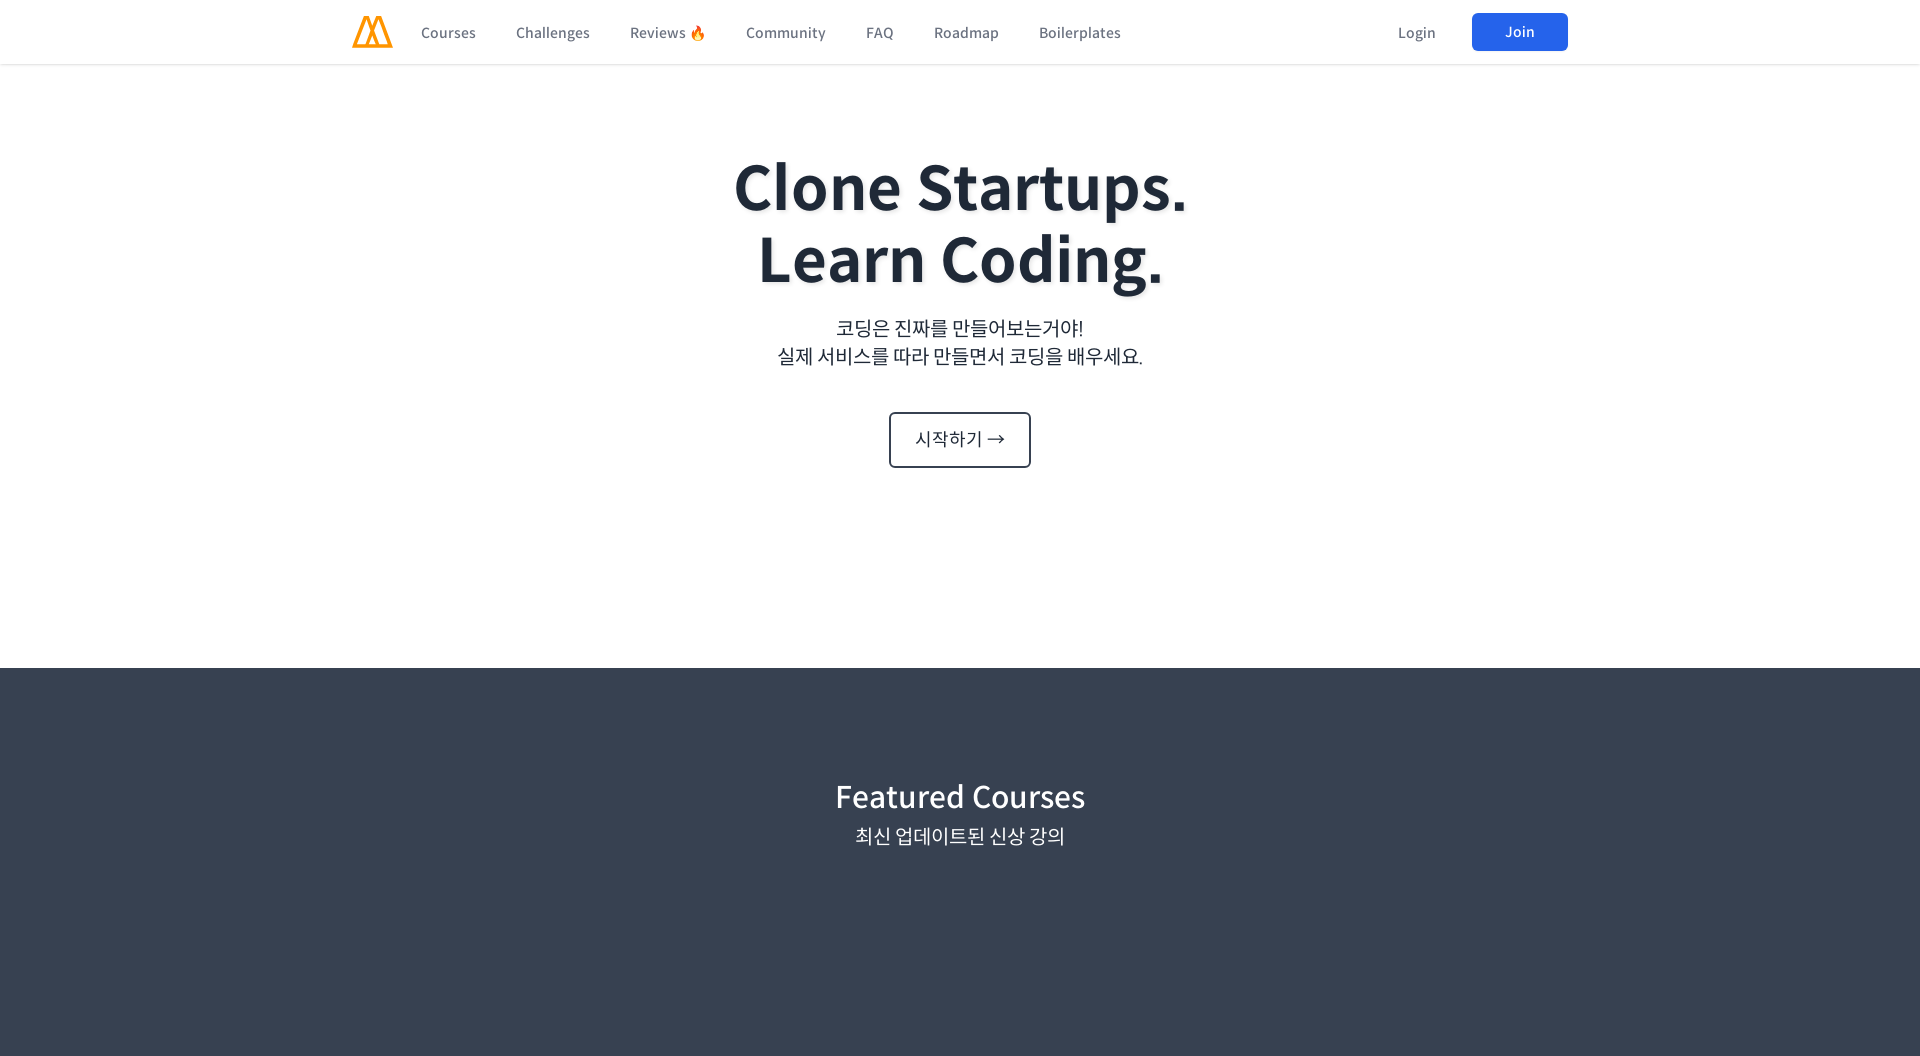

Retrieved total scroll height: 7957px at 1920px viewport
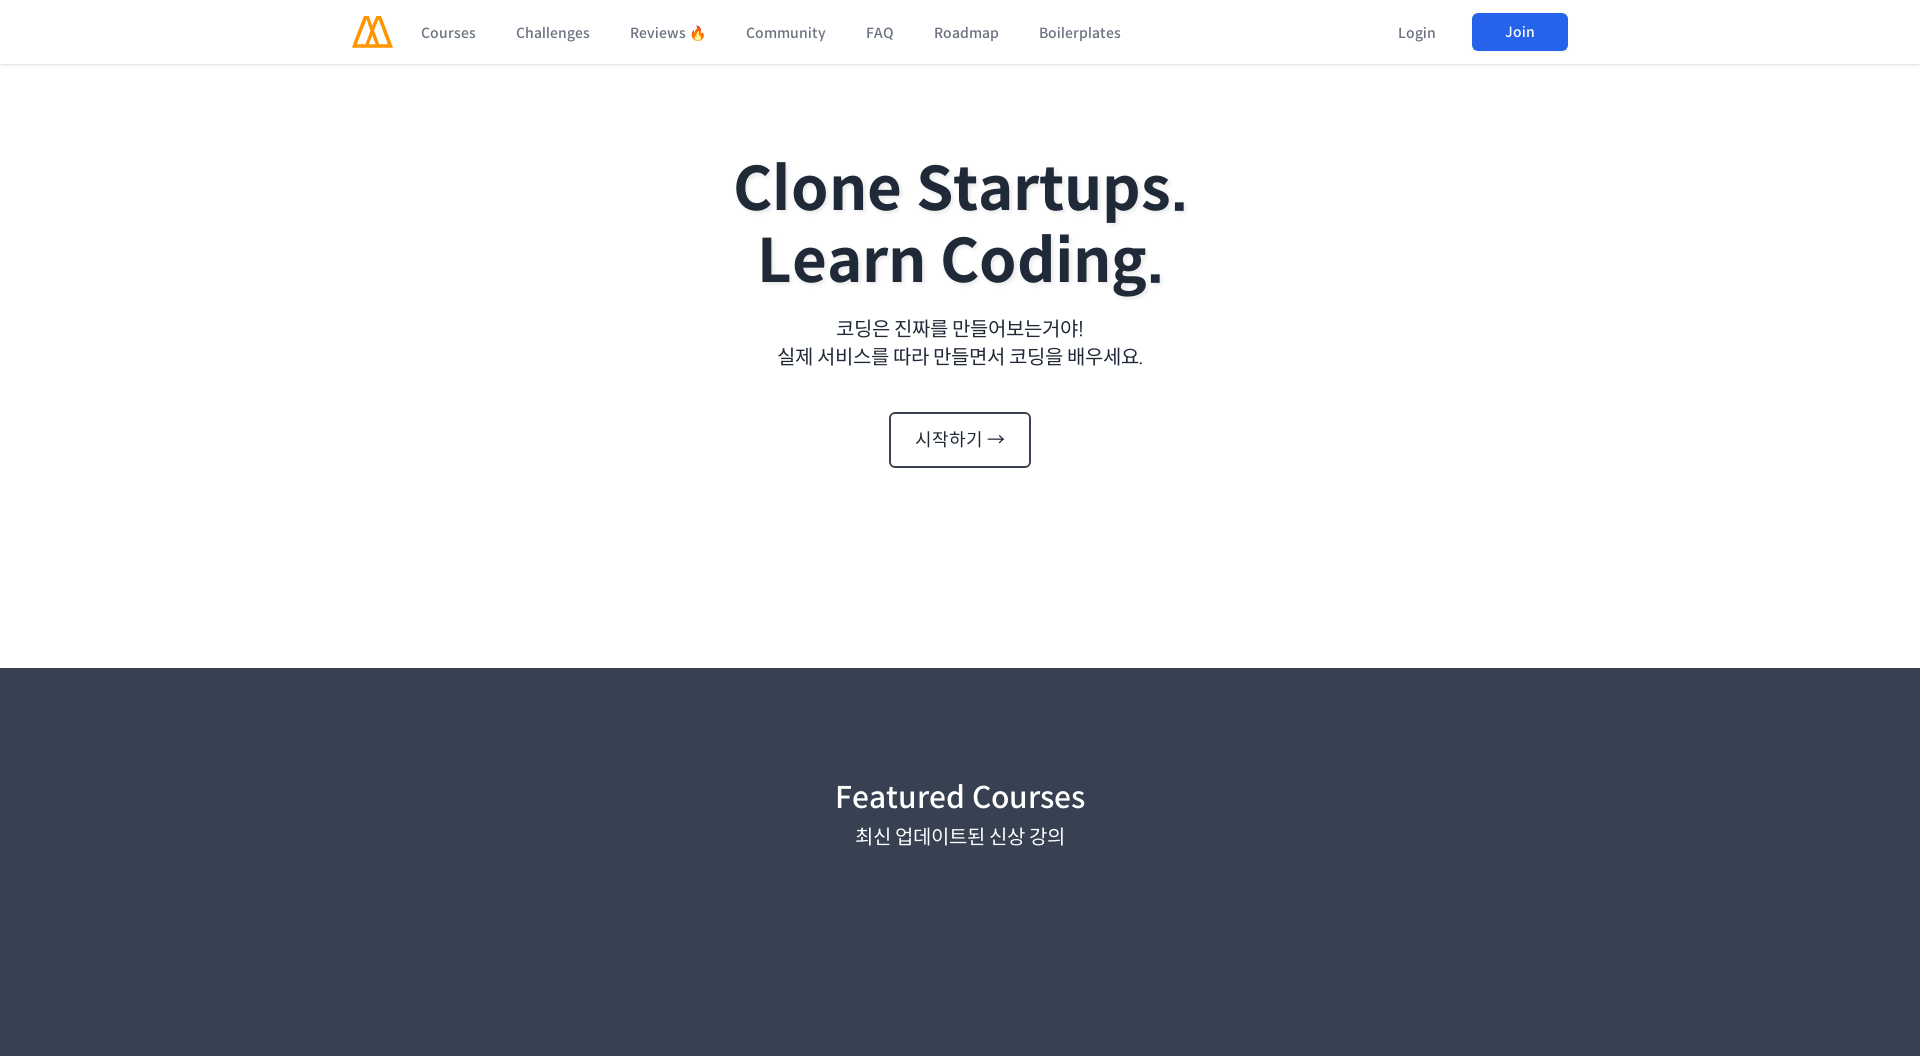

Scrolled to position 1056px (section 1/9) at 1920px viewport
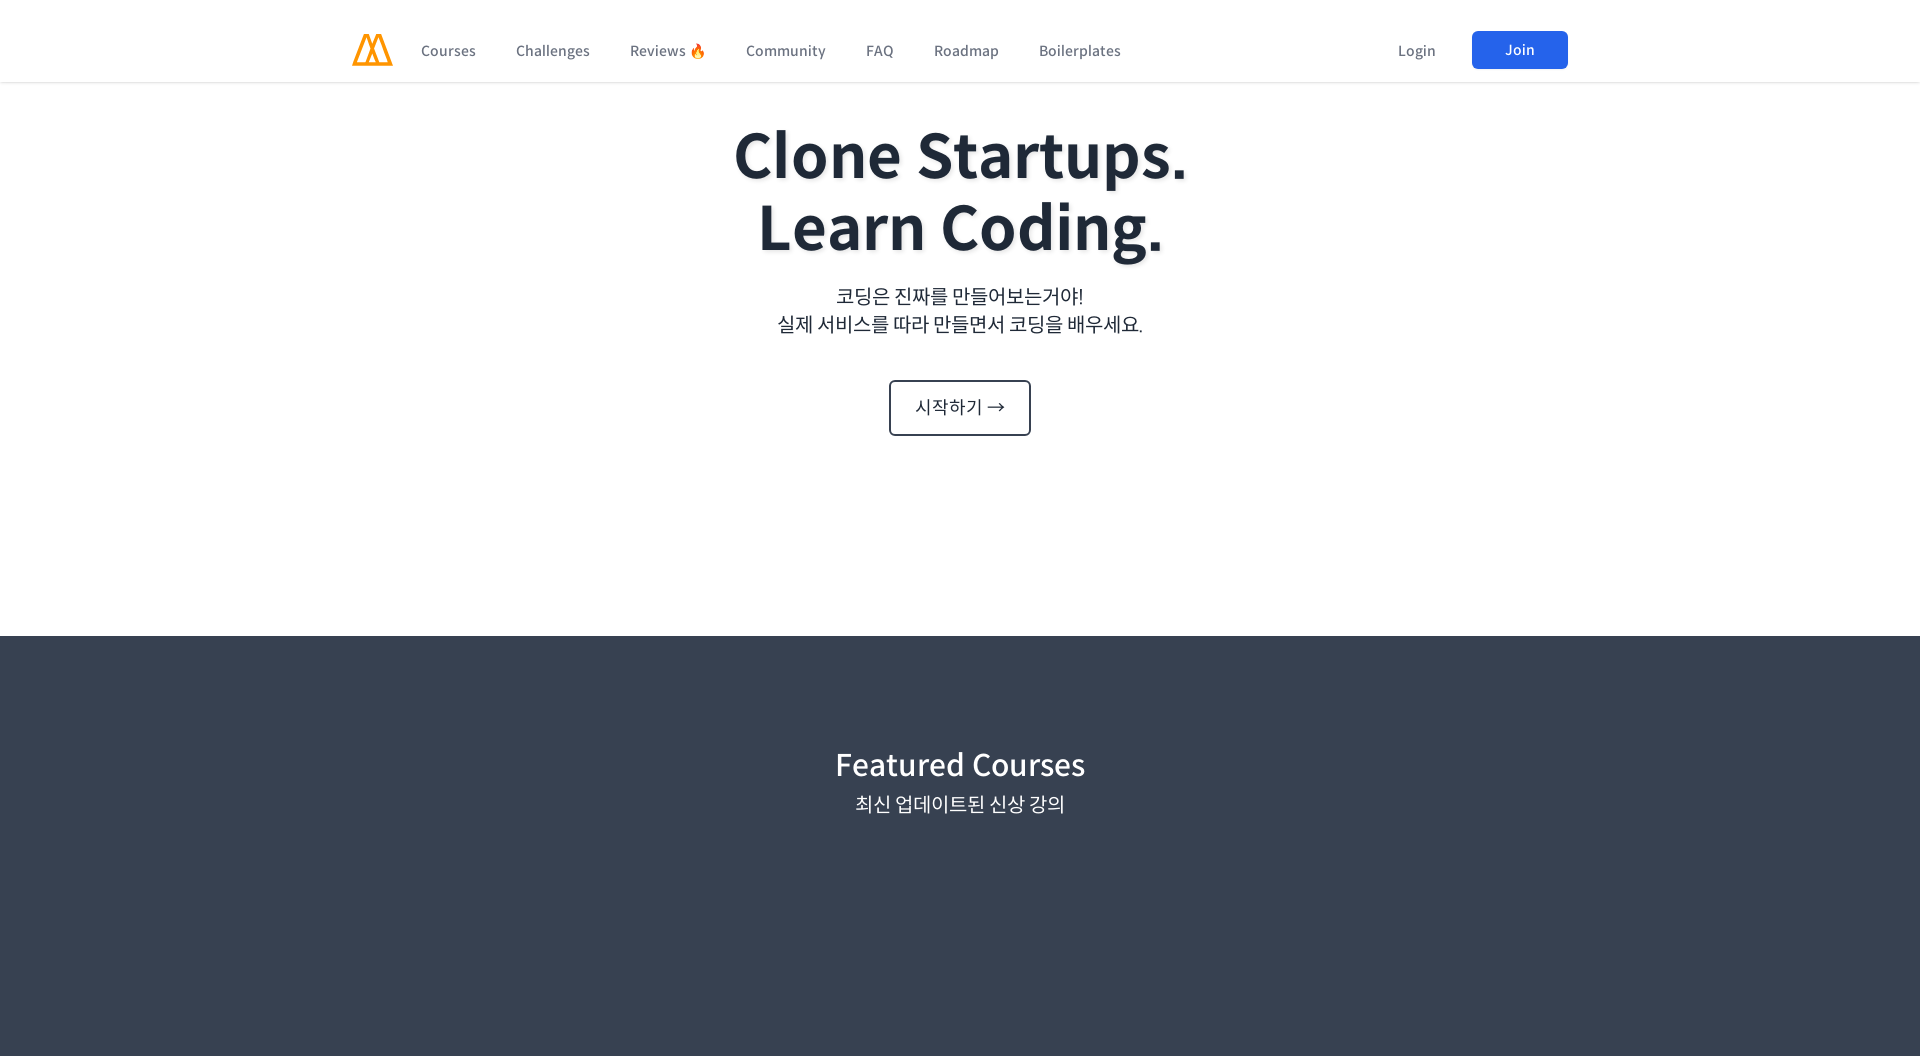

Waited 500ms for scroll animation to complete
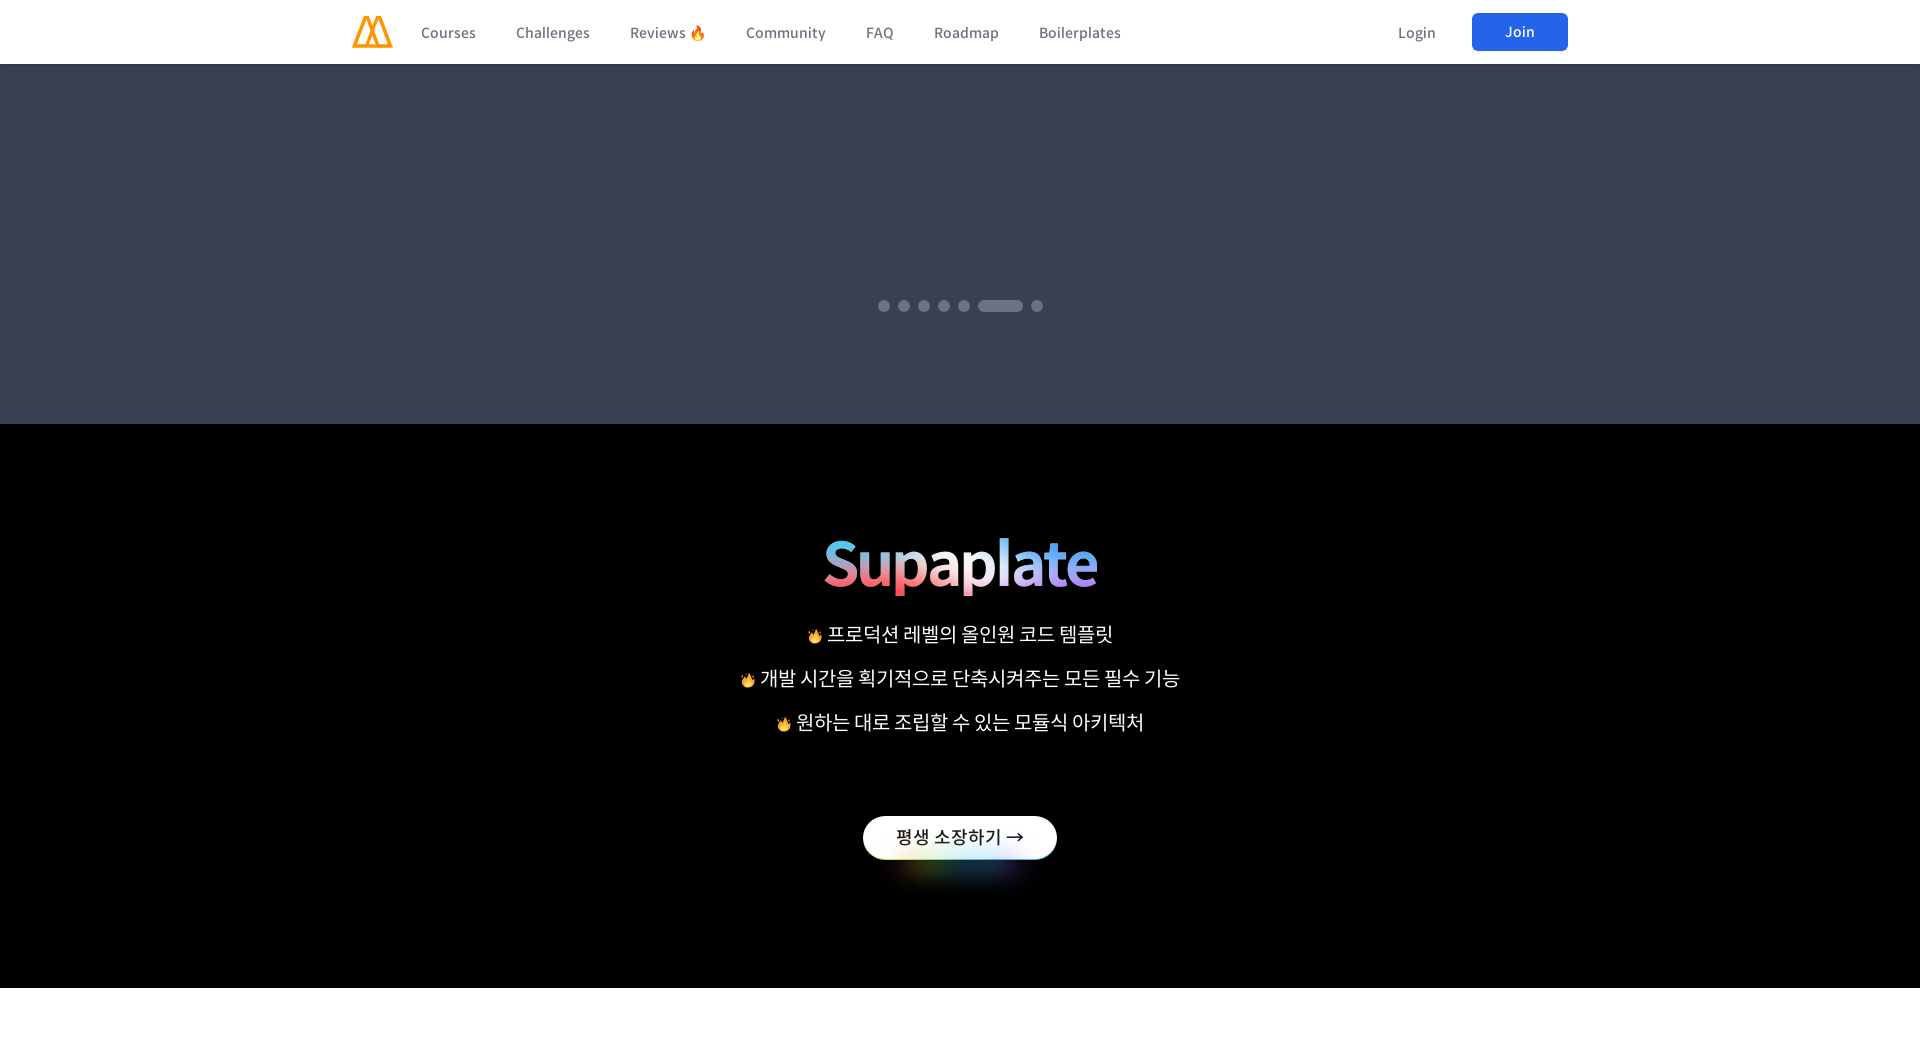

Scrolled to position 2112px (section 2/9) at 1920px viewport
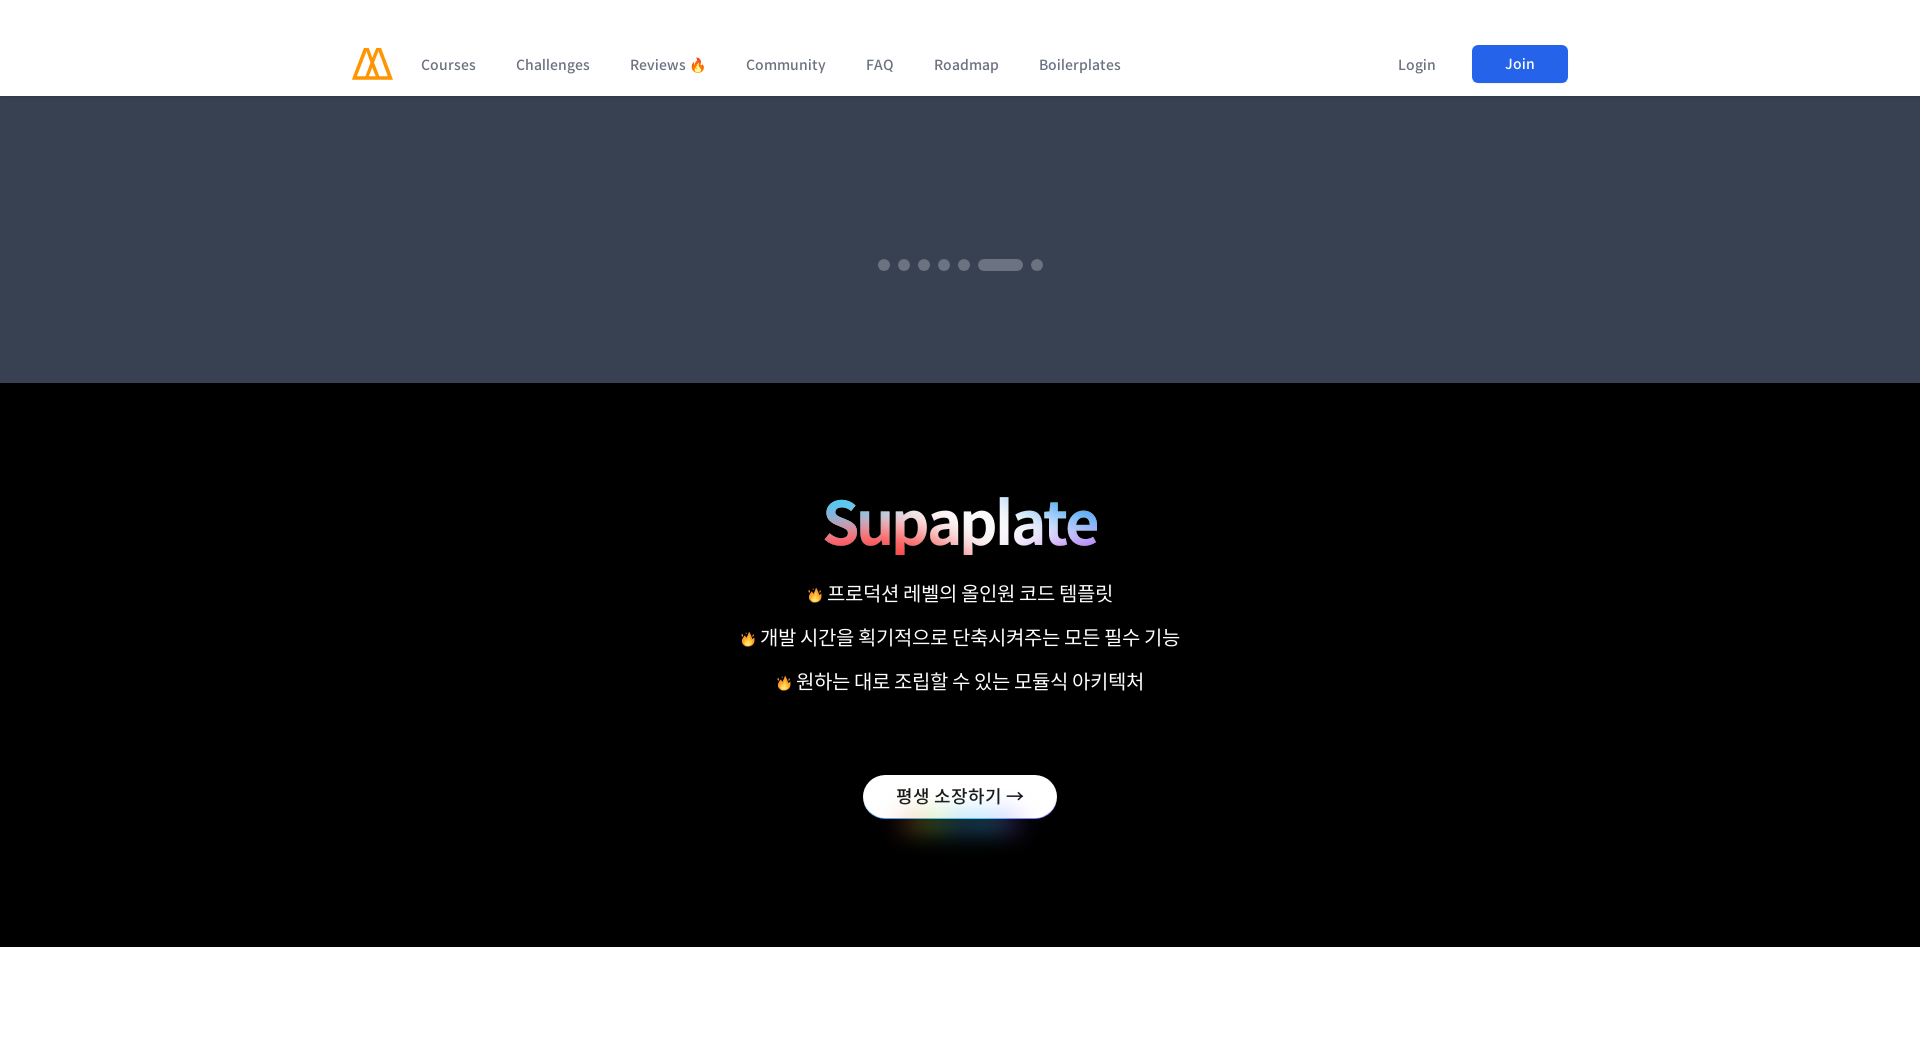

Waited 500ms for scroll animation to complete
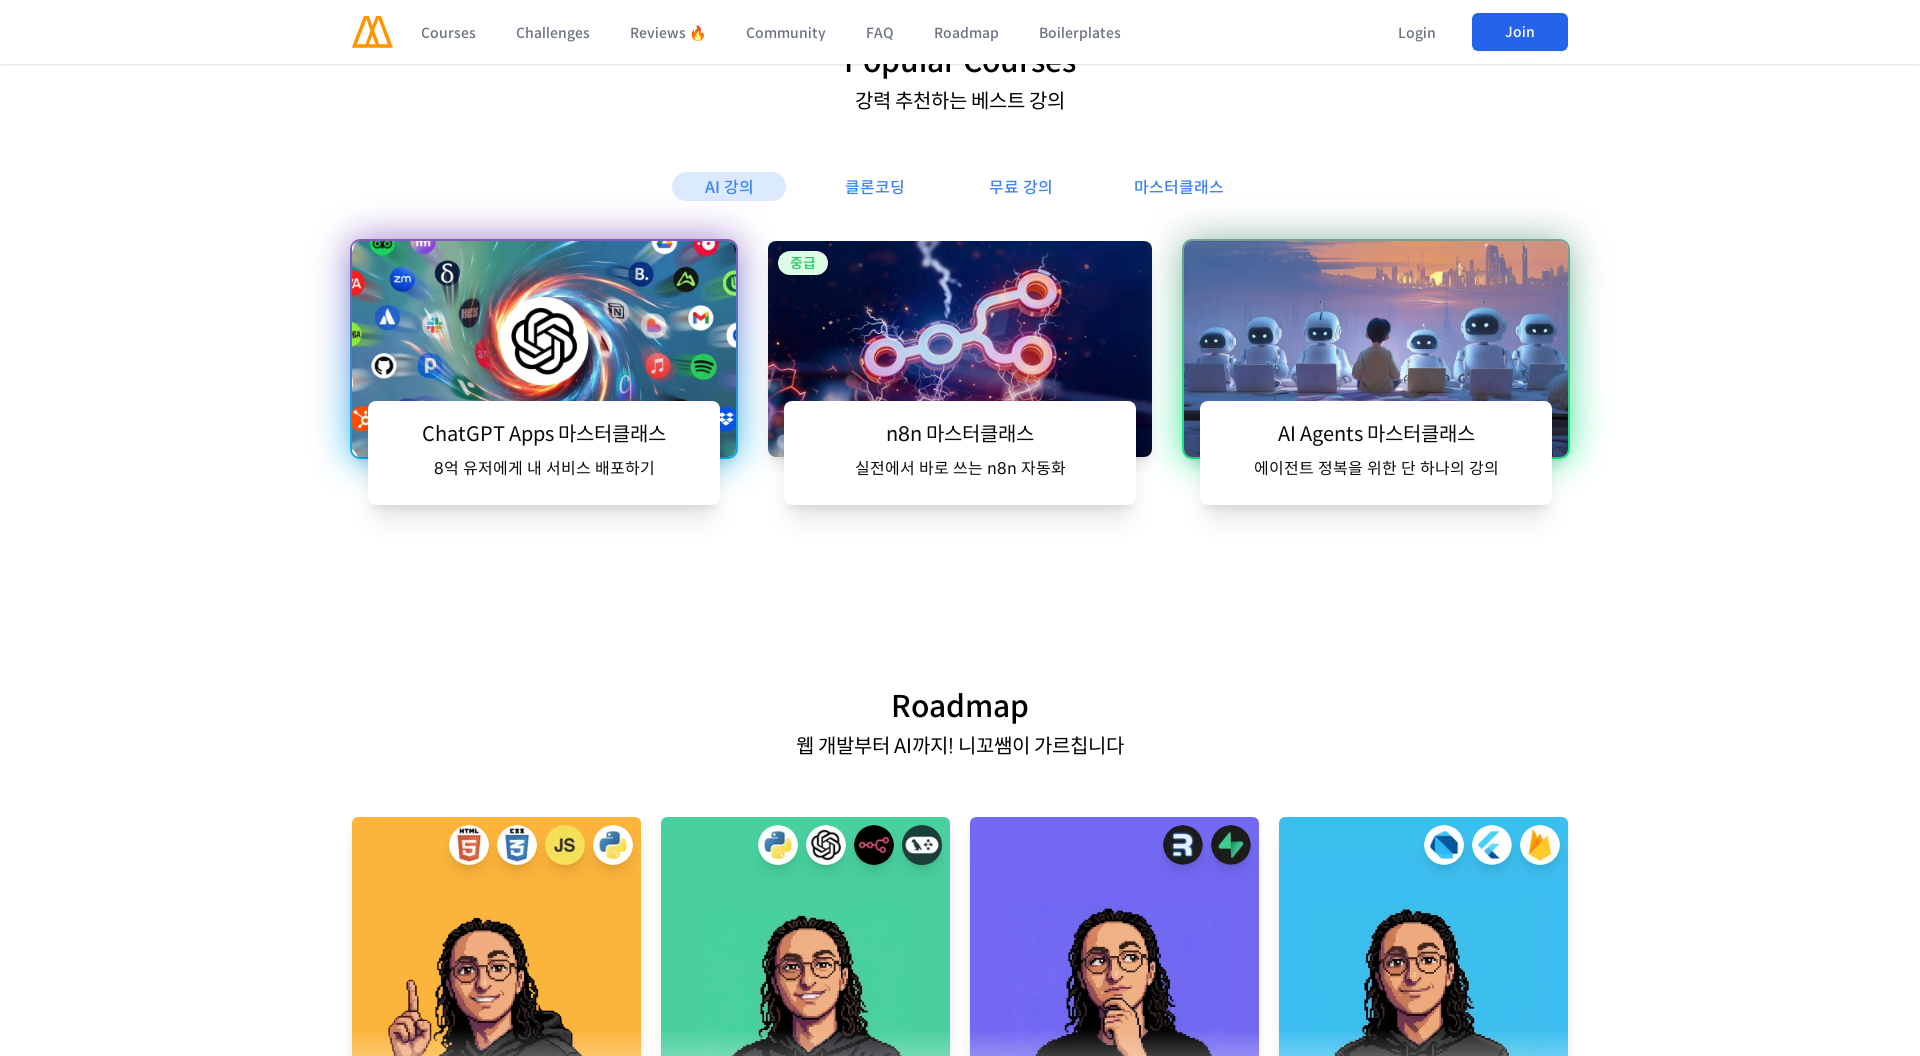

Scrolled to position 3168px (section 3/9) at 1920px viewport
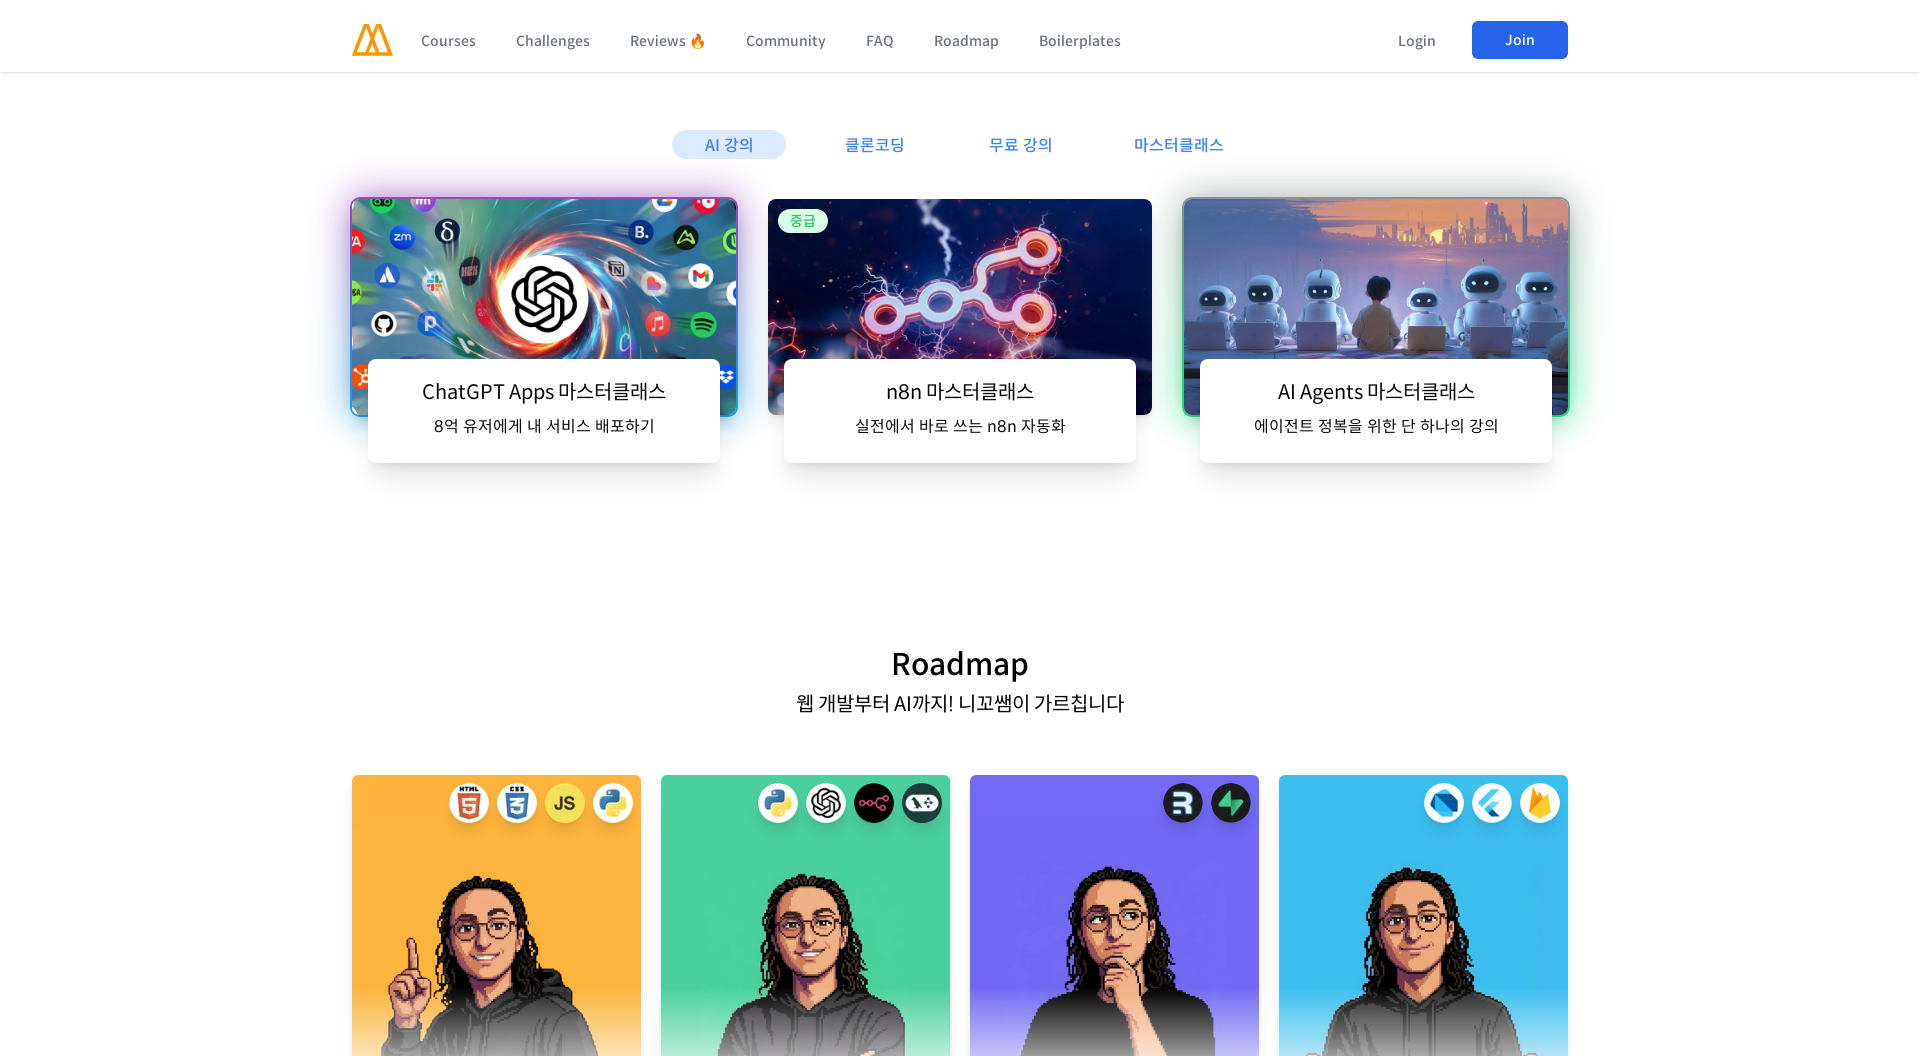

Waited 500ms for scroll animation to complete
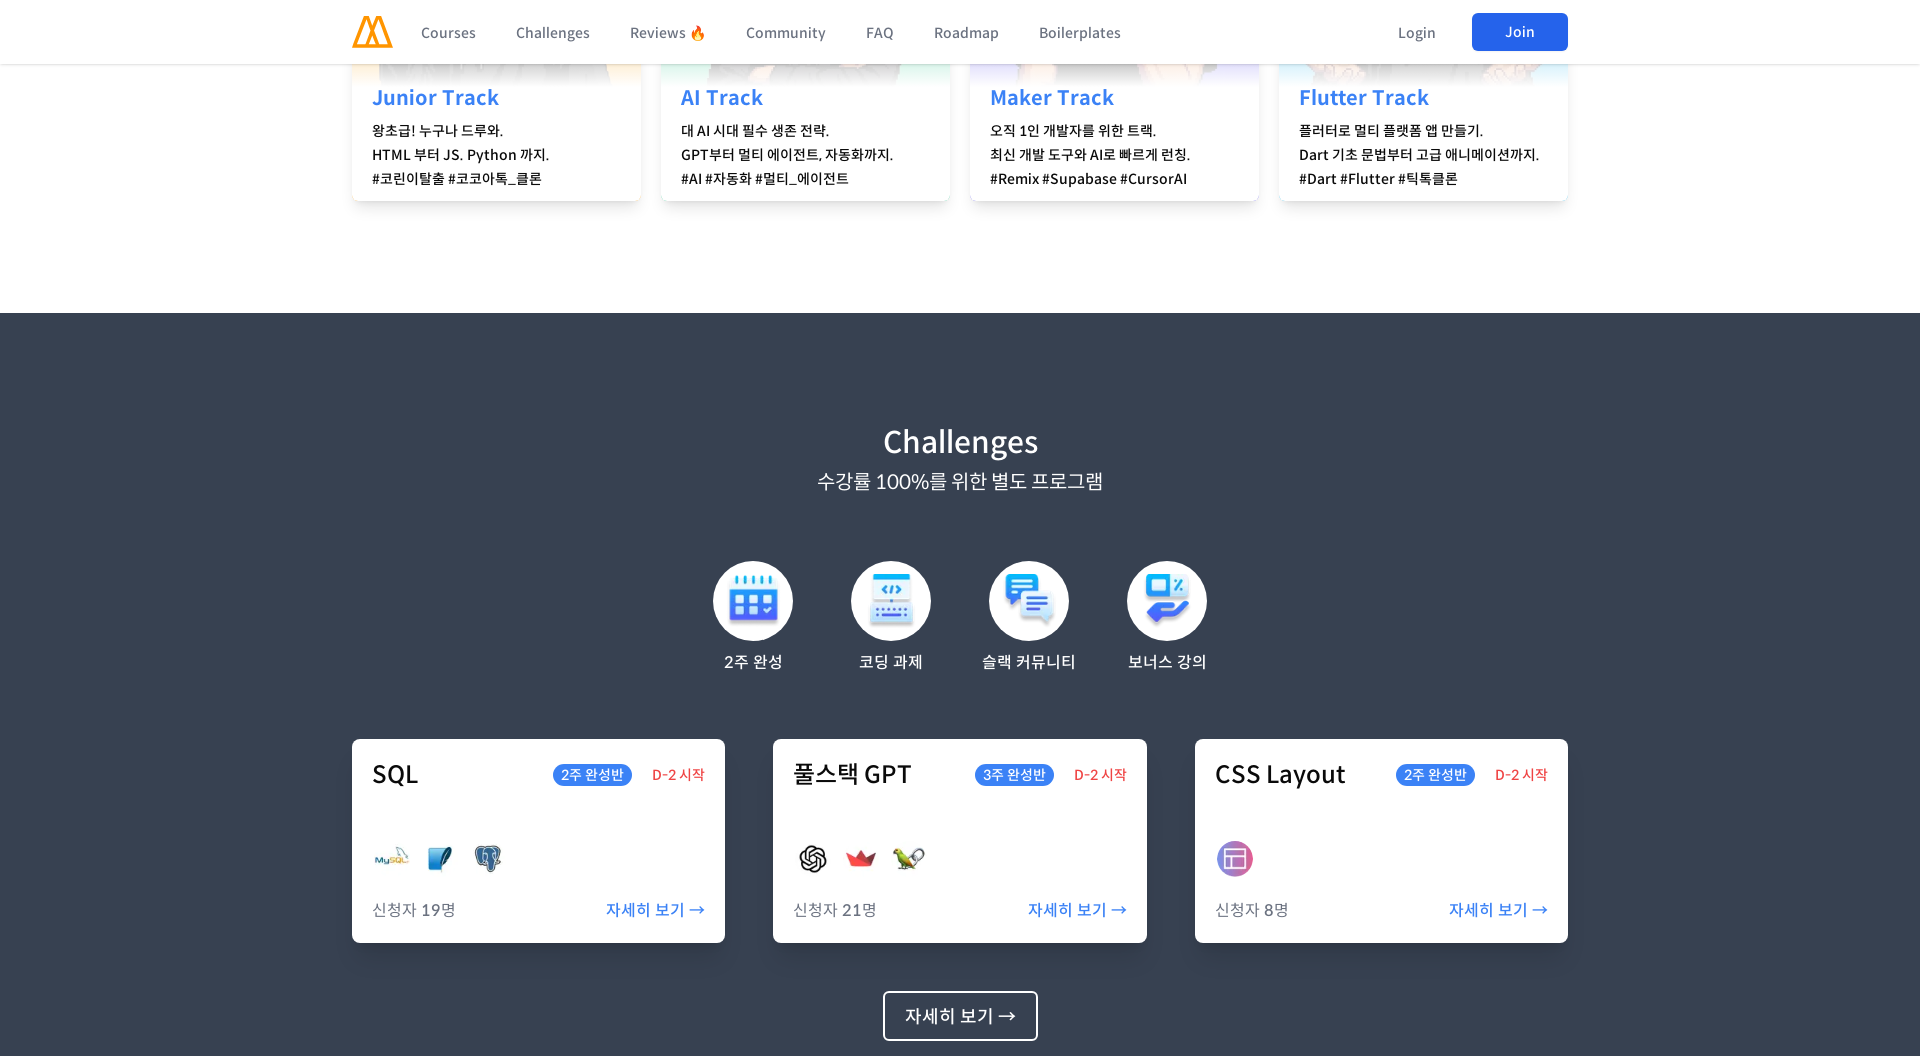

Scrolled to position 4224px (section 4/9) at 1920px viewport
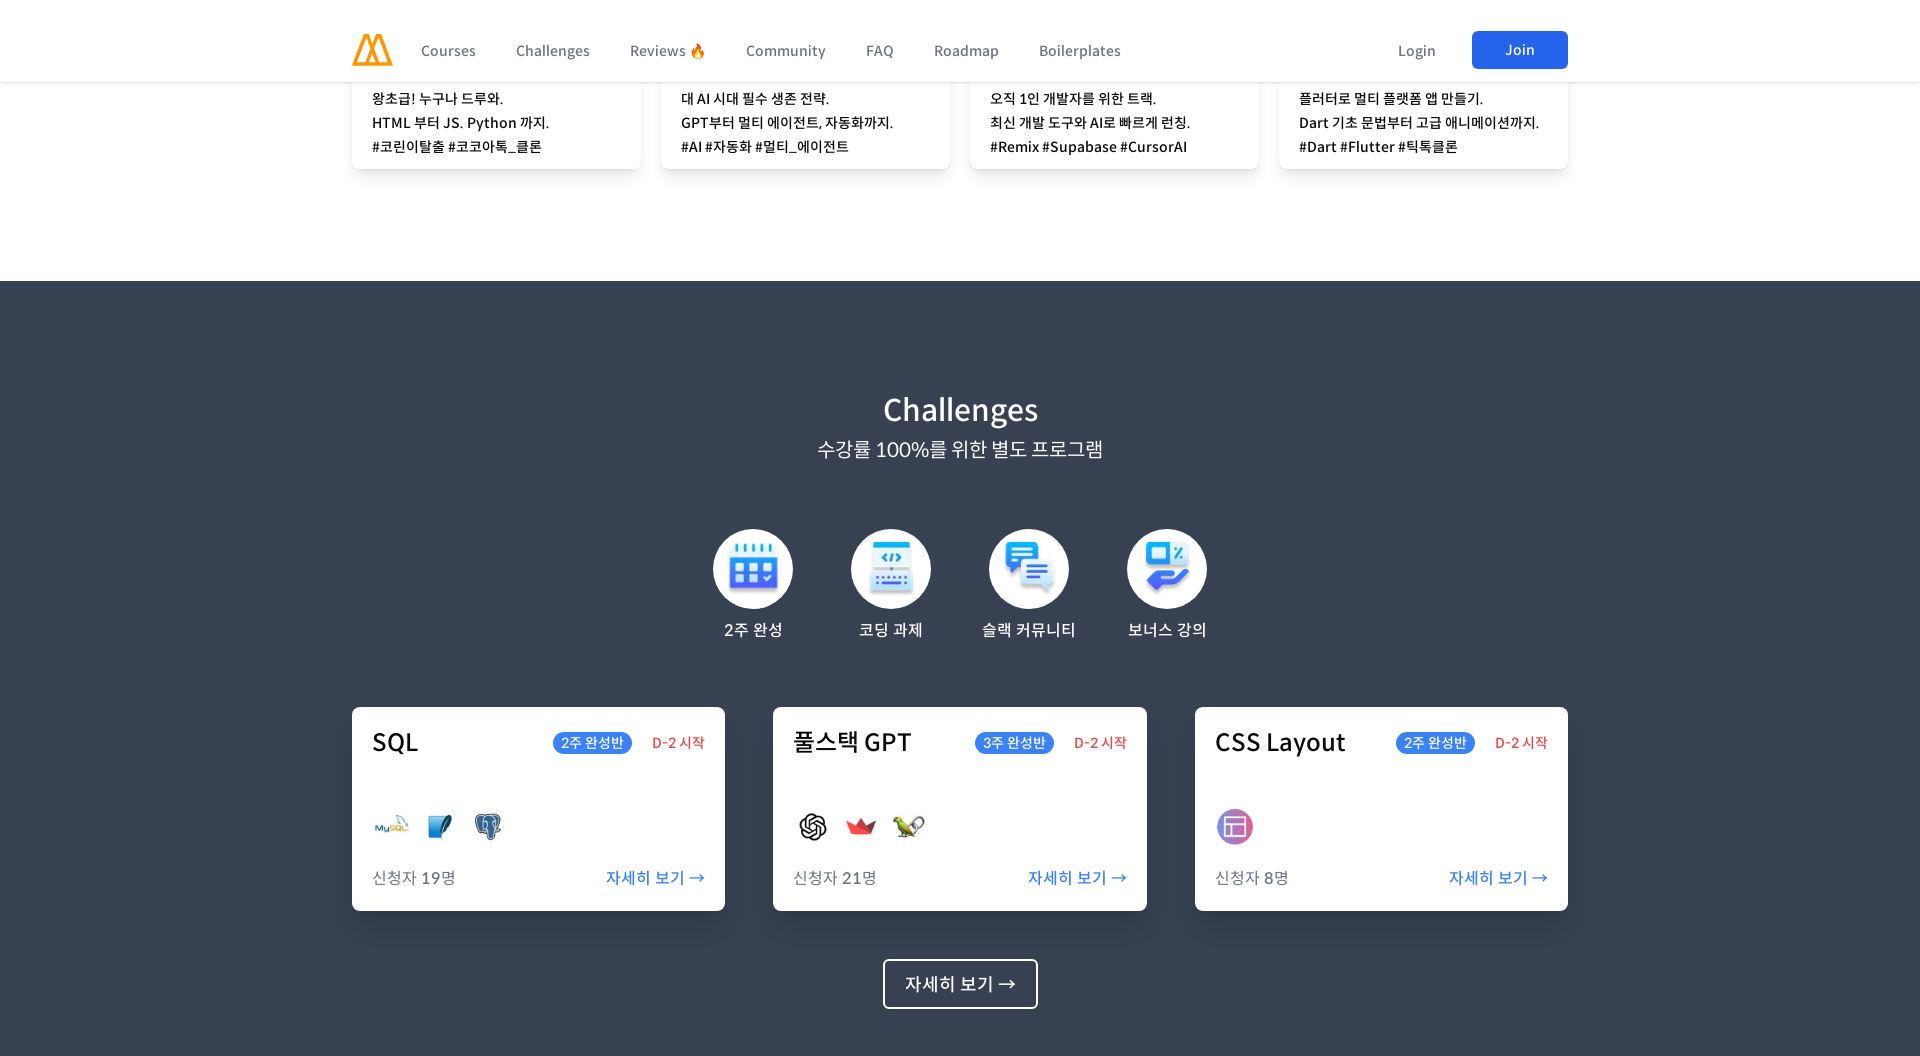

Waited 500ms for scroll animation to complete
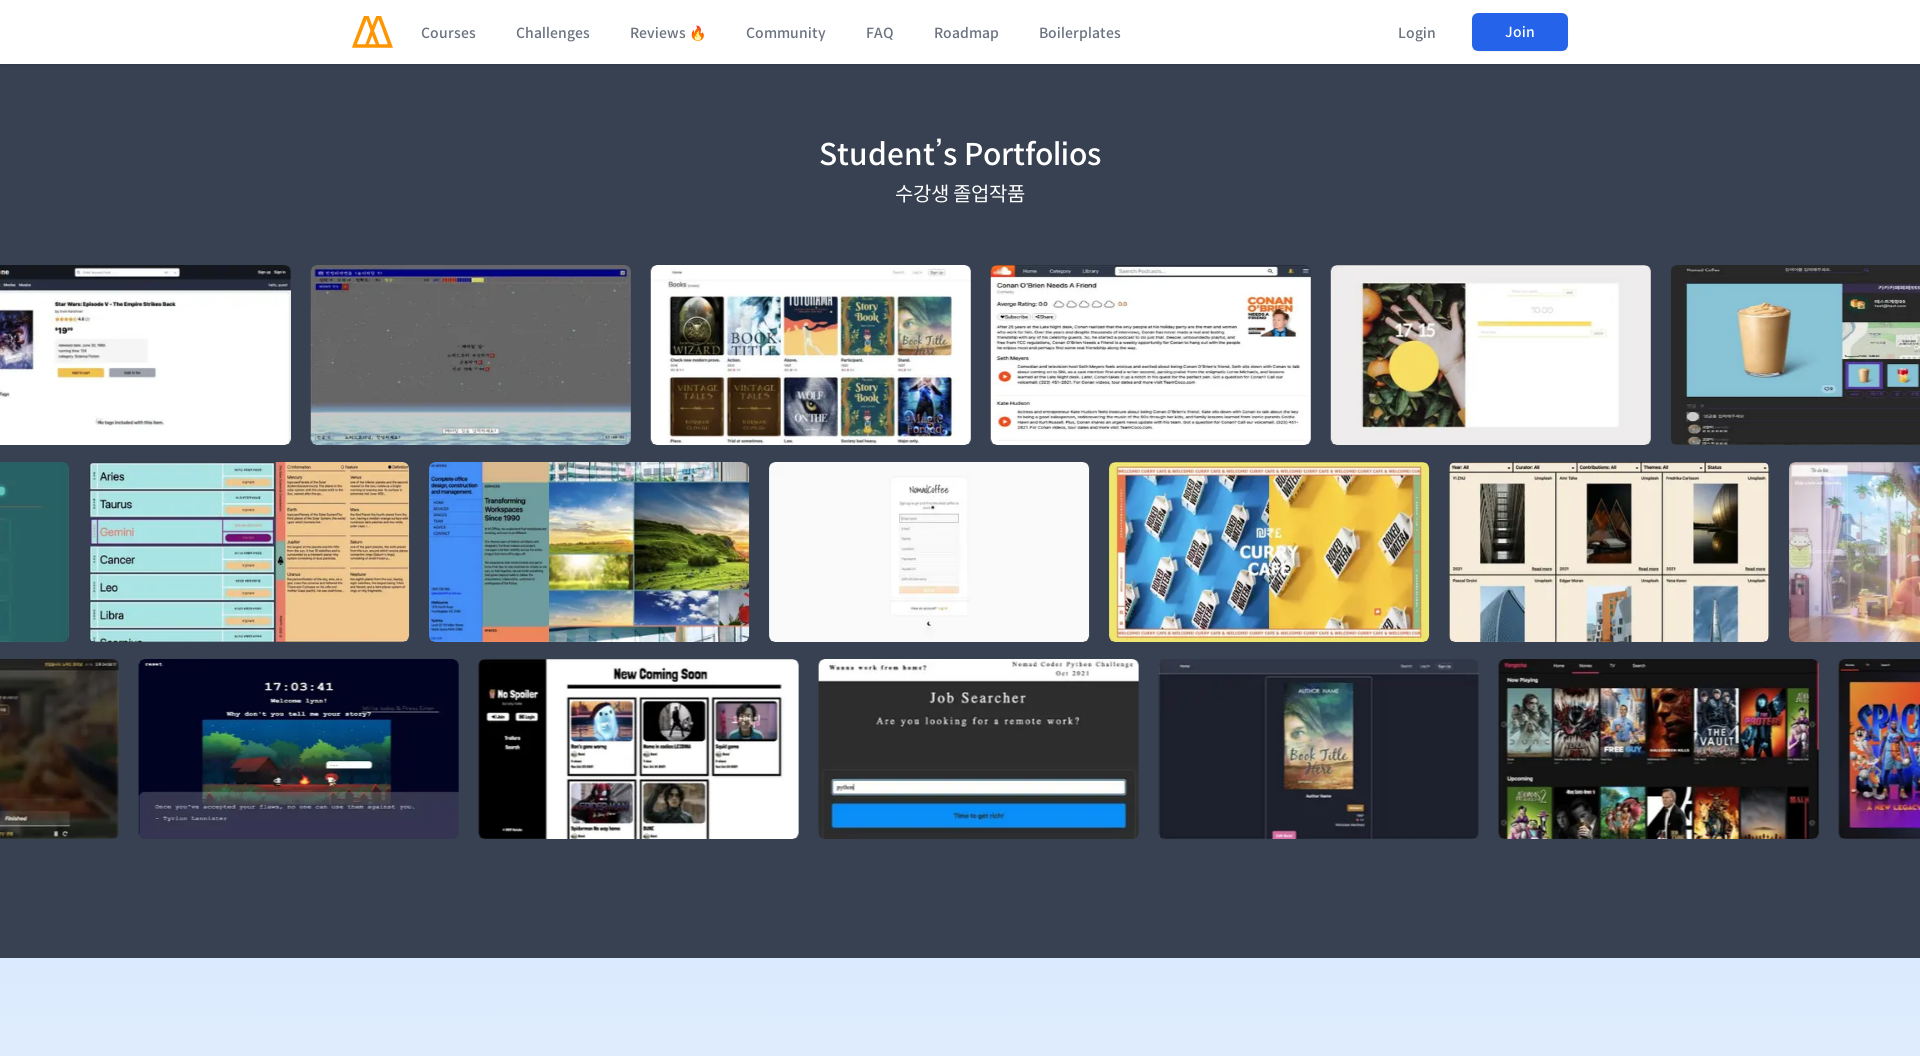

Scrolled to position 5280px (section 5/9) at 1920px viewport
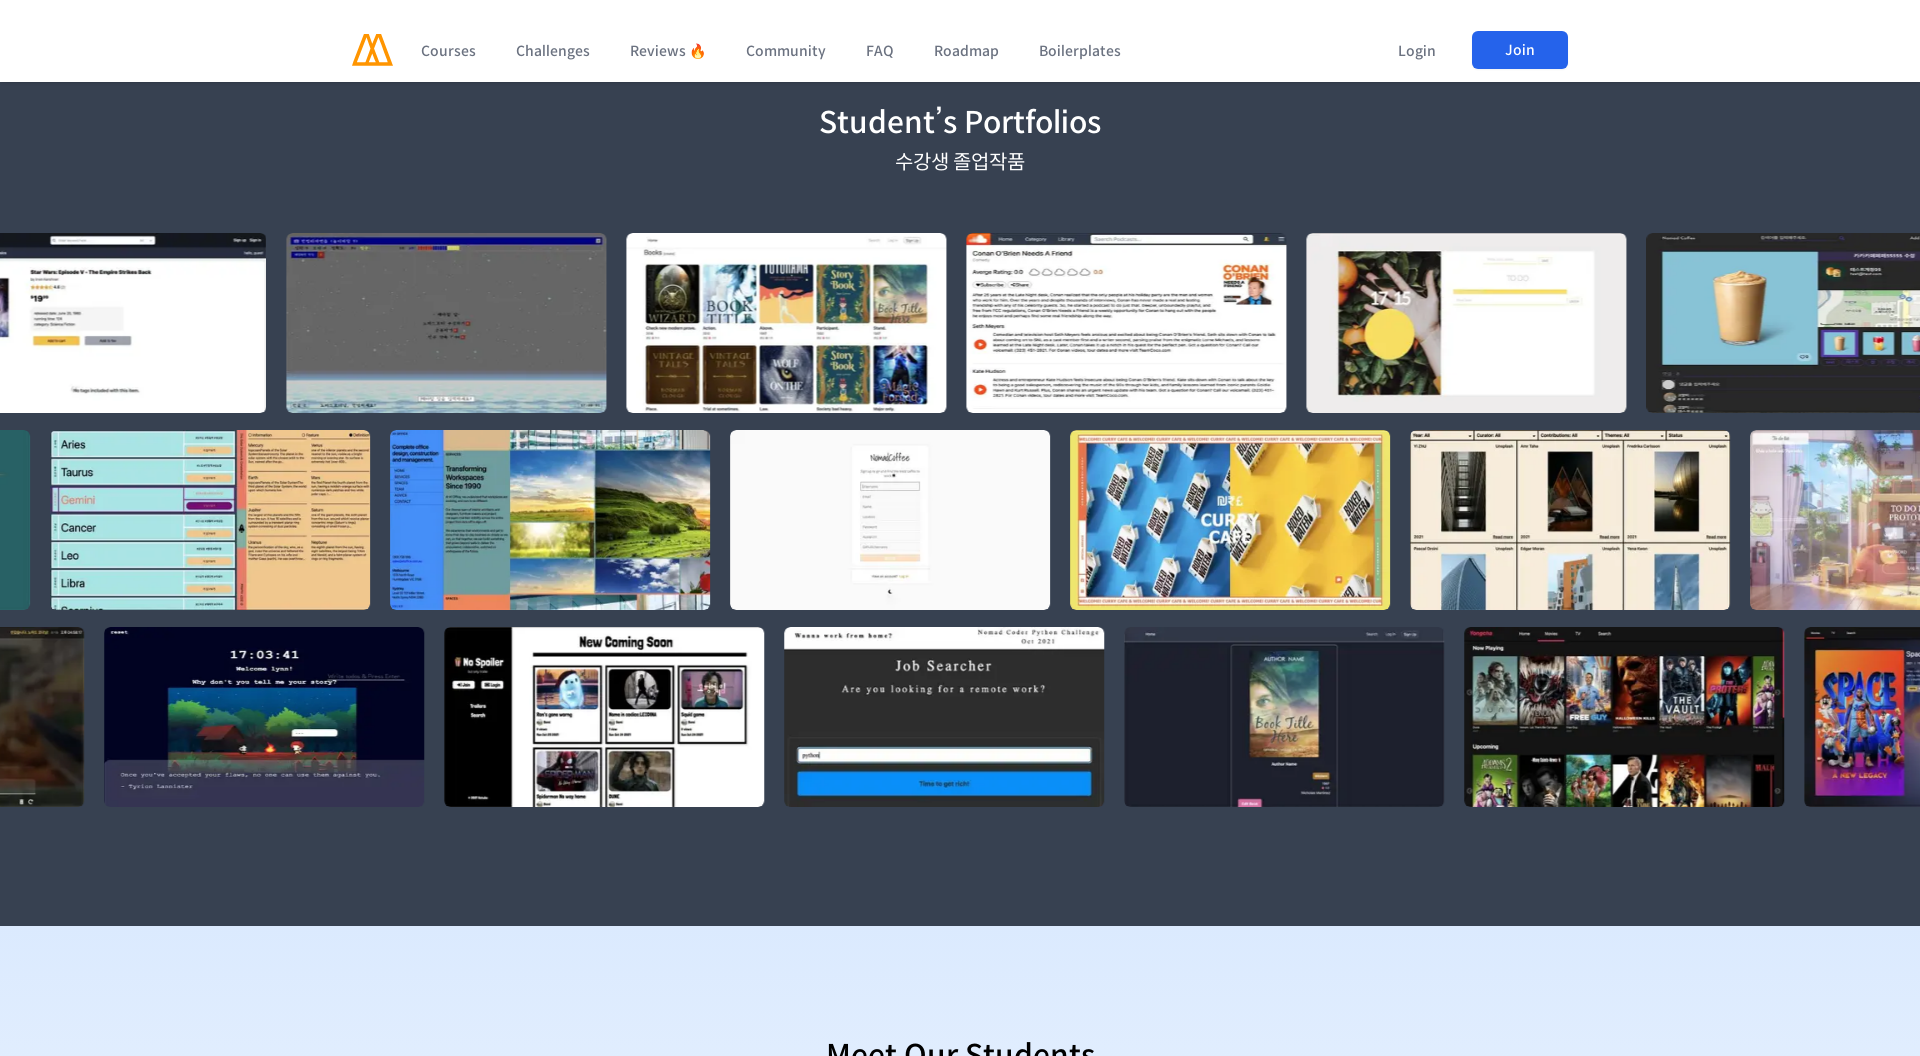

Waited 500ms for scroll animation to complete
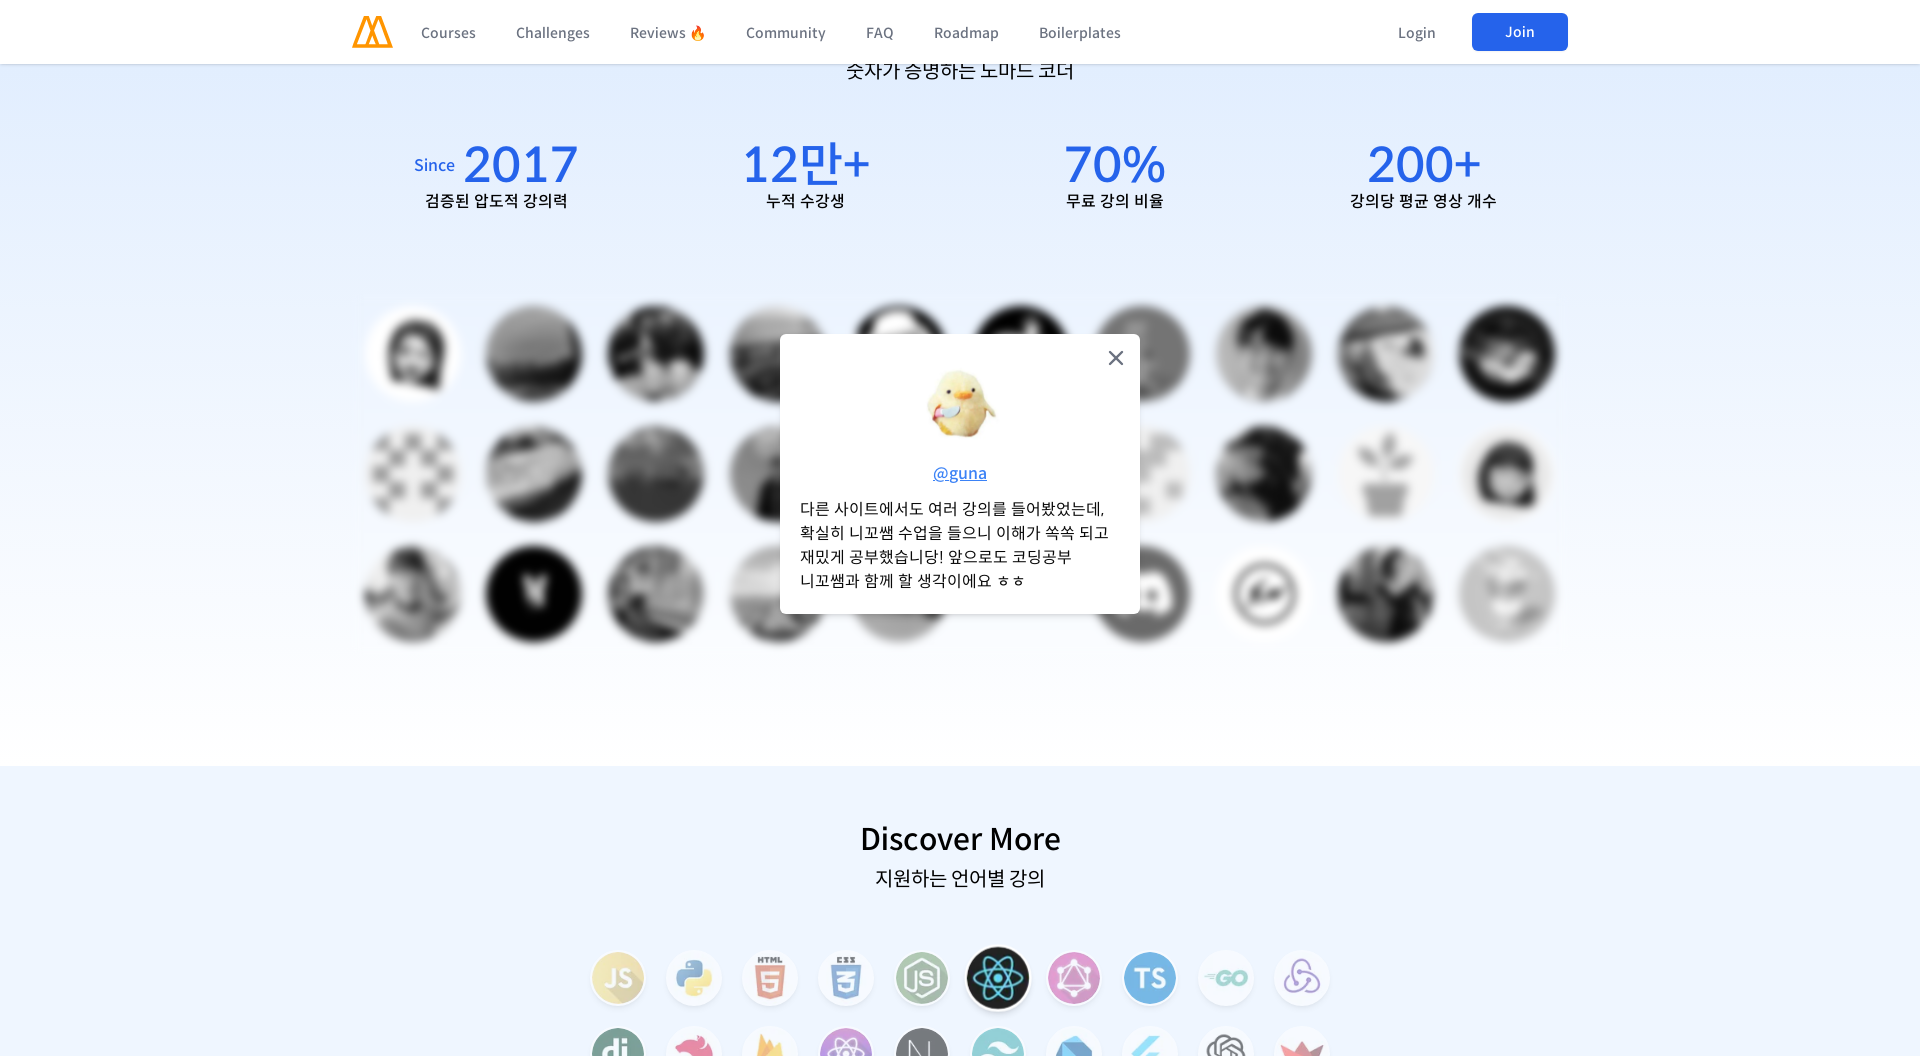

Scrolled to position 6336px (section 6/9) at 1920px viewport
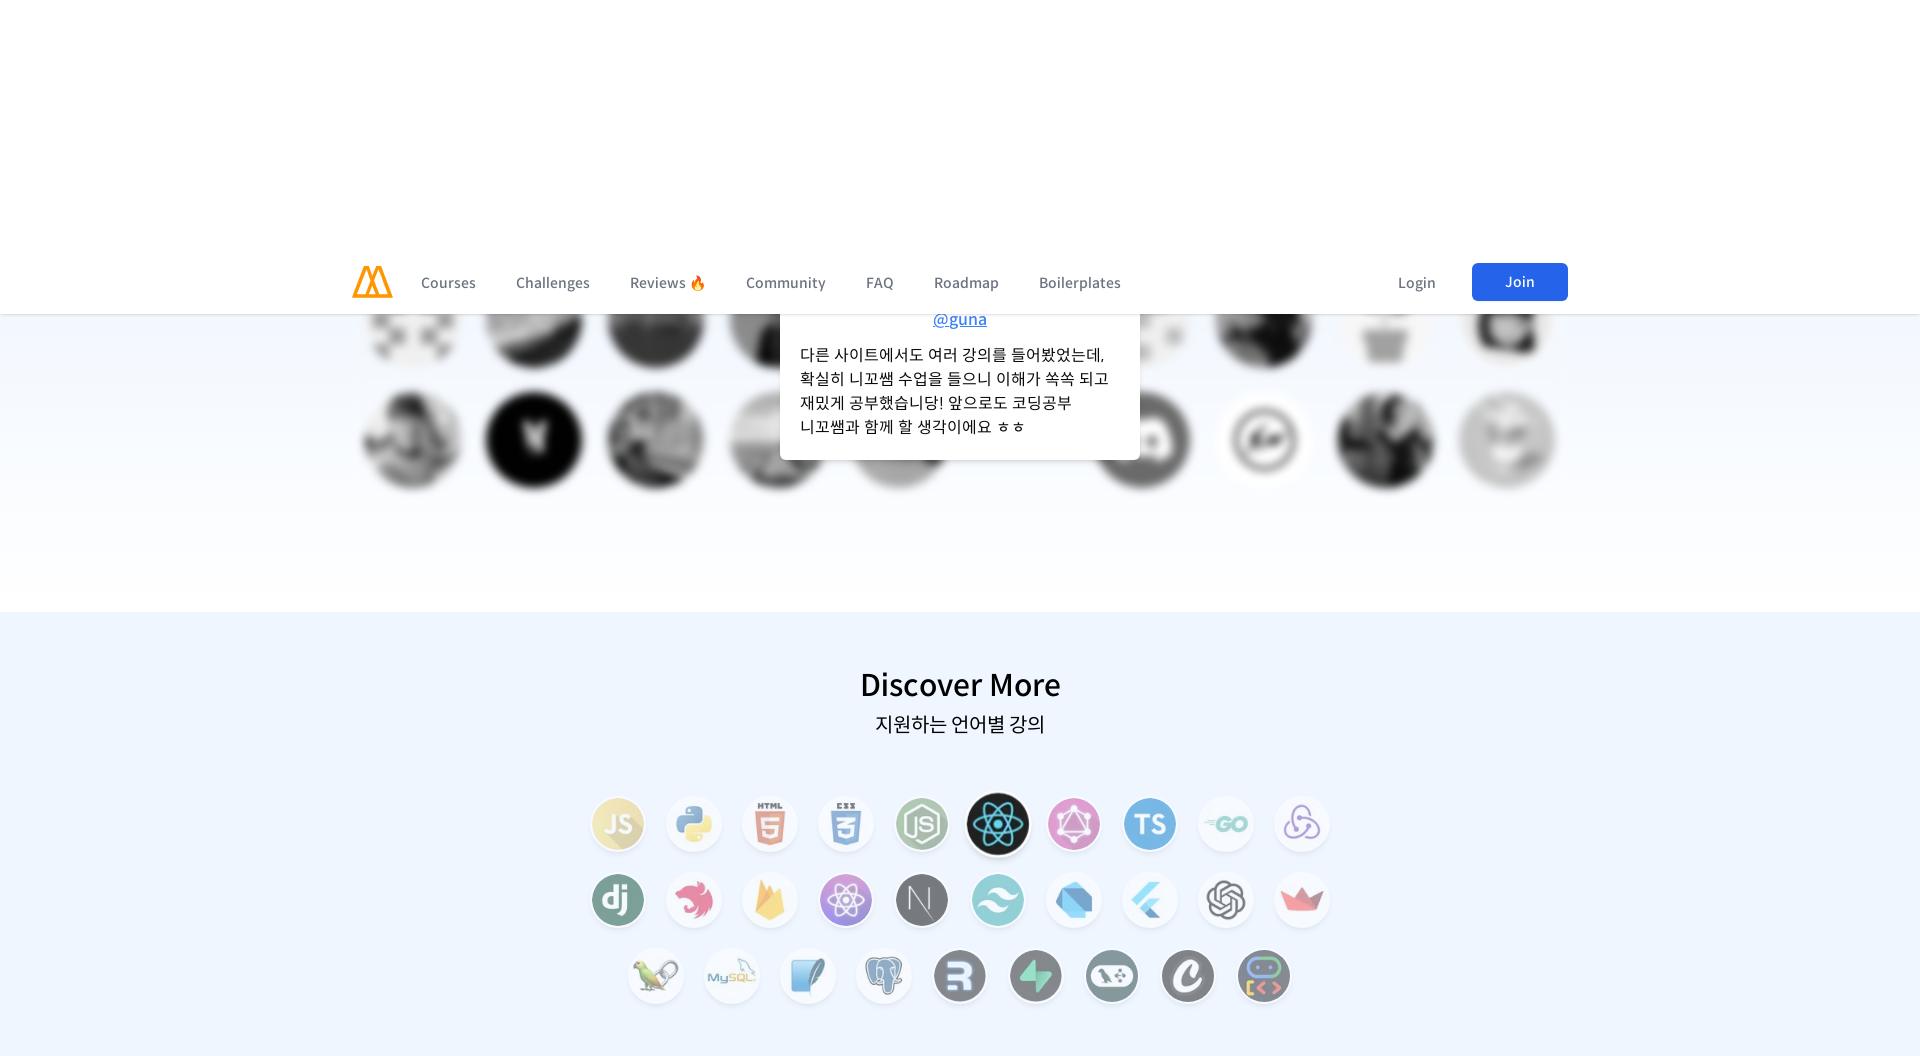

Waited 500ms for scroll animation to complete
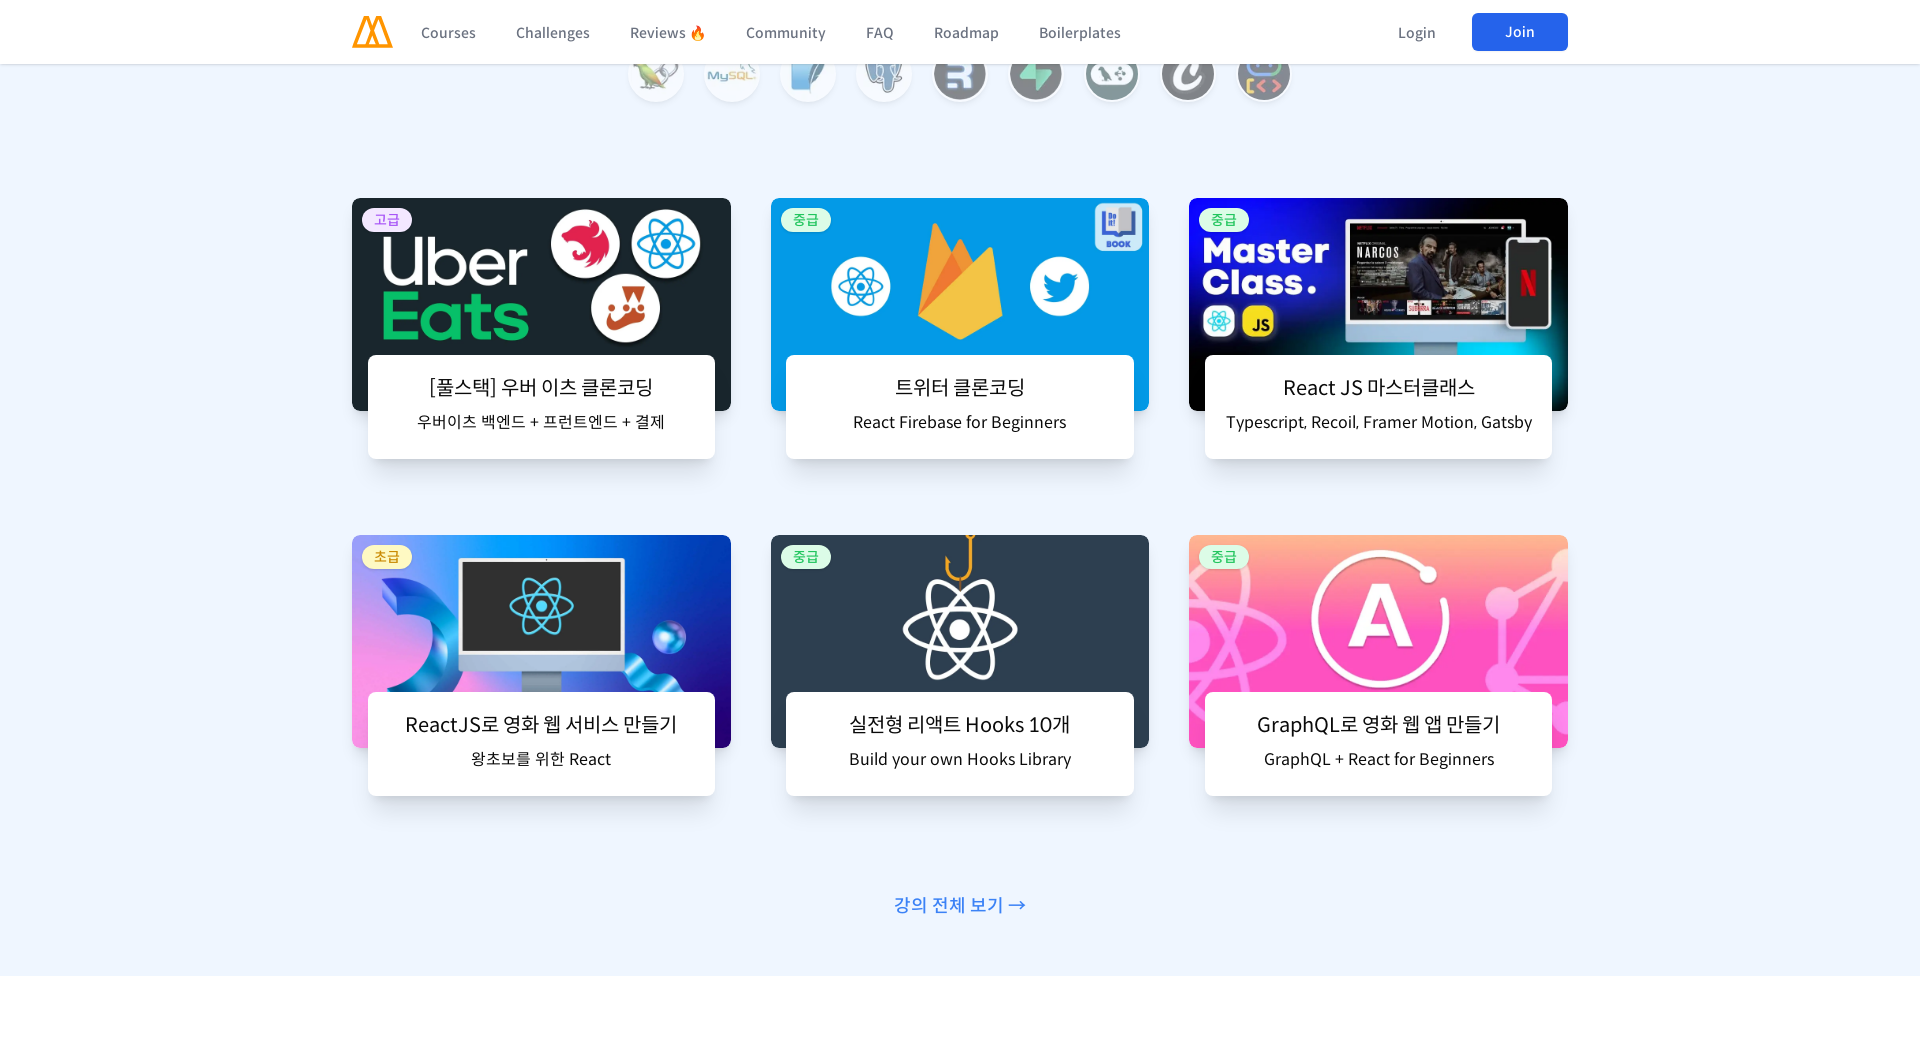

Scrolled to position 7392px (section 7/9) at 1920px viewport
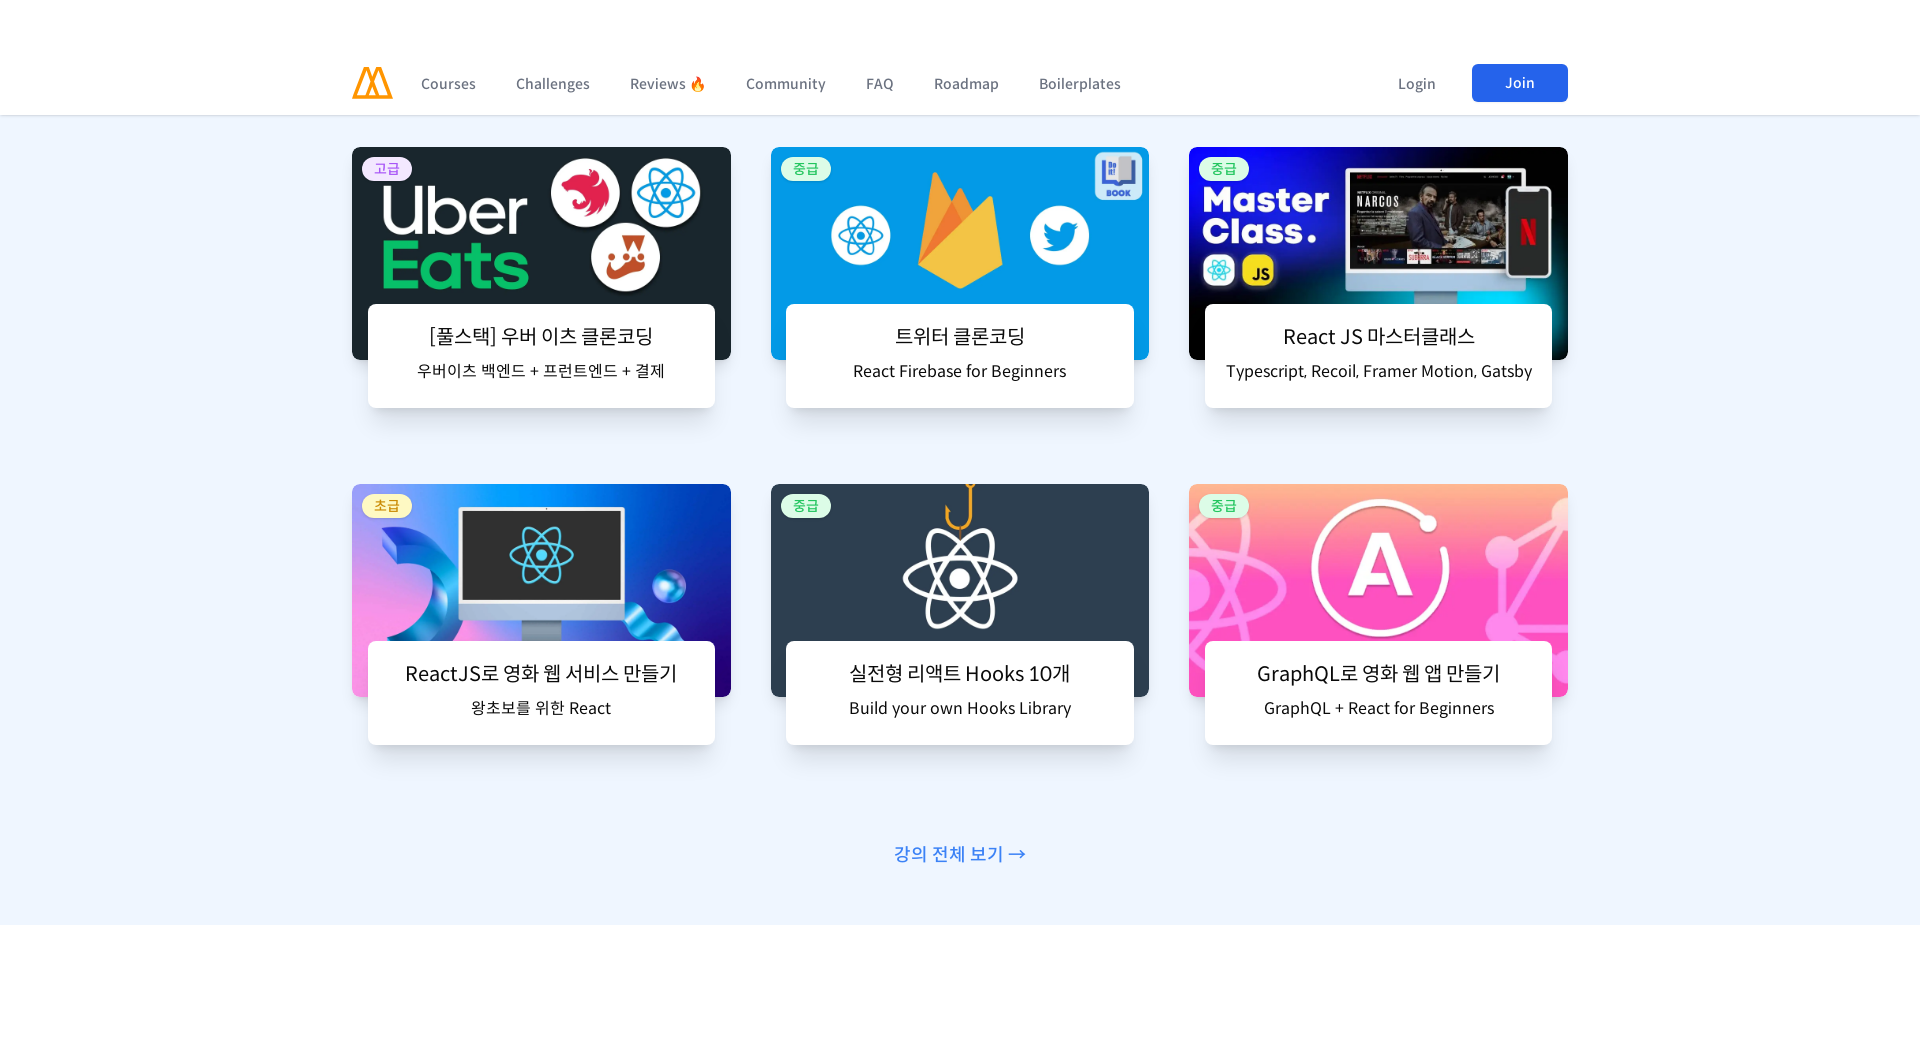

Waited 500ms for scroll animation to complete
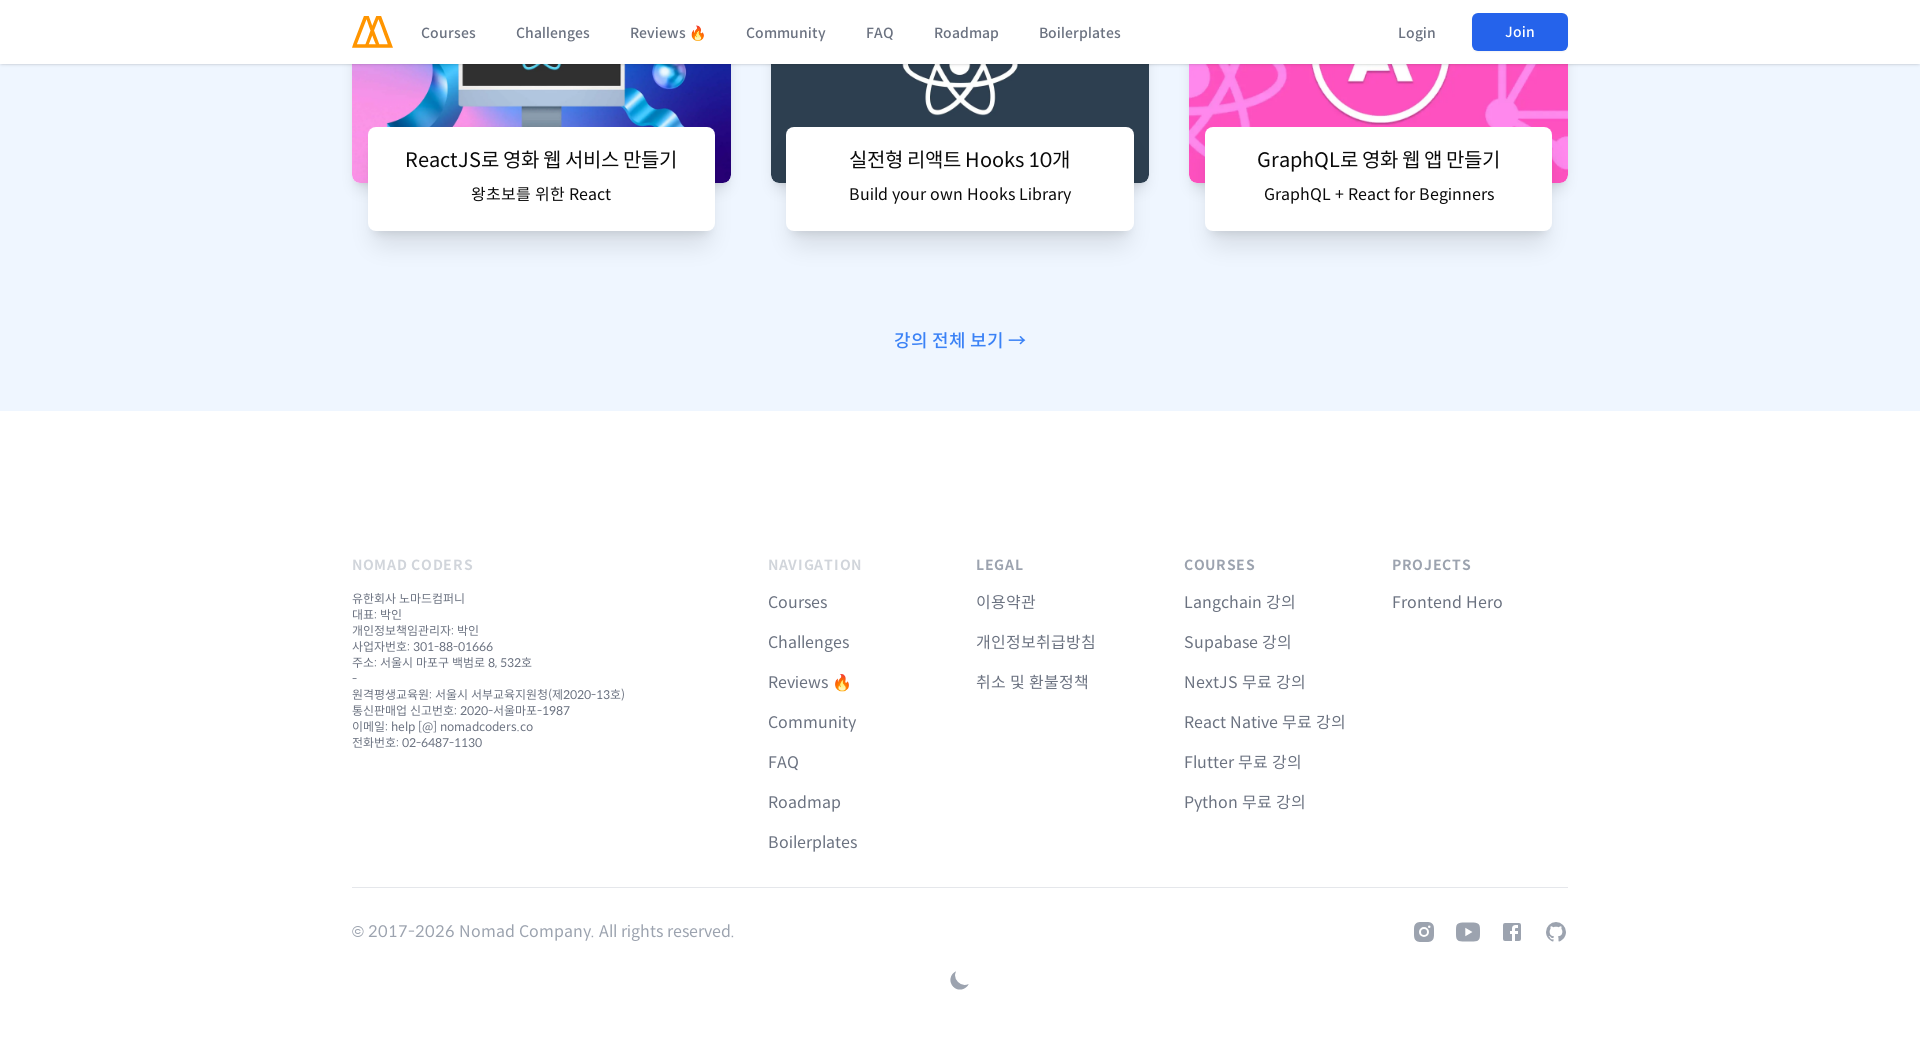

Scrolled to position 8448px (section 8/9) at 1920px viewport
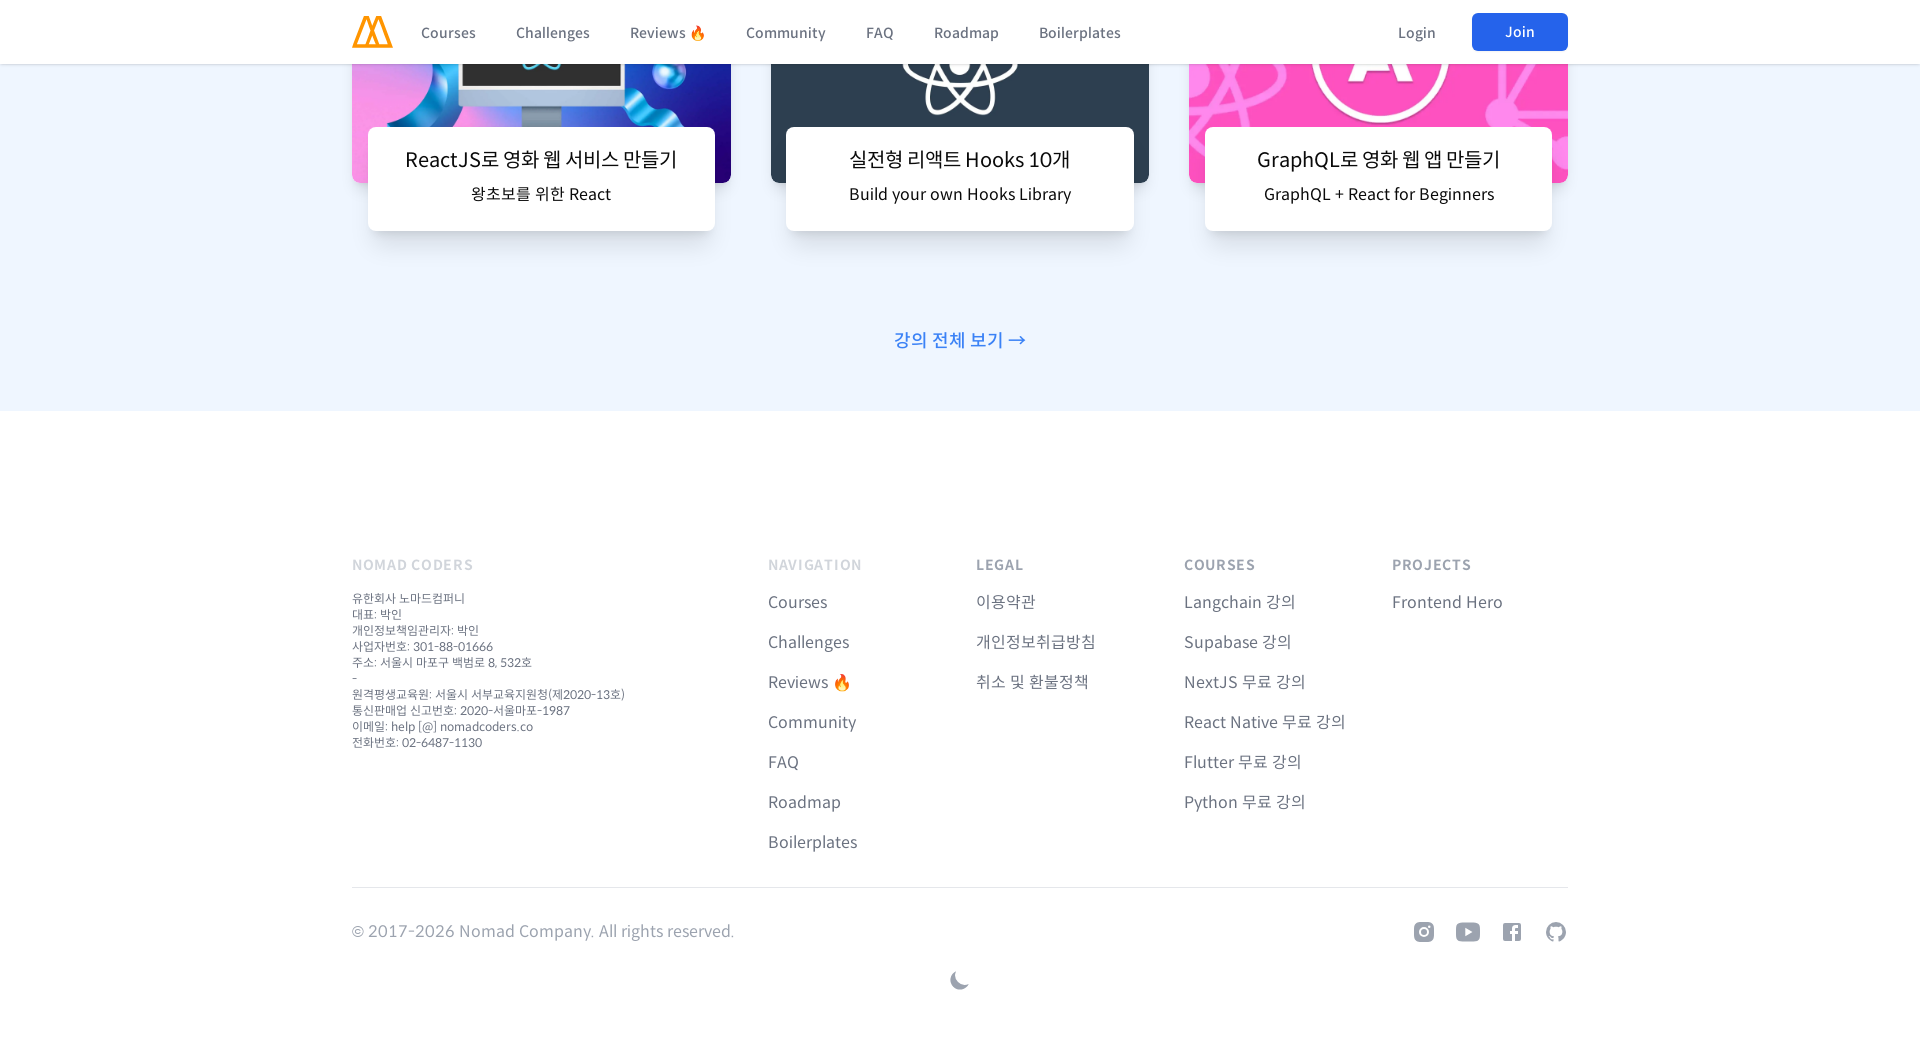

Waited 500ms for scroll animation to complete
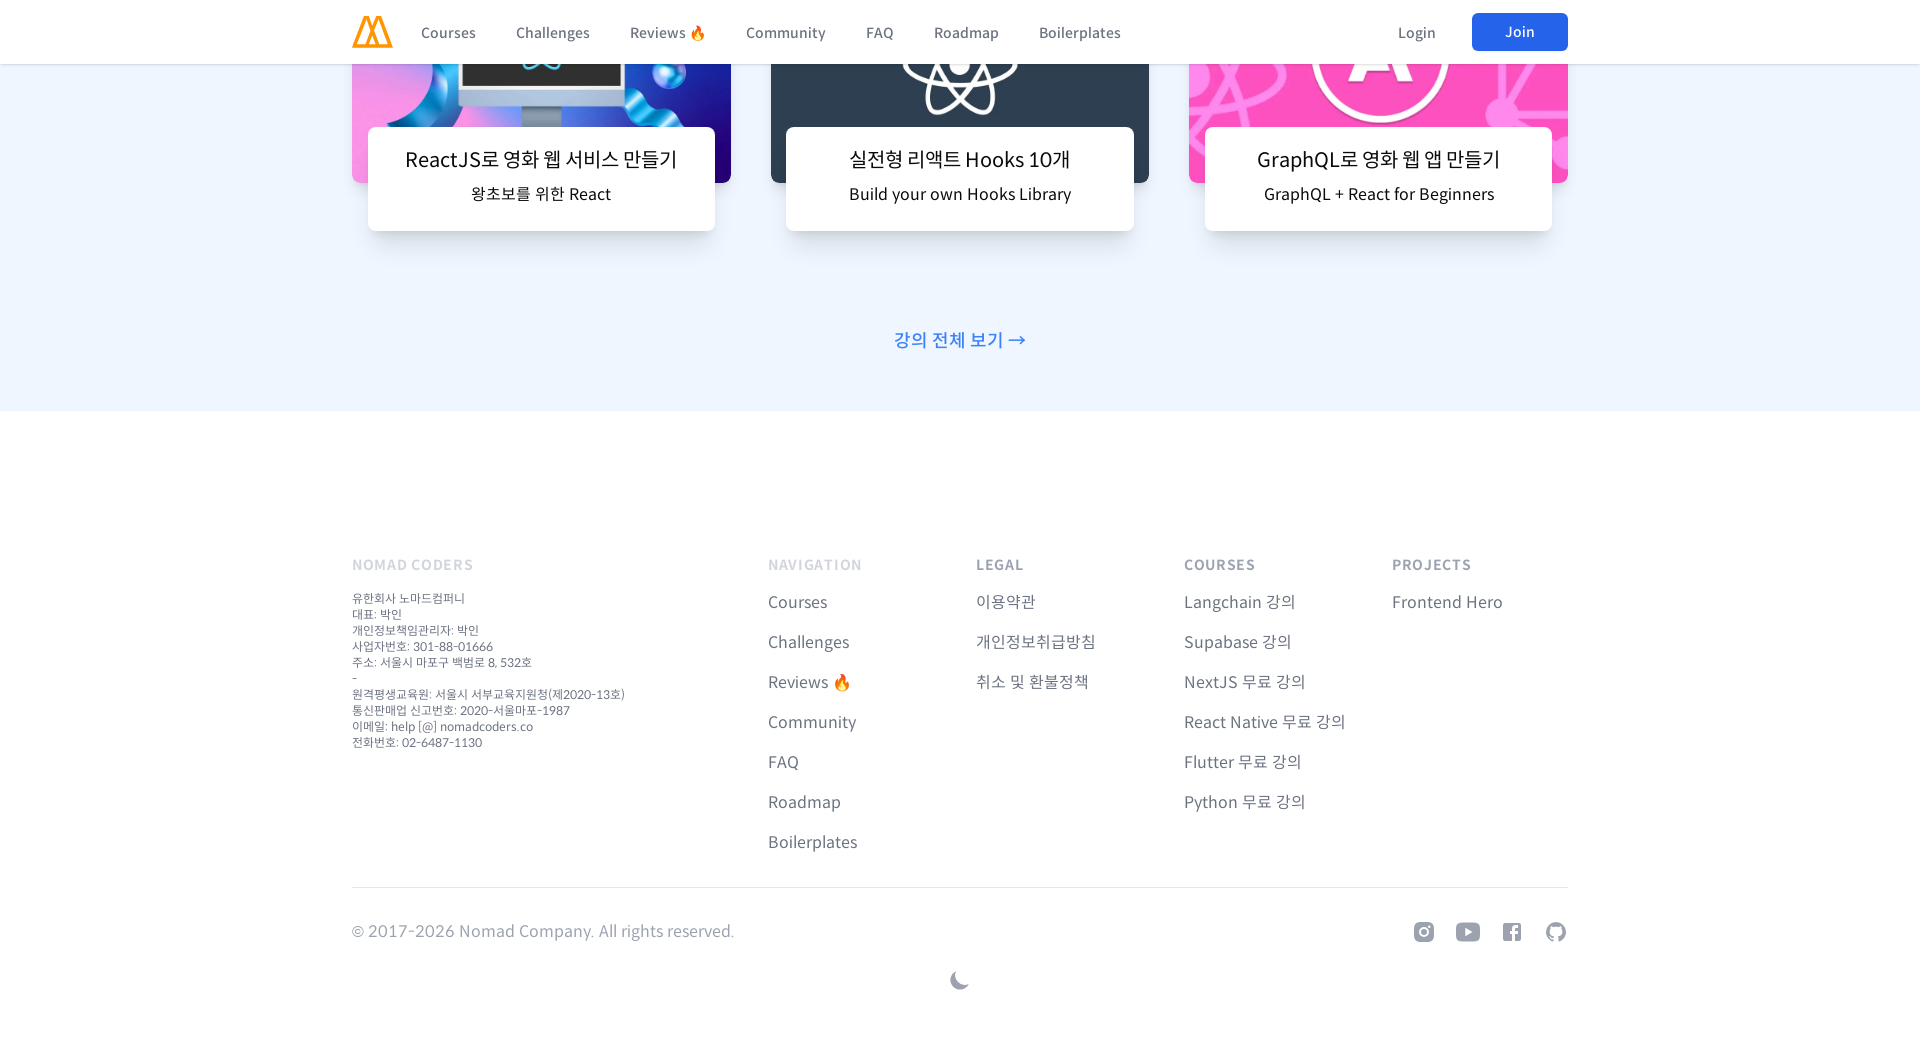

Scrolled to position 9504px (section 9/9) at 1920px viewport
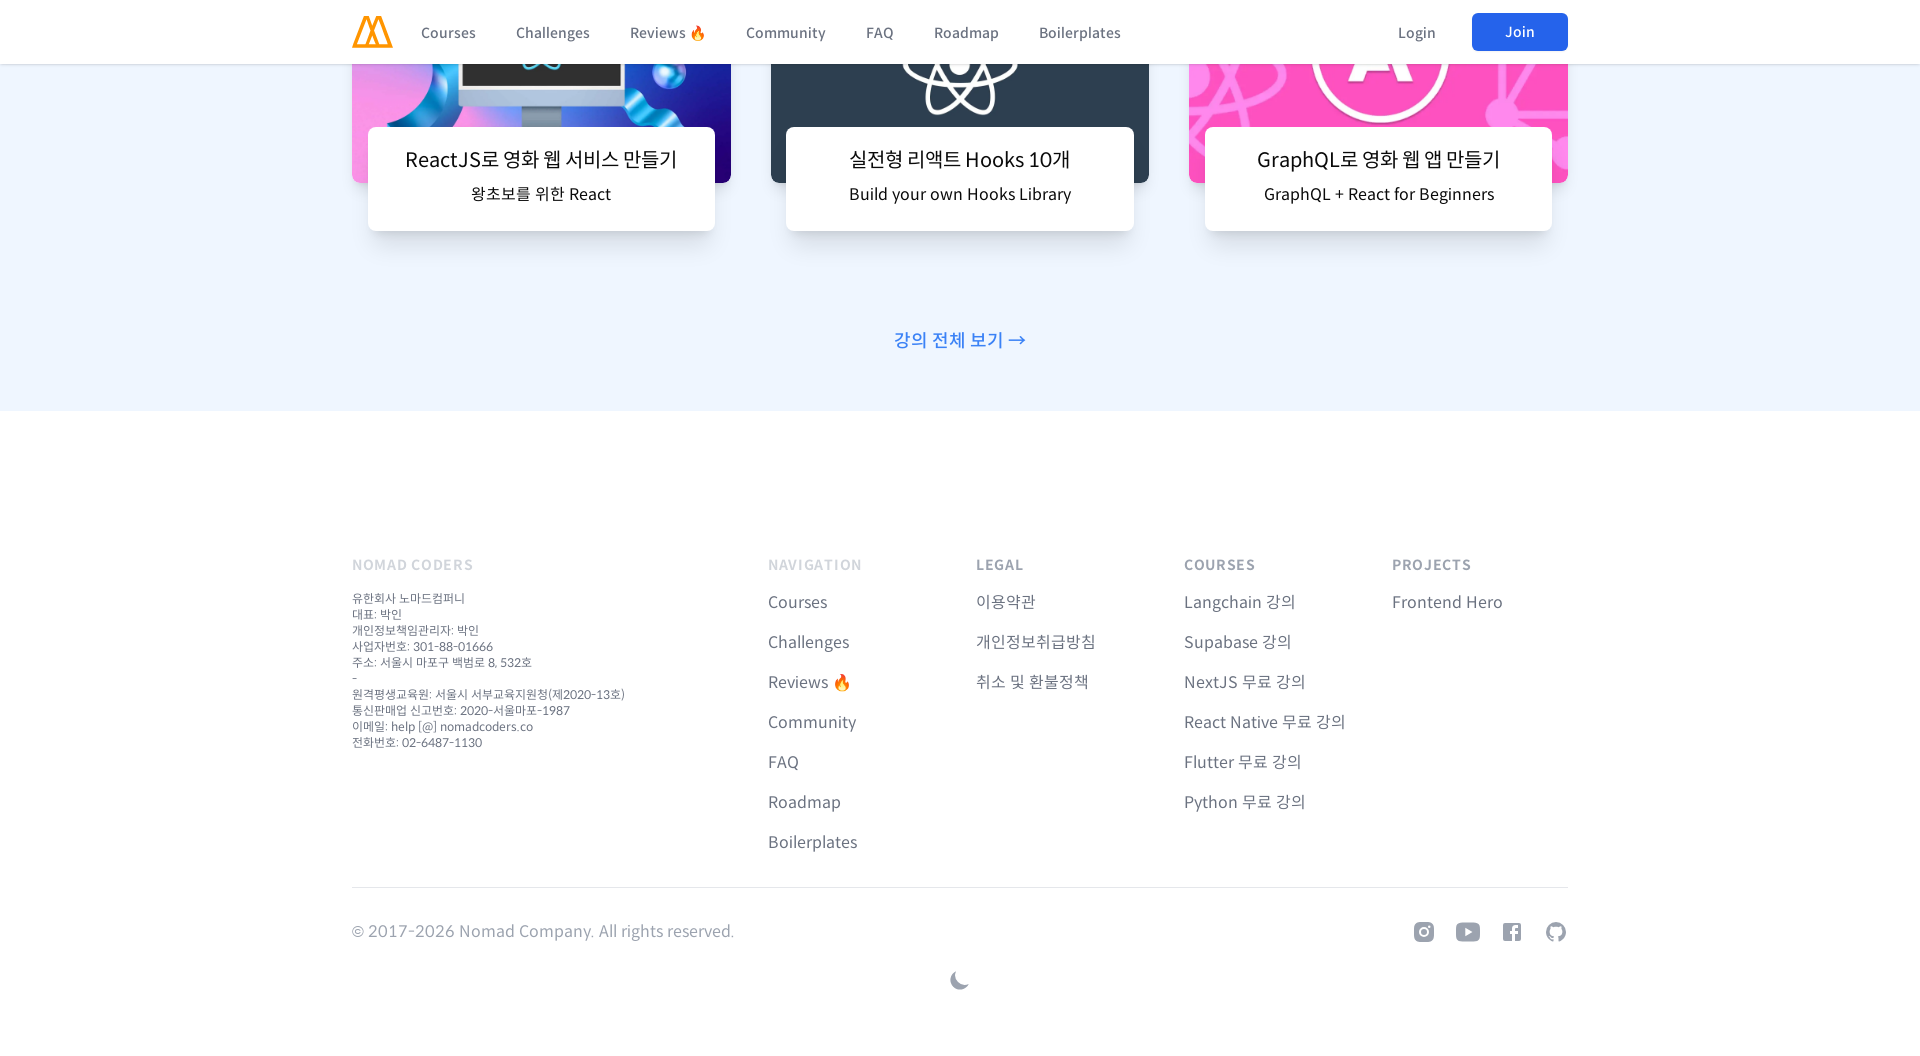

Waited 500ms for scroll animation to complete
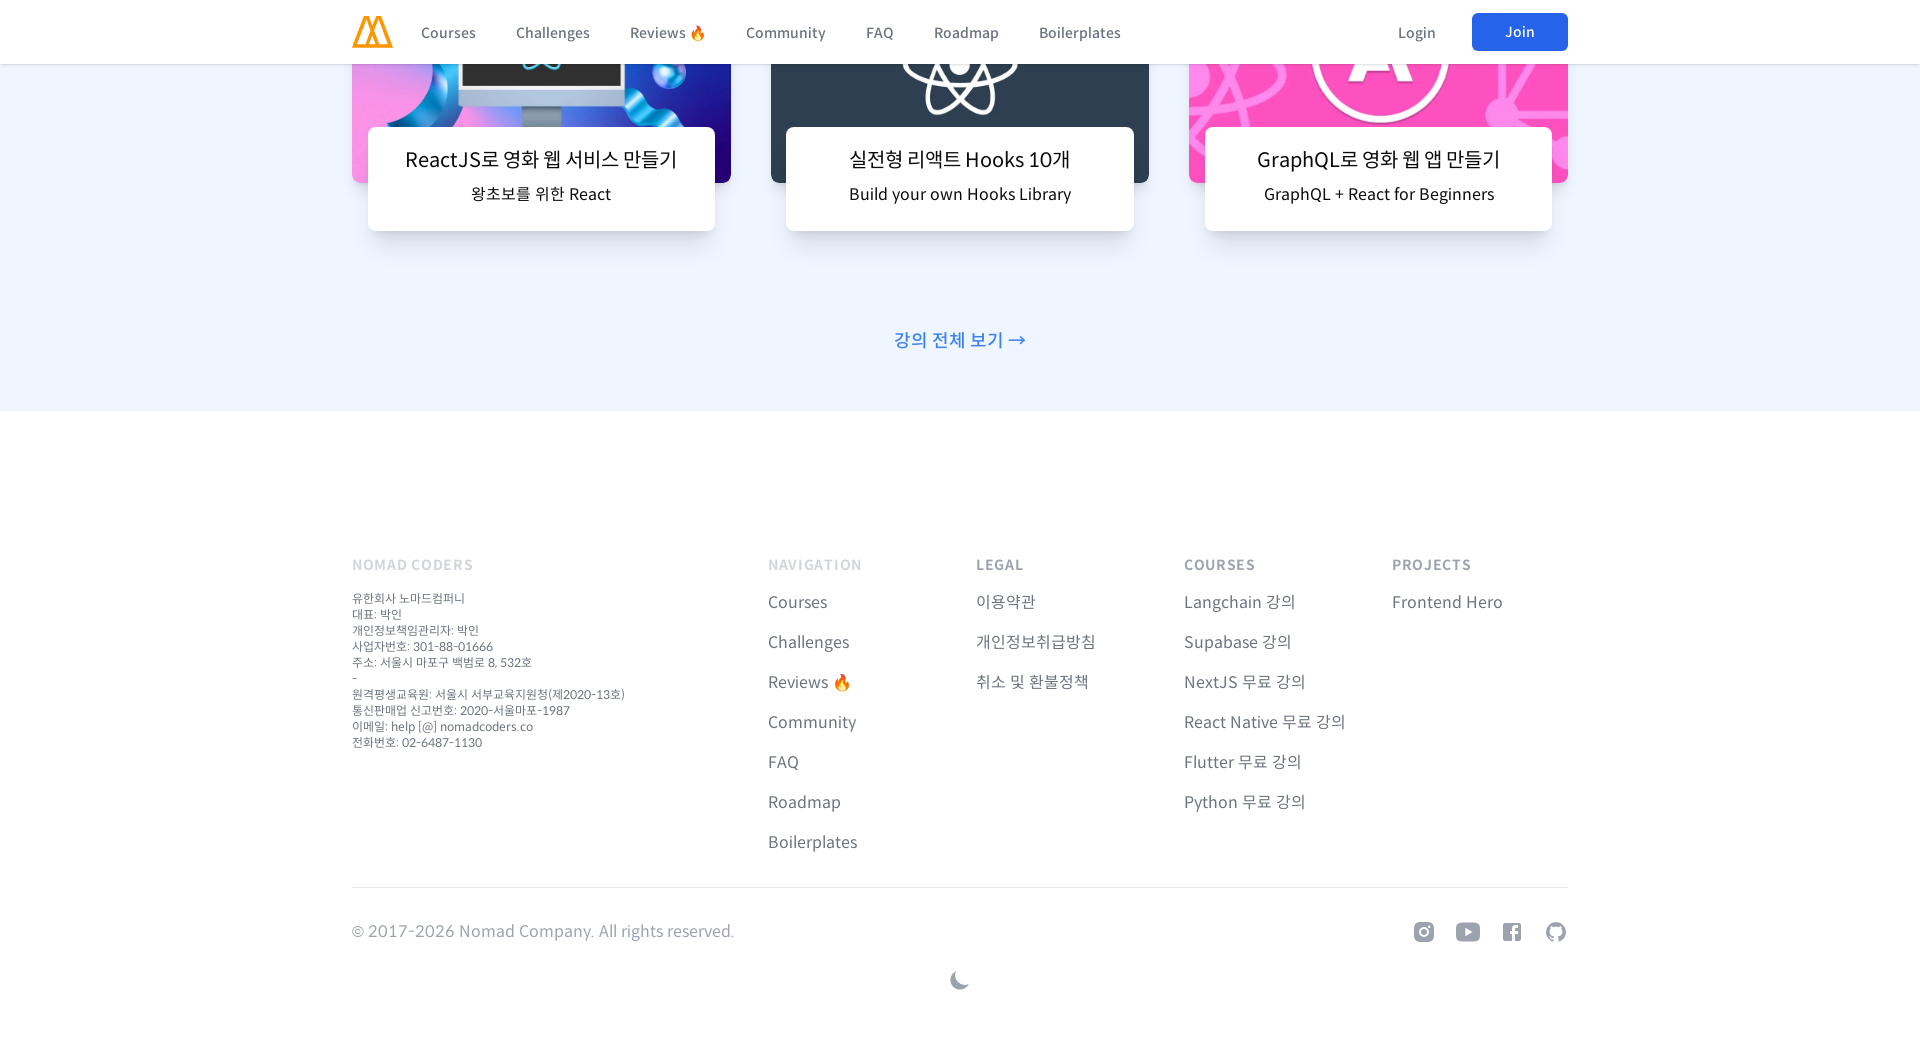

Reset viewport to default size (1280x720)
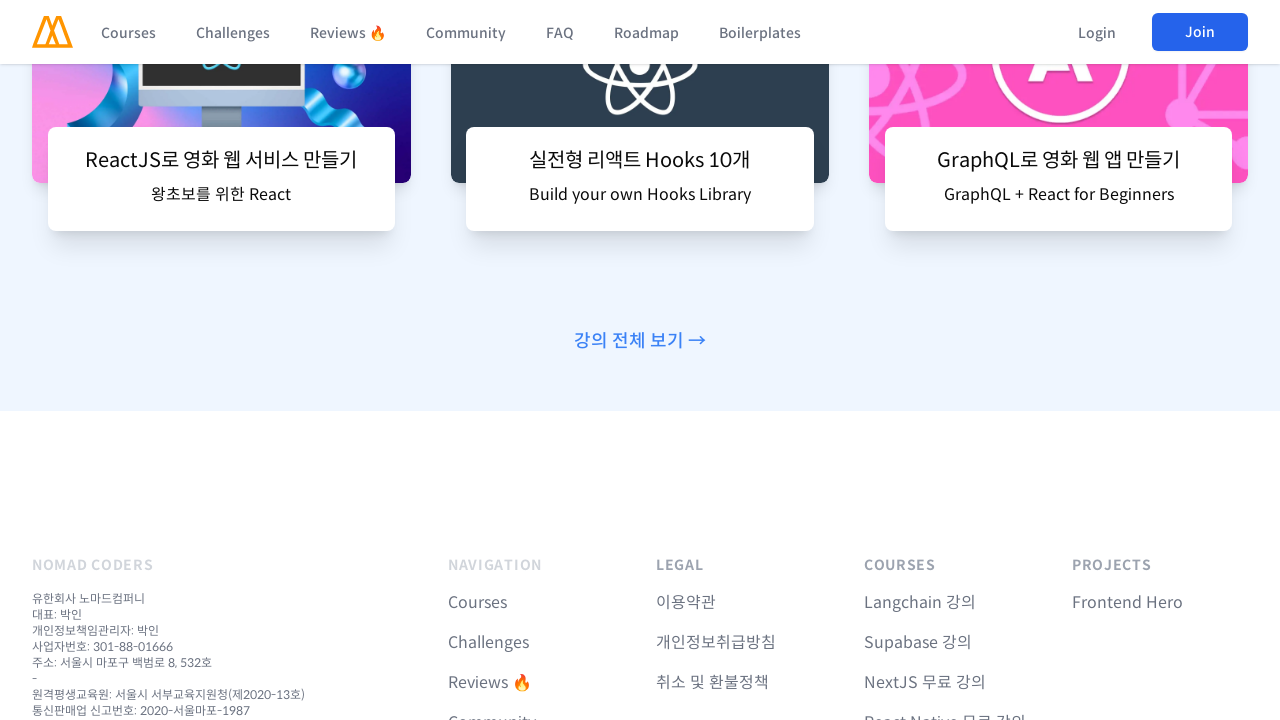

Scrolled to top of page to return to default state
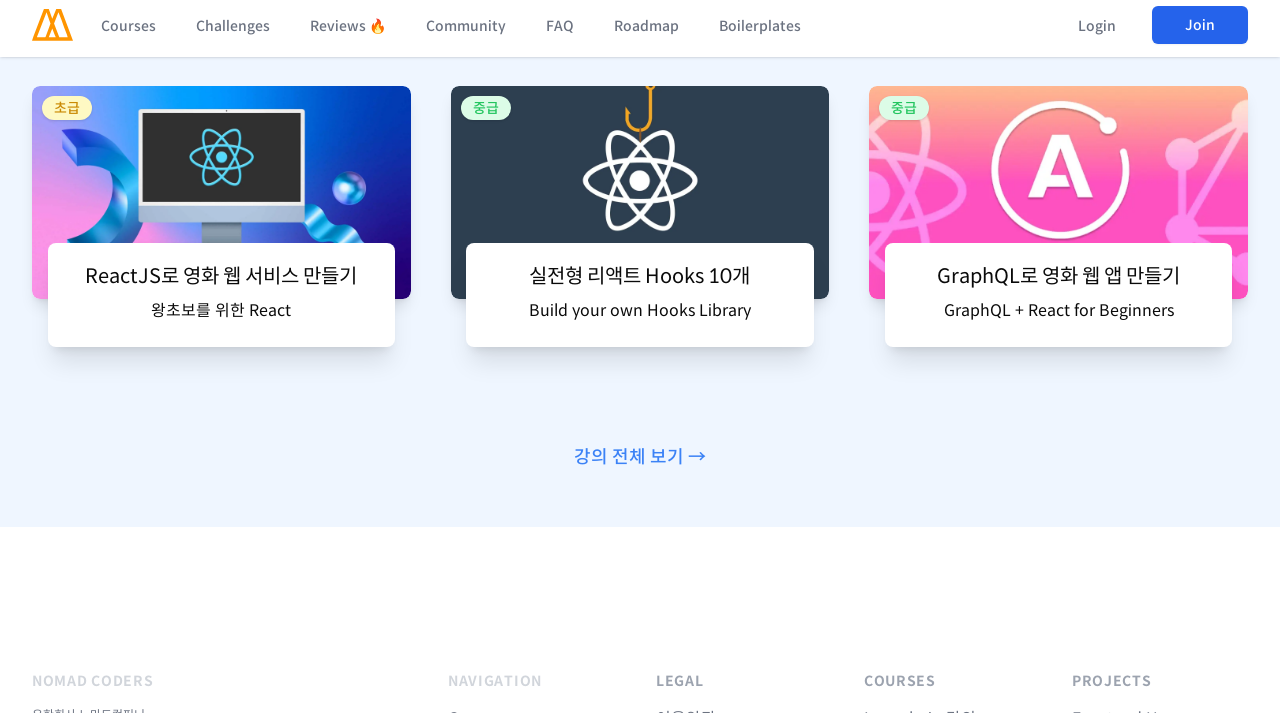

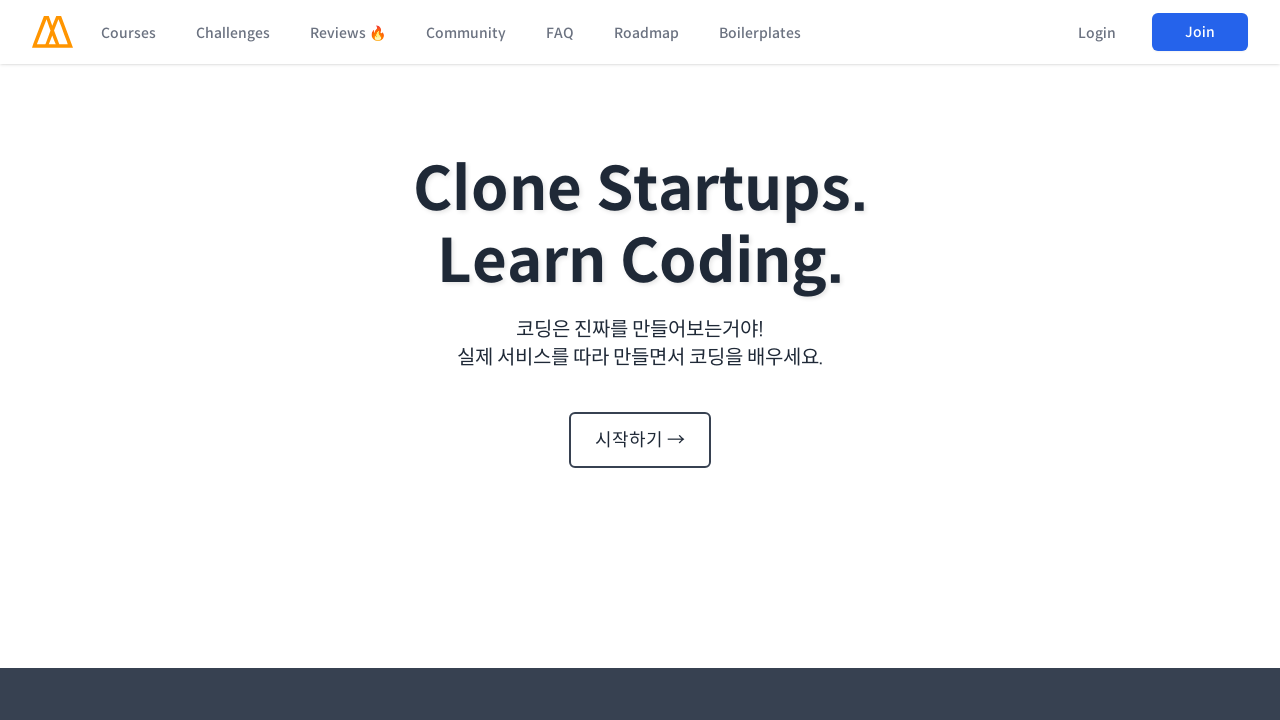